Tests infinite scroll functionality by scrolling down the page multiple times to load more content until specific text is found.

Starting URL: https://the-internet.herokuapp.com/

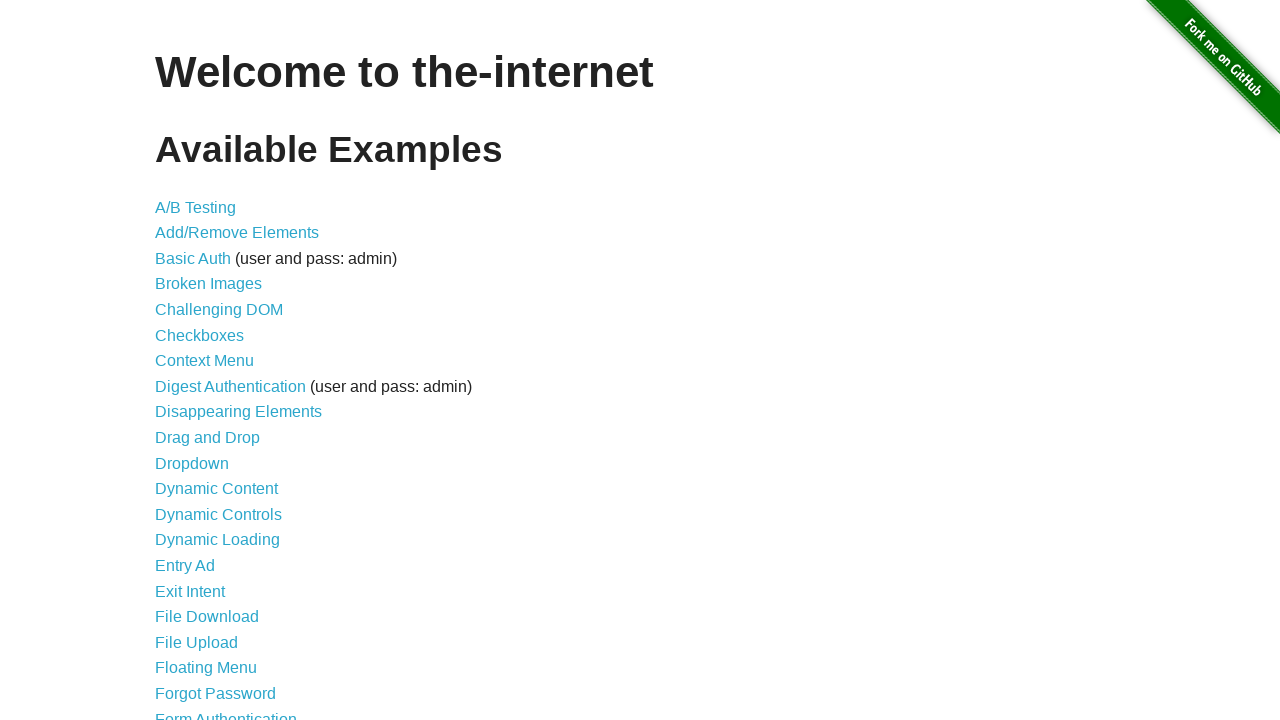

Clicked on Infinite Scroll link at (201, 360) on xpath=//a[@href='/infinite_scroll']
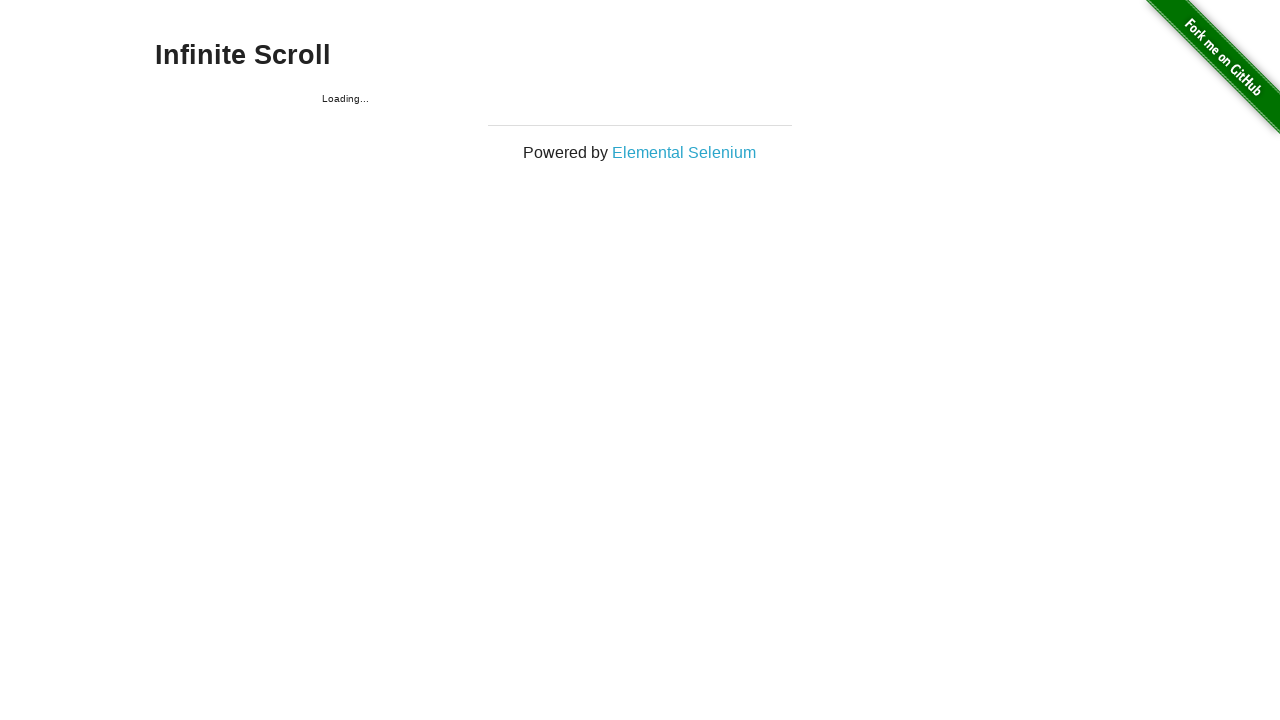

Waited for infinite scroll page to load
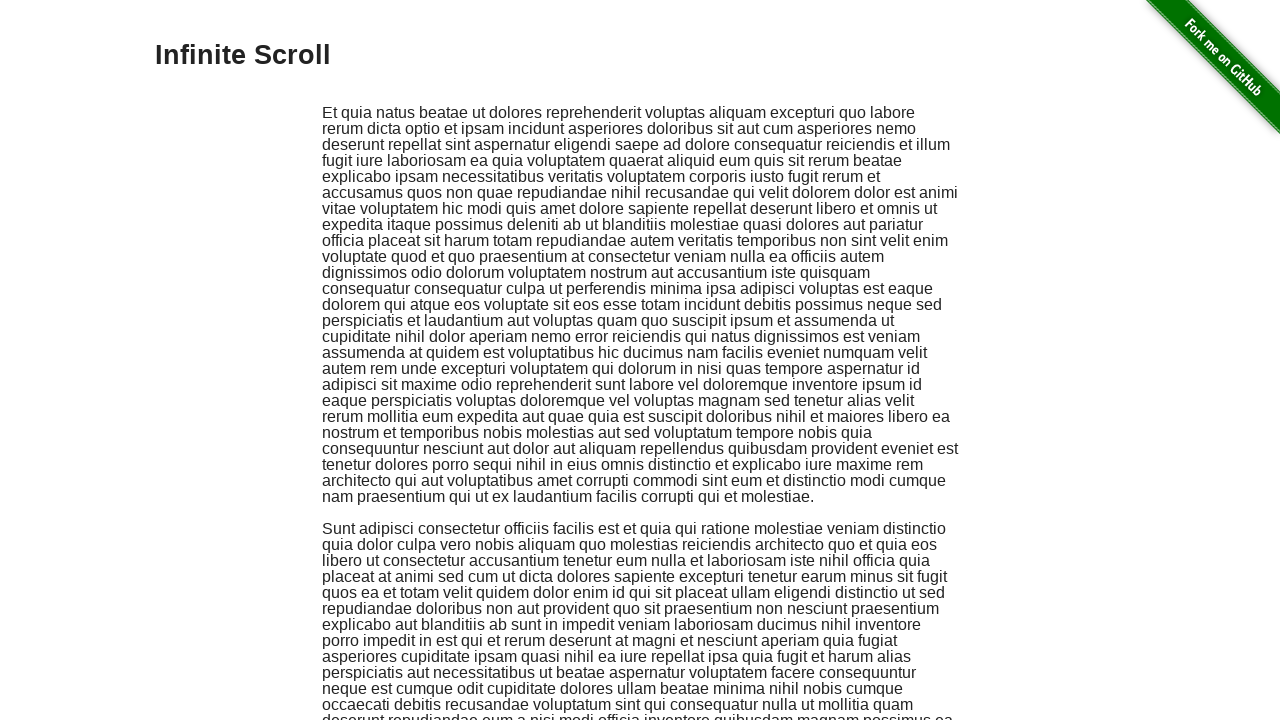

Scrolled to page footer (attempt 1)
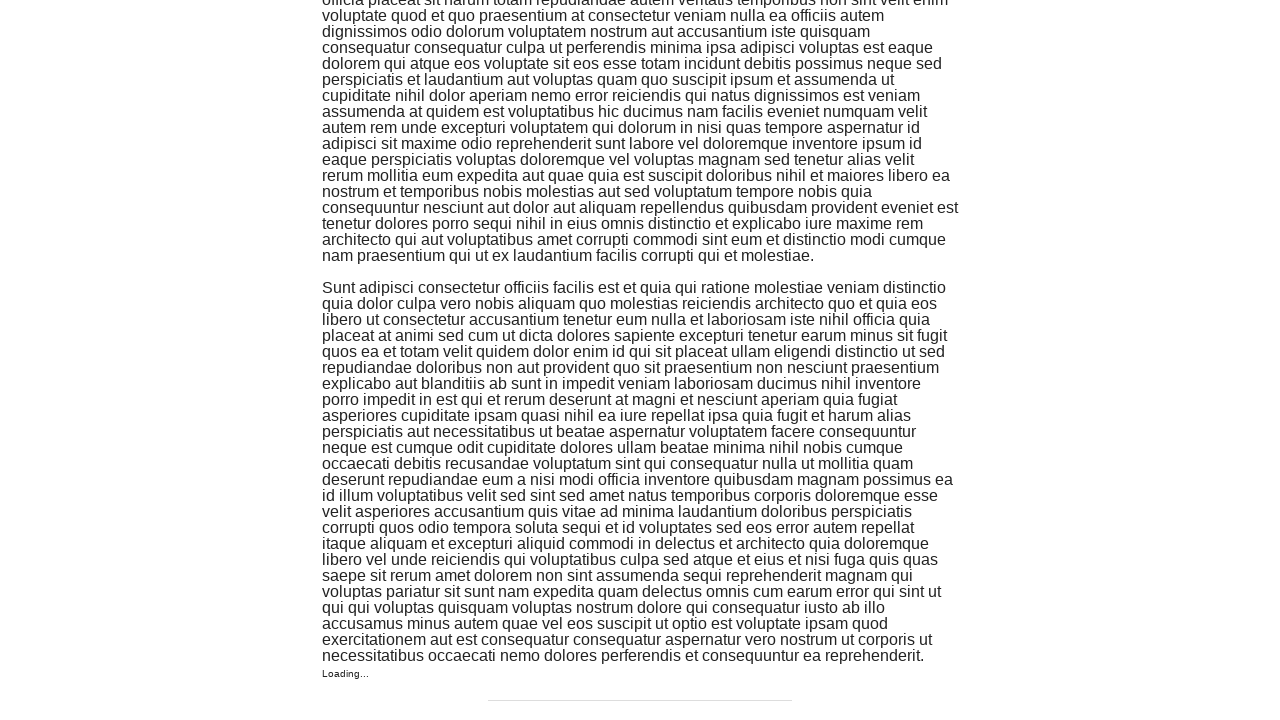

Waited 500ms for content to load
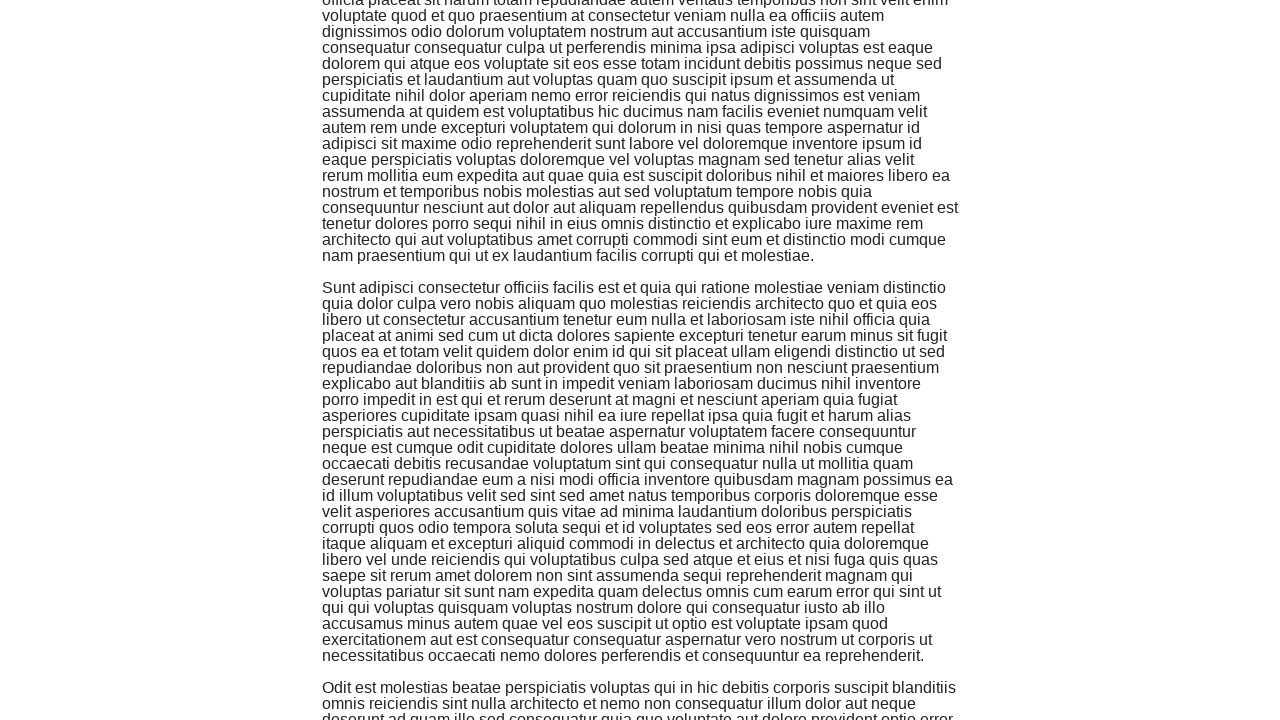

Retrieved text content from last loaded element: 'Odit est molestias beatae perspiciatis voluptas qui in hic debitis corporis suscipit blanditiis omnis reiciendis sint nulla architecto et nemo non consequatur illum dolor aut neque deserunt ad quam illo sed consequatur quia quo voluptate aut dolore provident optio error quis facere praesentium sint ut accusamus ab qui vel qui est laborum minima delectus tempore est vero ea quia excepturi saepe aut in exercitationem est laudantium quia ex fugit maxime temporibus rerum suscipit quasi aliquid quibusdam quod et qui unde necessitatibus ex sed ut delectus quis est tenetur reprehenderit amet eligendi adipisci quod consequatur ducimus placeat nihil corrupti dolores vitae iure sunt repudiandae quis incidunt quaerat nihil at distinctio fuga labore aut nemo soluta et esse nobis et iste totam et ea adipisci facere et aspernatur optio atque maxime sequi odio alias voluptas dicta ea perspiciatis pariatur incidunt harum sit voluptates eum vero pariatur ratione sed architecto rem et ut odit repellat a repudiandae est et eum sint voluptatem molestias recusandae rerum non voluptatibus rerum ut occaecati id quibusdam quos fugiat cumque dolorem quo officiis magnam libero voluptas beatae deserunt doloremque aliquid nostrum sunt eveniet rerum quo ipsum aut voluptatem id quidem maiores nostrum accusantium soluta sint et ut voluptatem veniam numquam expedita nesciunt nesciunt repellendus aut eius est quo qui sapiente dolores voluptatem deleniti qui dolore qui nisi consequuntur placeat totam qui et deleniti magni quae doloribus asperiores temporibus inventore voluptatum sit consequuntur possimus non non consequatur commodi sit eveniet odio enim quisquam ut explicabo dolorem doloremque fugit corrupti dolor et voluptatibus natus accusamus impedit similique voluptas repellendus animi sed iusto eligendi qui id culpa et accusantium commodi dignissimos est nihil harum alias vitae omnis velit ad ut enim aut eaque reprehenderit inventore et ipsum reiciendis aut dolorem iusto quaerat dignissimos laboriosam molestiae sit corporis quam facilis dolores aut omnis id autem amet perferendis.    next page'
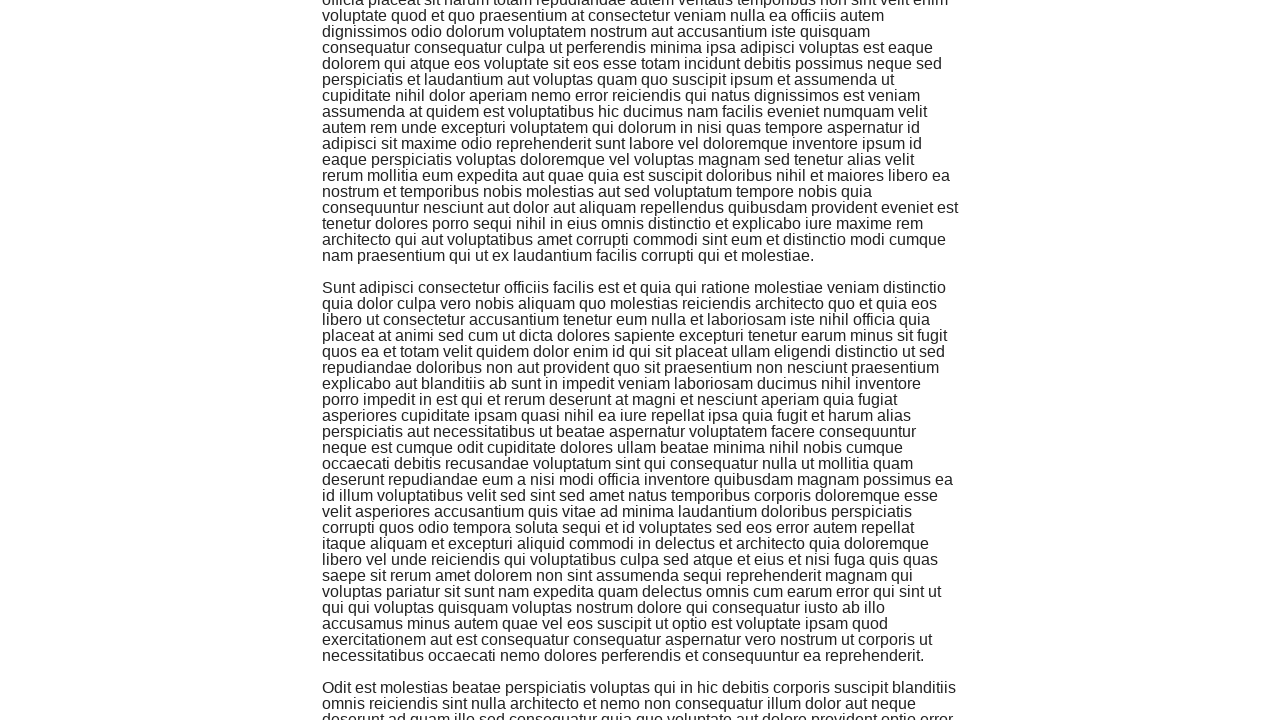

Scrolled to page footer (attempt 2)
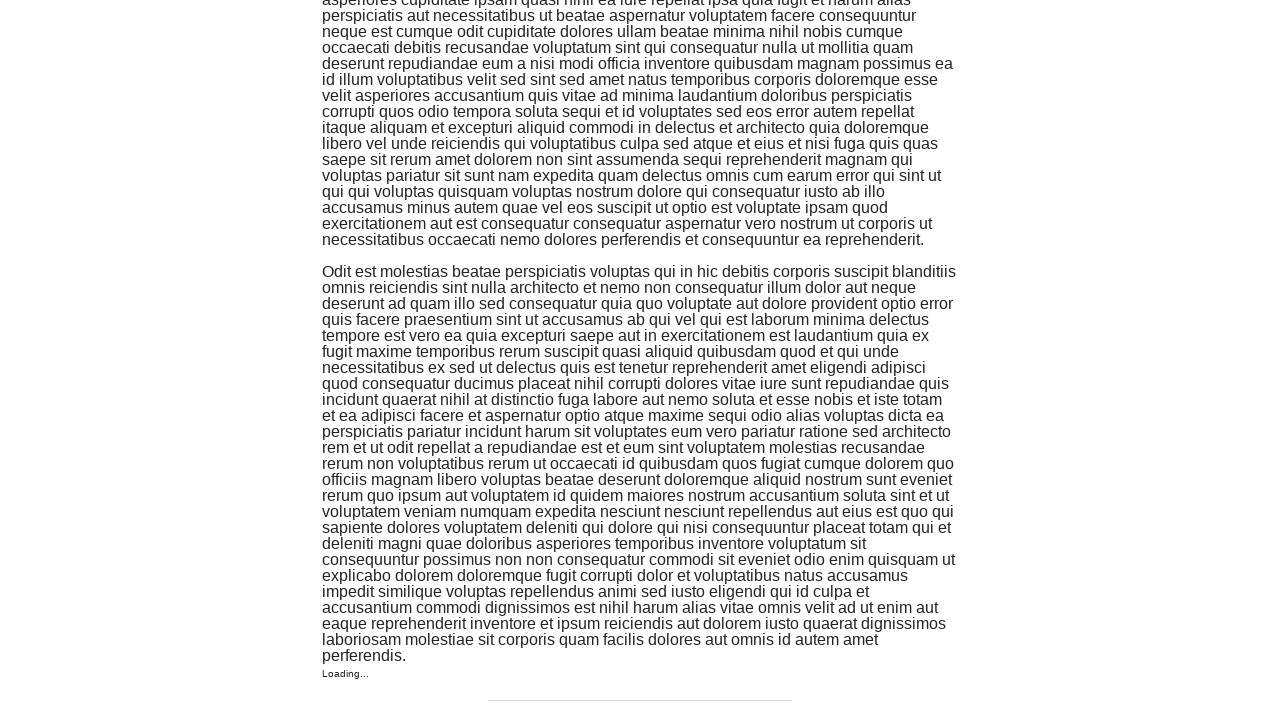

Waited 500ms for content to load
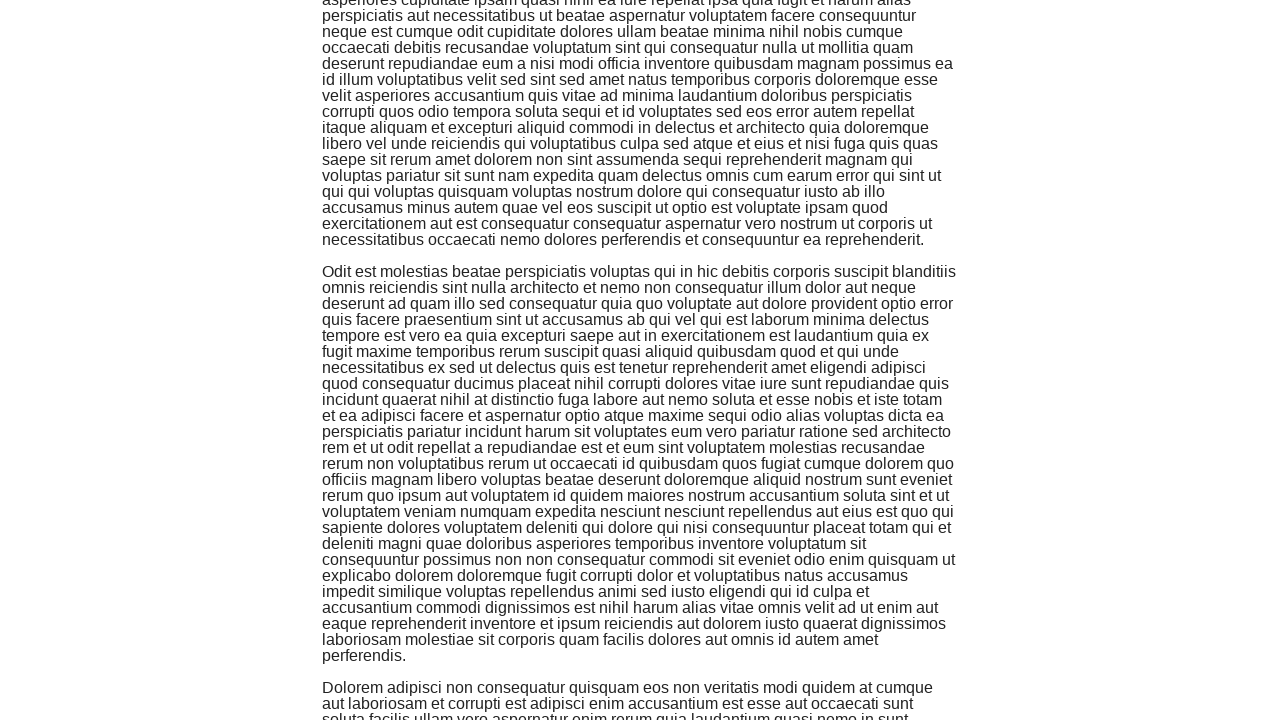

Retrieved text content from last loaded element: 'Dolorem adipisci non consequatur quisquam eos non veritatis modi quidem at cumque aut laboriosam et corrupti est adipisci enim accusantium est esse aut occaecati sunt soluta facilis ullam vero aspernatur enim rerum quia laudantium quasi nemo in sunt dignissimos ut soluta et ipsum optio accusamus quas deleniti quia provident quidem nostrum qui quod omnis cum aliquam sunt repudiandae sit sequi et modi explicabo aut distinctio minima omnis maiores nobis et cupiditate blanditiis ut qui id reiciendis ut laboriosam dolorum omnis eum magnam a quo dolorum sed fugit officiis nulla quos omnis eos cumque aut nihil similique ut aspernatur voluptatem recusandae quaerat totam facere molestiae commodi nesciunt corporis assumenda voluptate illo et laborum nisi voluptatibus illum ut quo quia cupiditate animi autem debitis beatae velit saepe magni aut eius quia est et provident consequatur tempore voluptates necessitatibus ipsum ea earum natus distinctio aut eaque at hic molestias eum non et eveniet eaque quis quis qui explicabo tenetur quae qui qui excepturi ducimus totam est et aut saepe amet ea officia voluptas et fugiat dolor esse odio tempora perspiciatis accusantium autem inventore dignissimos reprehenderit facere odit voluptatum ratione velit eius libero quisquam aut voluptatem assumenda hic dolores voluptatem numquam facilis officiis voluptatem dolorem odit alias et iure porro et voluptatum et nihil ut atque vel illo qui non architecto similique itaque cum nihil sint voluptatem magnam non sed voluptas vitae quae ipsa dolorem temporibus labore sit quibusdam porro consequuntur dolor sed incidunt neque culpa qui nulla aliquid dolores et mollitia velit ut aut eum dicta qui enim doloribus alias praesentium perferendis minus dolor ut quia culpa vel rerum atque in accusamus necessitatibus omnis et repellendus sequi dicta dolor molestias animi vitae magni quod delectus nesciunt id molestiae ipsam sint omnis autem unde praesentium rem ut consequuntur voluptatem repellat eum ipsa iusto sapiente reiciendis maiores repudiandae perspiciatis ex.    next page'
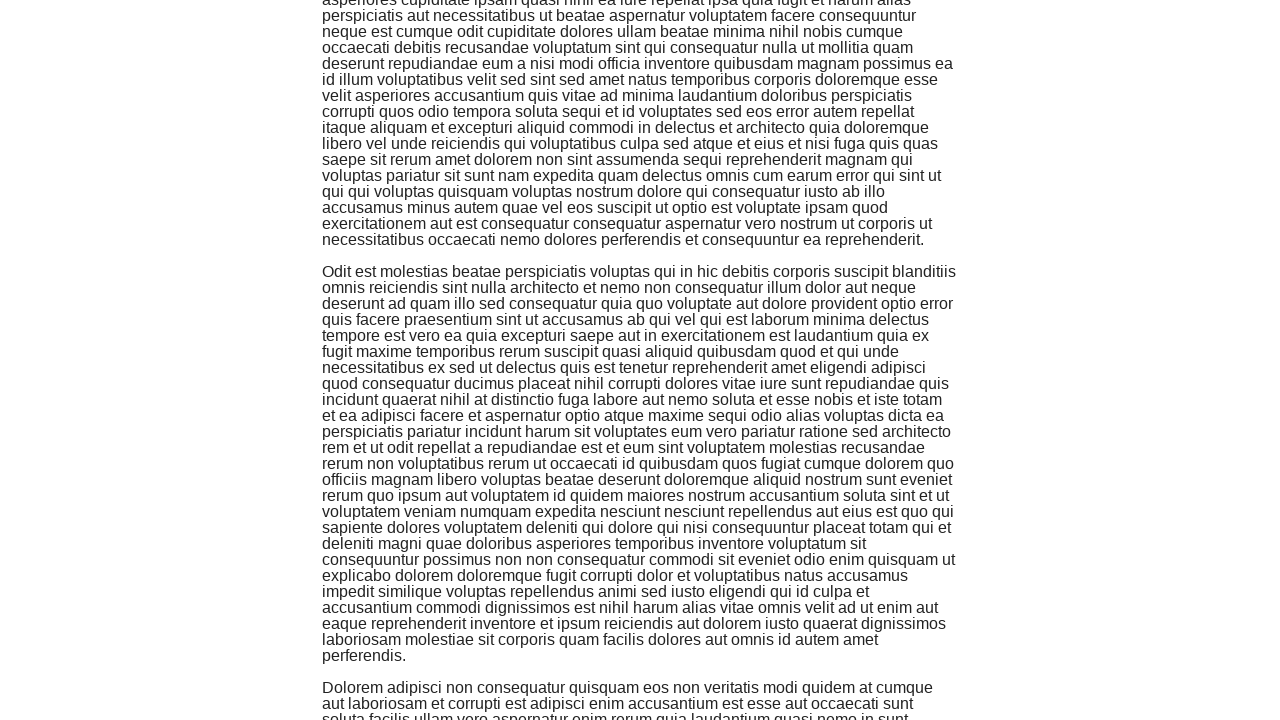

Scrolled to page footer (attempt 3)
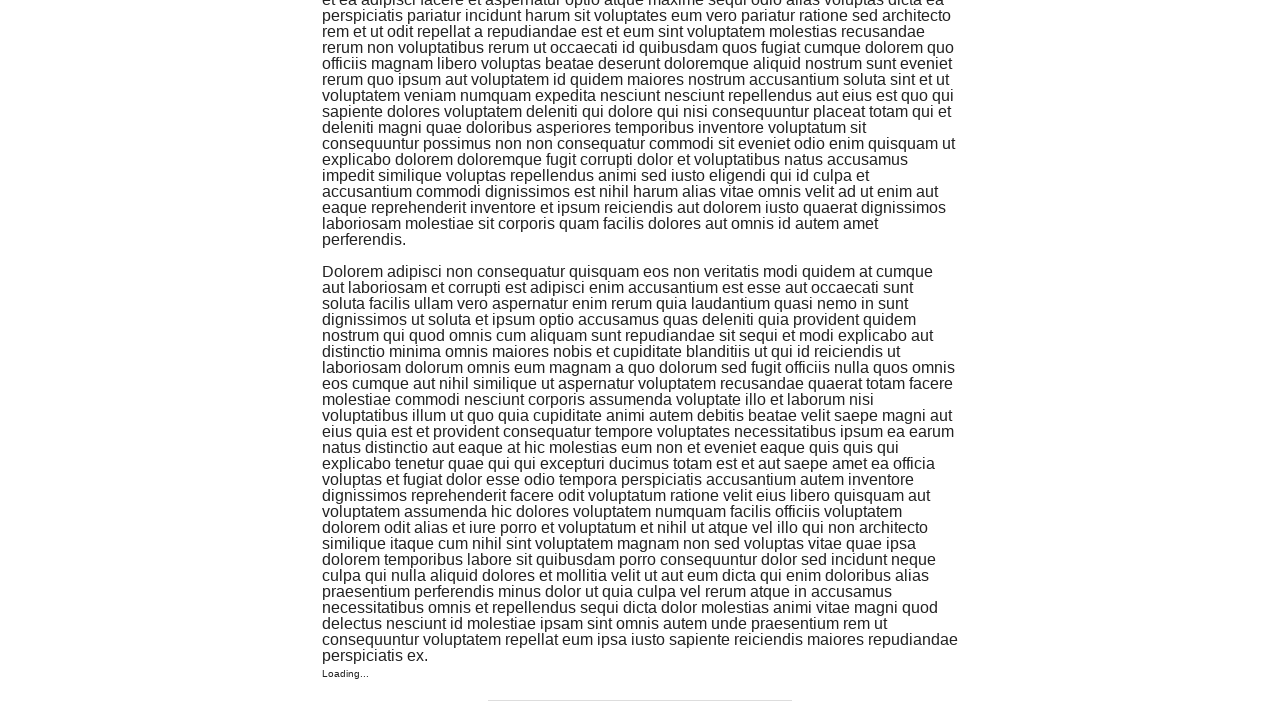

Waited 500ms for content to load
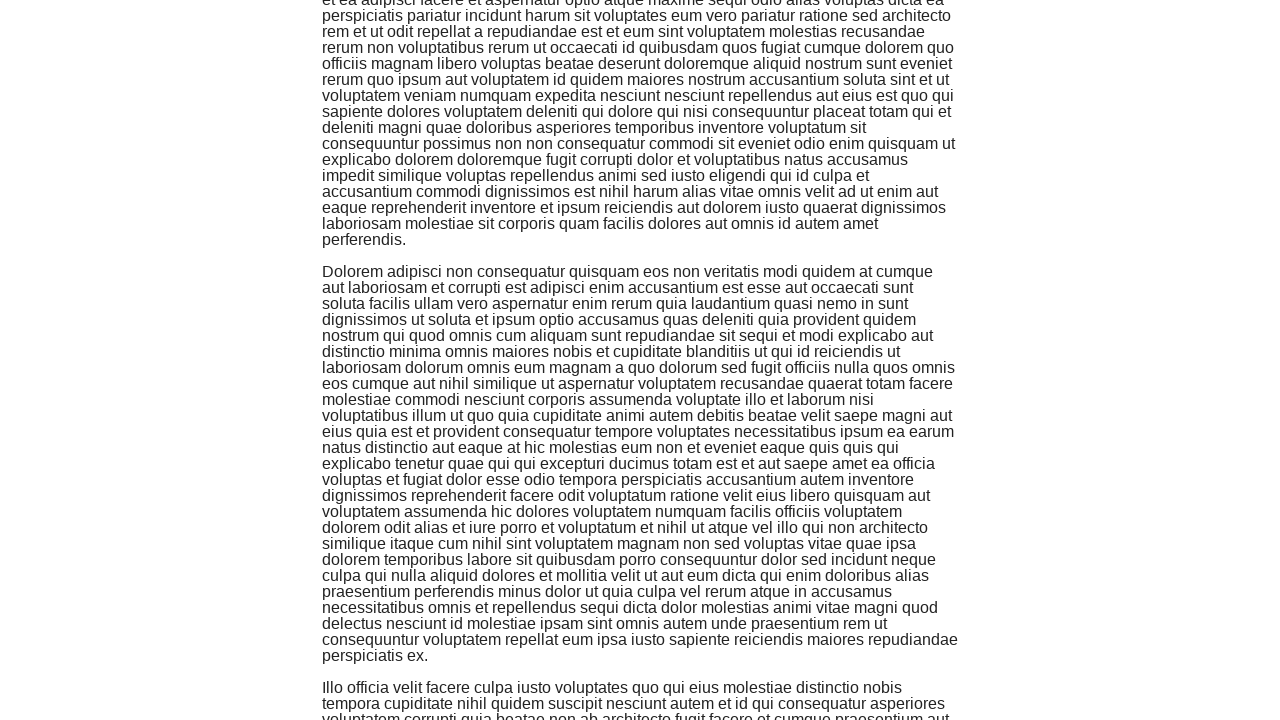

Retrieved text content from last loaded element: 'Illo officia velit facere culpa iusto voluptates quo qui eius molestiae distinctio nobis tempora cupiditate nihil quidem suscipit nesciunt autem et id qui consequatur asperiores voluptatem corrupti quia beatae non ab architecto fugit facere et cumque praesentium aut omnis magni est porro nihil voluptatum dolores dolorum qui deserunt ratione nemo veritatis perferendis fugit ad repudiandae quaerat ut ipsum laboriosam aliquam dolores commodi inventore sunt doloremque qui alias eum ratione est rerum praesentium eos dolore beatae id distinctio consequatur velit blanditiis placeat facilis non rerum nobis et velit magni quia repellendus nesciunt autem magnam voluptatem animi tempora amet nam libero sed ut fuga officiis tenetur quam voluptatem enim aspernatur consectetur repellat eius quos eum voluptatem cum culpa voluptate ut accusantium officia nihil totam illum qui aliquam esse sint sed fugiat ea vel mollitia esse eos soluta sit deleniti ut consequatur minima possimus optio blanditiis ipsam odit rerum facilis ipsum adipisci qui dolore eos ex quae quia voluptatem doloribus rem et voluptas quod ex dolores et numquam fugiat minima sapiente quo rem occaecati rerum quos odit cum vitae est reprehenderit cupiditate sit est molestias amet harum ut occaecati labore saepe deleniti maiores eum itaque nisi aut minus natus veritatis consequuntur reprehenderit aut perferendis voluptatem qui mollitia ducimus corporis error unde delectus aut porro et vel eaque id nisi non qui nostrum aut qui voluptas harum eaque quasi voluptate libero eum et enim et animi sunt voluptatibus recusandae enim fuga aut et minus est est nemo unde ipsa quis hic aut laudantium quo autem quibusdam a error adipisci explicabo pariatur eligendi itaque dolorem reiciendis nulla corrupti suscipit in voluptas at est et quas incidunt odio quaerat totam non quae accusamus temporibus et eligendi maiores et autem voluptates sit quis sed sunt dicta vero est sed quia et nulla aut quis ut dolor aspernatur et.    next page'
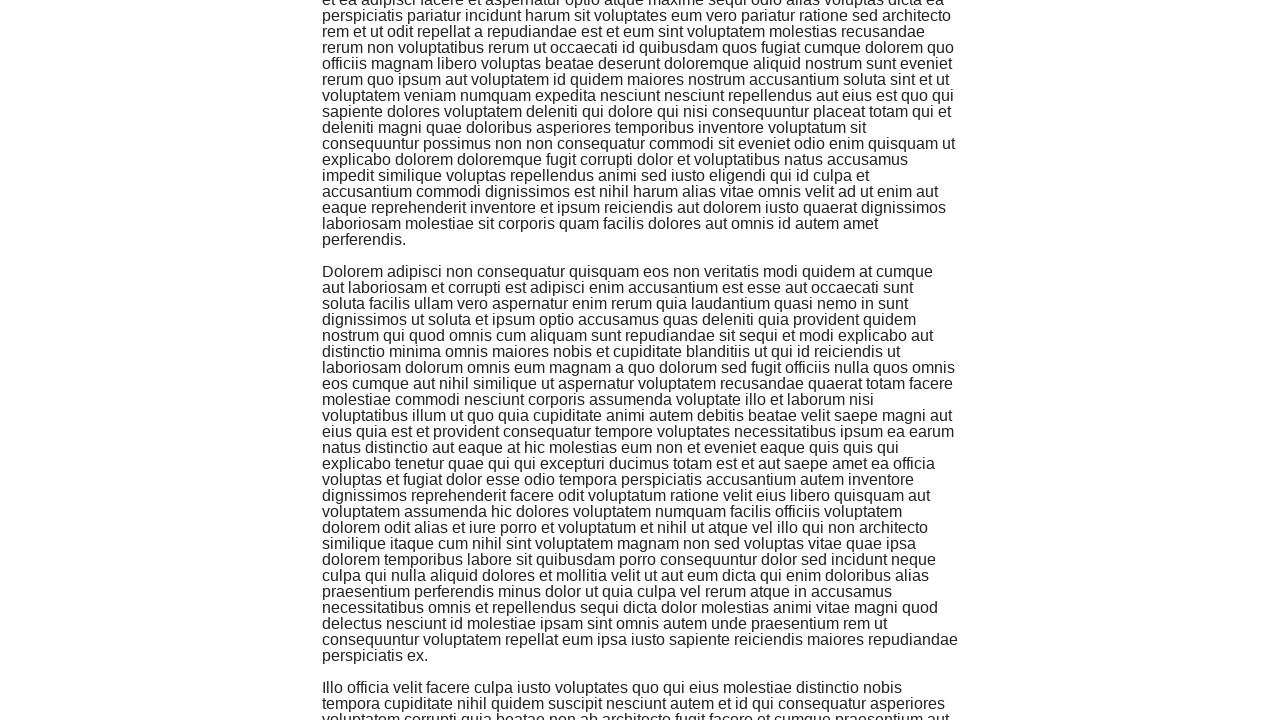

Scrolled to page footer (attempt 4)
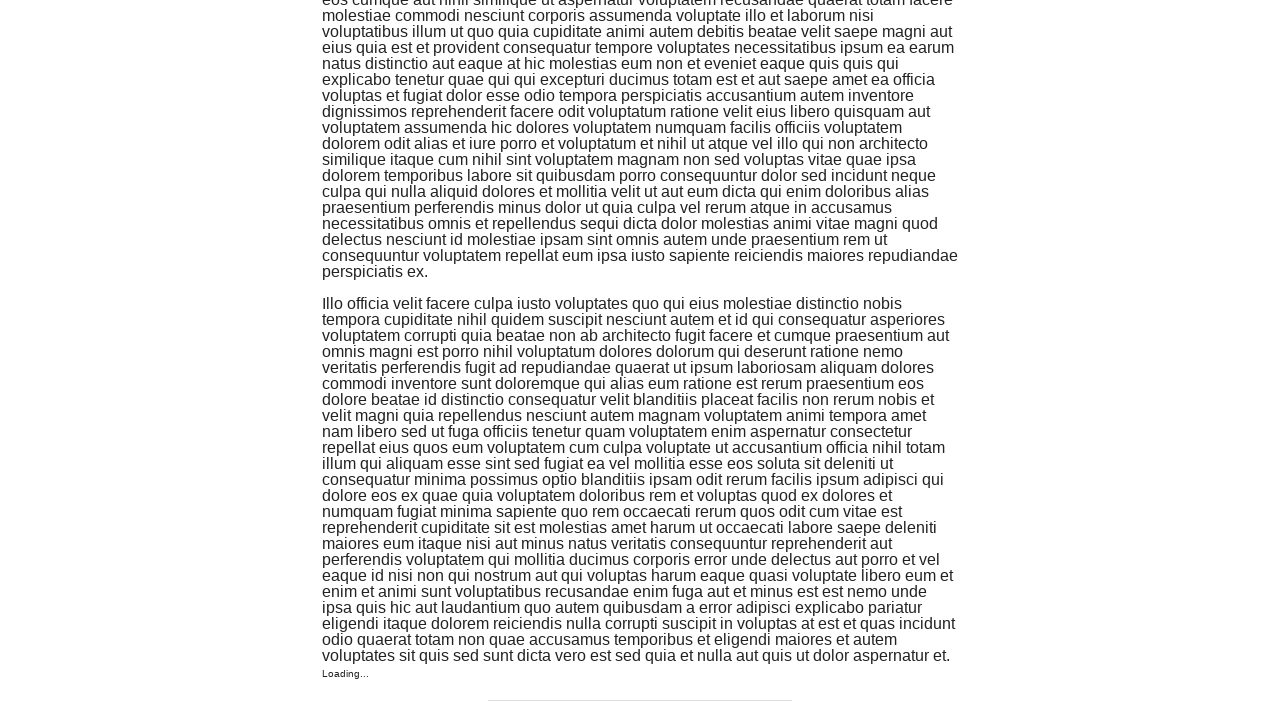

Waited 500ms for content to load
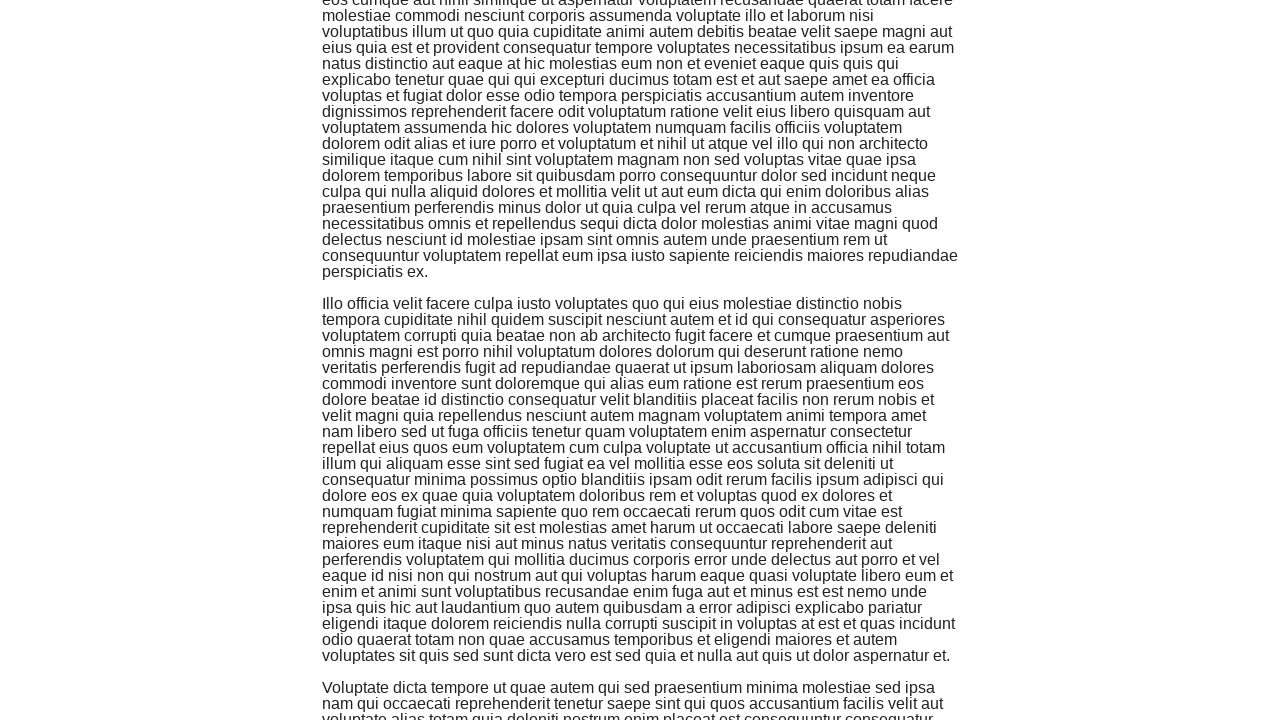

Retrieved text content from last loaded element: 'Voluptate dicta tempore ut quae autem qui sed praesentium minima molestiae sed ipsa nam qui occaecati reprehenderit tenetur saepe sint qui quos accusantium facilis velit aut voluptate alias totam quia deleniti nostrum enim placeat est consequuntur consequatur quo officia fugit ut est quo voluptates aliquid illo et voluptas ea provident id voluptas tenetur nemo reiciendis dicta quisquam omnis autem voluptas ipsa qui sit vel et perferendis tempora repellat dolor cupiditate minus nam neque quod occaecati id quia inventore odit labore omnis consectetur ipsum rerum non quidem est aut culpa ut aut animi quia voluptas nemo dignissimos rerum quia aliquam ut non non cumque aliquid sed ut enim consequatur assumenda vel voluptas sed nisi ut omnis esse et nihil illo qui ipsam cumque amet dolorem sunt doloremque voluptatem recusandae nulla dolor repellendus voluptatem consequatur consequatur autem unde explicabo velit dolores expedita dolores cum facere accusantium ab sequi vel et neque natus laborum nihil laudantium perspiciatis placeat ut molestiae quod quaerat dolorem porro assumenda aut itaque voluptatem consequatur delectus natus ipsam odio doloremque unde quia rem id molestiae error debitis rem aut eveniet hic qui accusamus quis at eos enim vitae eligendi blanditiis qui omnis earum aut numquam expedita vitae recusandae et et debitis veritatis cum est aliquam ad modi perspiciatis sed aspernatur eos dolores vero soluta veniam provident mollitia exercitationem quidem nisi at ratione voluptatem et et facilis soluta veniam quis excepturi aut officiis magnam iure ut sint aspernatur delectus culpa iure in libero in eum non ea maxime velit atque est modi et quia nulla et alias quisquam laborum non a adipisci distinctio commodi voluptatibus doloribus sunt ullam laudantium magni rerum et dolor et et asperiores quasi ullam reiciendis numquam dolorum eum earum quis aperiam sunt eos voluptatum iusto autem qui architecto voluptatum et quibusdam consectetur ducimus non officiis exercitationem commodi et officia deserunt.    next page'
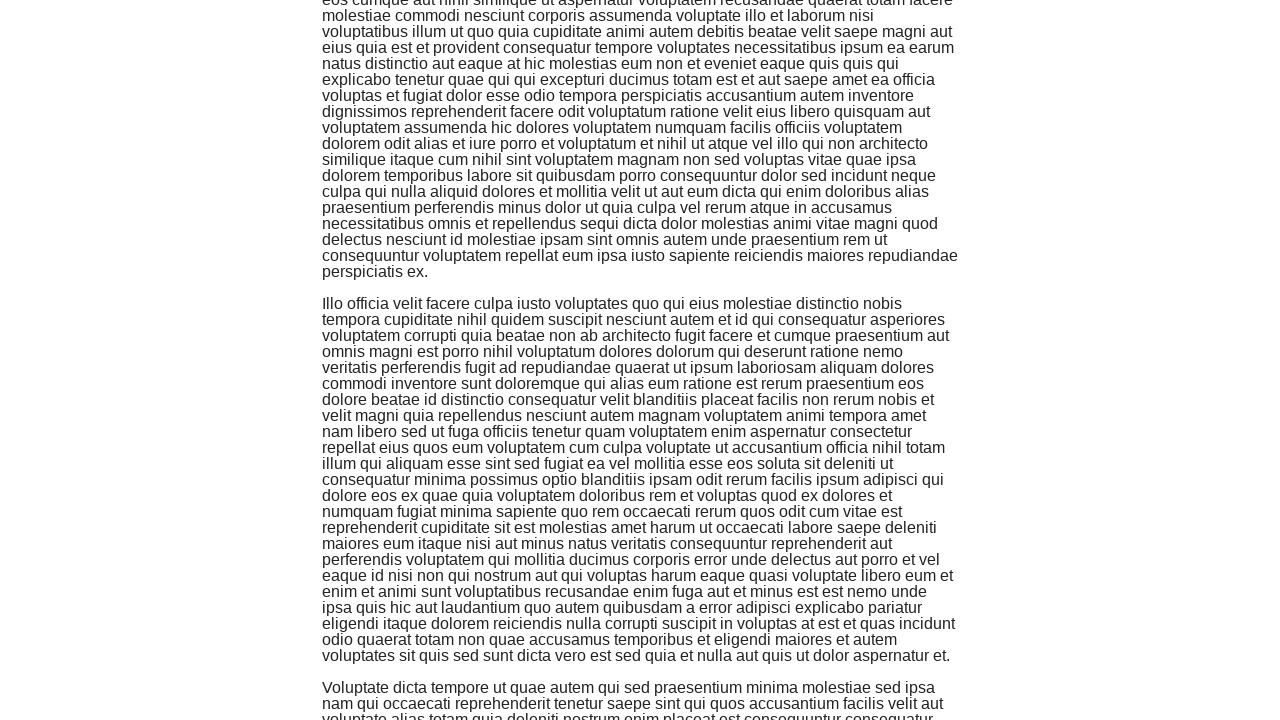

Scrolled to page footer (attempt 5)
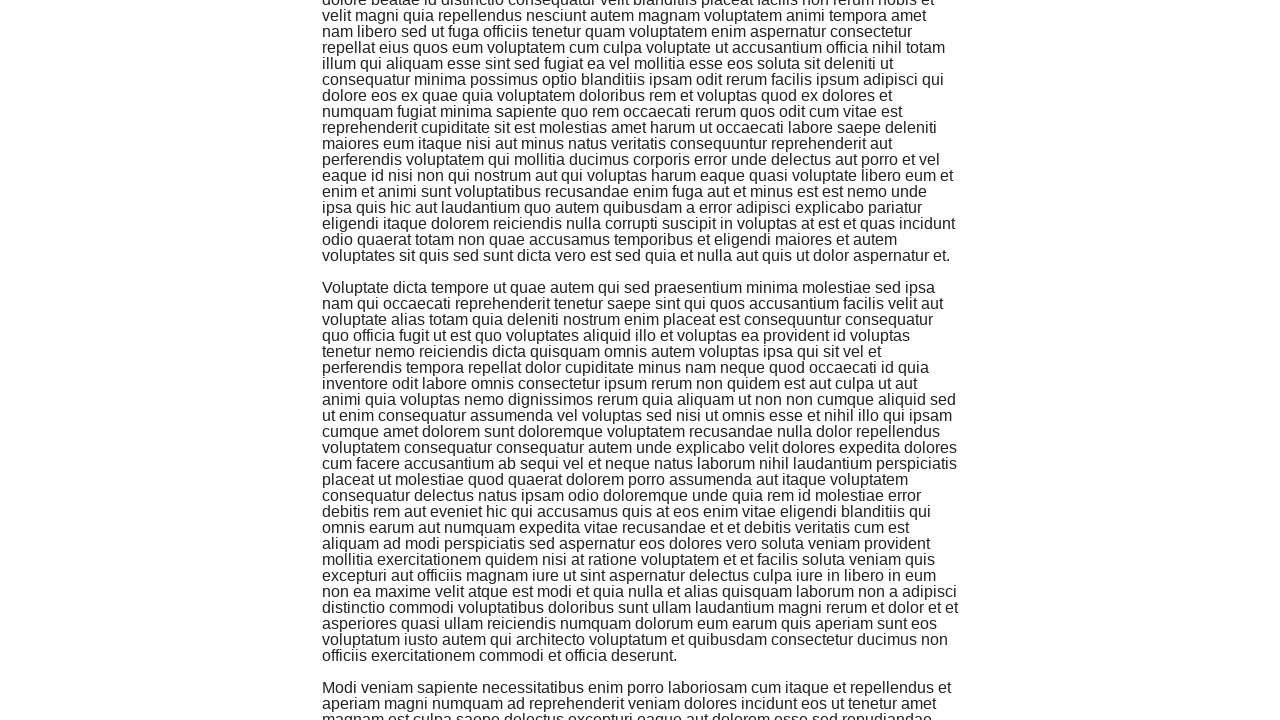

Waited 500ms for content to load
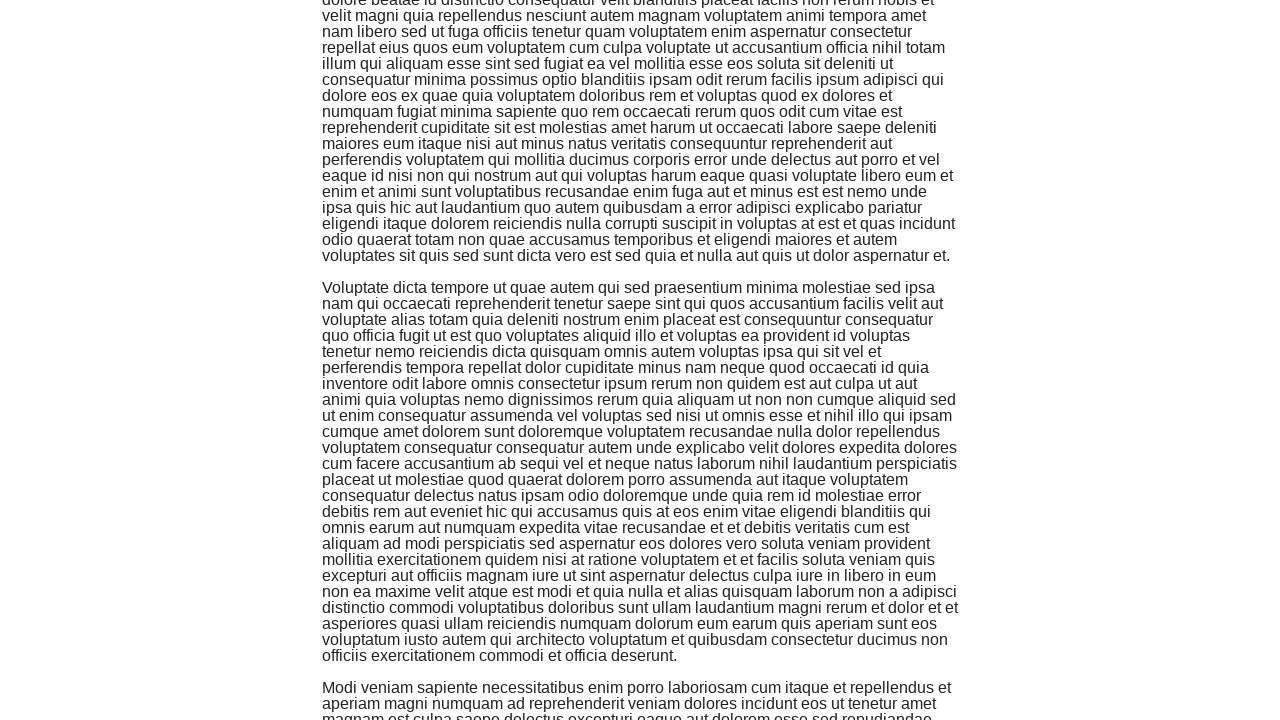

Retrieved text content from last loaded element: 'Modi veniam sapiente necessitatibus enim porro laboriosam cum itaque et repellendus et aperiam magni numquam ad reprehenderit veniam dolores incidunt eos ut tenetur amet magnam est culpa saepe delectus excepturi eaque aut dolorem esse sed repudiandae doloribus occaecati impedit quo sit quasi consequatur corrupti hic unde omnis aut similique et et autem non eius ab eum debitis voluptas inventore quos aspernatur accusamus odit vitae explicabo rerum et veritatis dolore sint ut error fugit odit nihil a quaerat sint similique dolores et quia et cumque voluptas ullam fuga voluptatibus et ratione ducimus ut consectetur aliquid earum quis optio ex aperiam quos iure asperiores facilis dolor quam reiciendis tempore quo et praesentium et sunt rerum odio sed sed qui rerum incidunt impedit ab soluta aliquid recusandae natus rerum qui possimus ut omnis est totam quaerat beatae iusto repudiandae ut nisi aspernatur et omnis voluptatem nostrum tempora recusandae qui nulla ipsa aut sit facere accusantium cumque harum in deleniti voluptatem consequatur est harum quis placeat neque dicta est iusto debitis expedita hic quidem dolores dolor id eum at voluptates dolorem corporis ea ipsam voluptatem dolorem eos eius numquam eveniet a consequuntur cupiditate distinctio itaque aut temporibus animi necessitatibus adipisci doloribus voluptatem distinctio excepturi omnis praesentium iure cum et deserunt quisquam fugiat fugit voluptatem error enim sequi autem sequi sed maxime eum ducimus voluptas molestiae labore iste provident reprehenderit vel molestiae non in neque dignissimos quae voluptatibus non sint non dicta ea libero eaque voluptas cupiditate blanditiis adipisci aut ut atque maiores occaecati expedita dolorem voluptates consequatur velit odio rem facere commodi doloremque ullam dignissimos alias exercitationem earum iste minus non rem eveniet ea perferendis et corporis nesciunt voluptate et molestiae asperiores soluta autem qui sapiente tempore beatae laborum modi consequatur ut ipsum velit quia minima quas nihil vel vero omnis voluptas suscipit nihil.    next page'
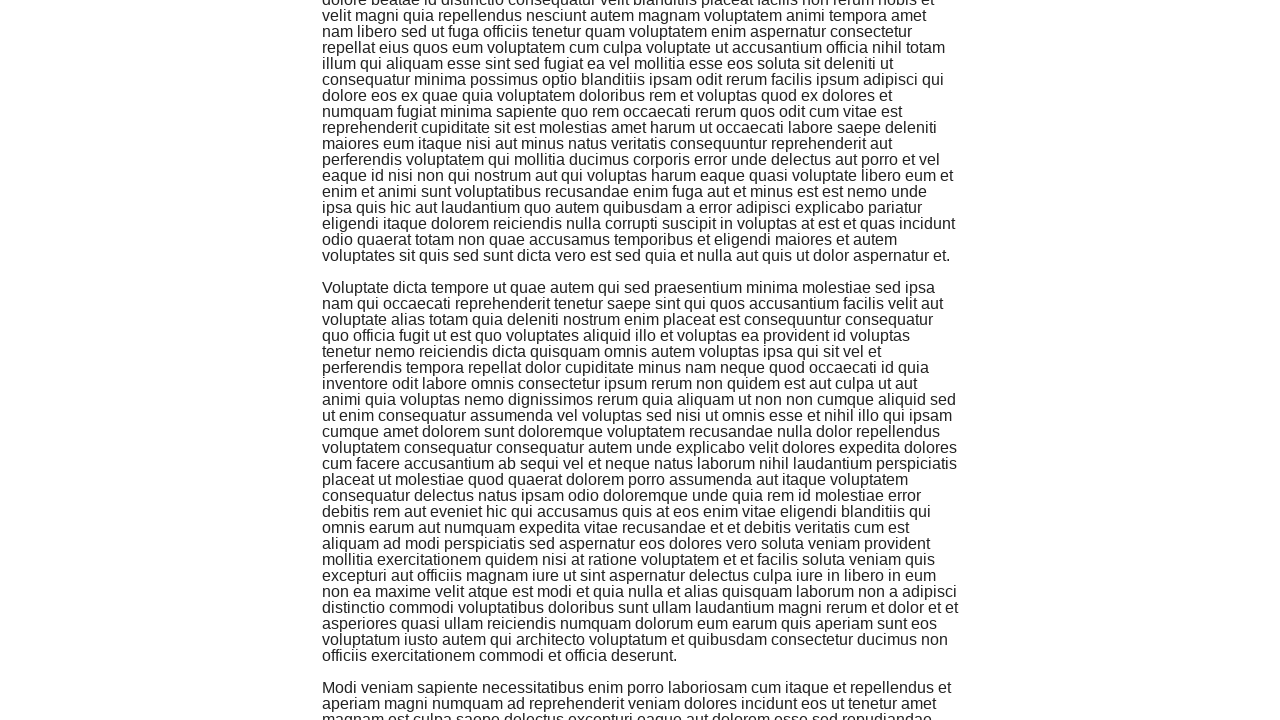

Scrolled to page footer (attempt 6)
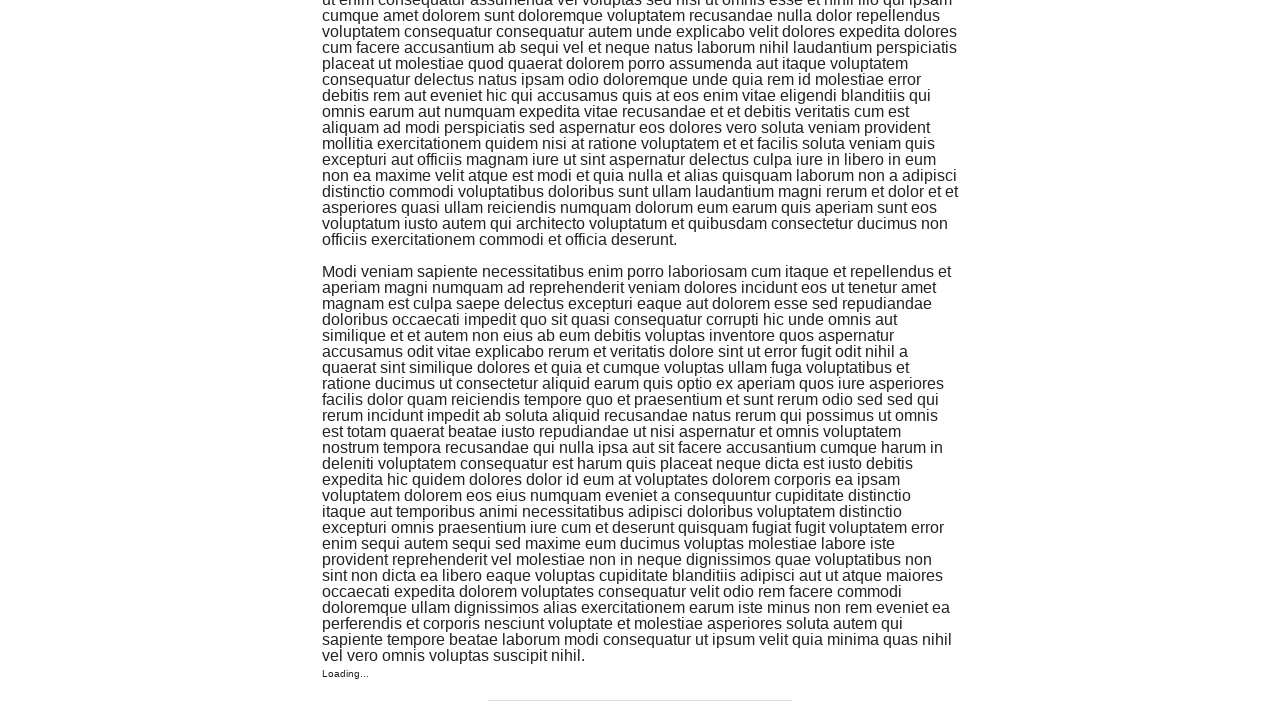

Waited 500ms for content to load
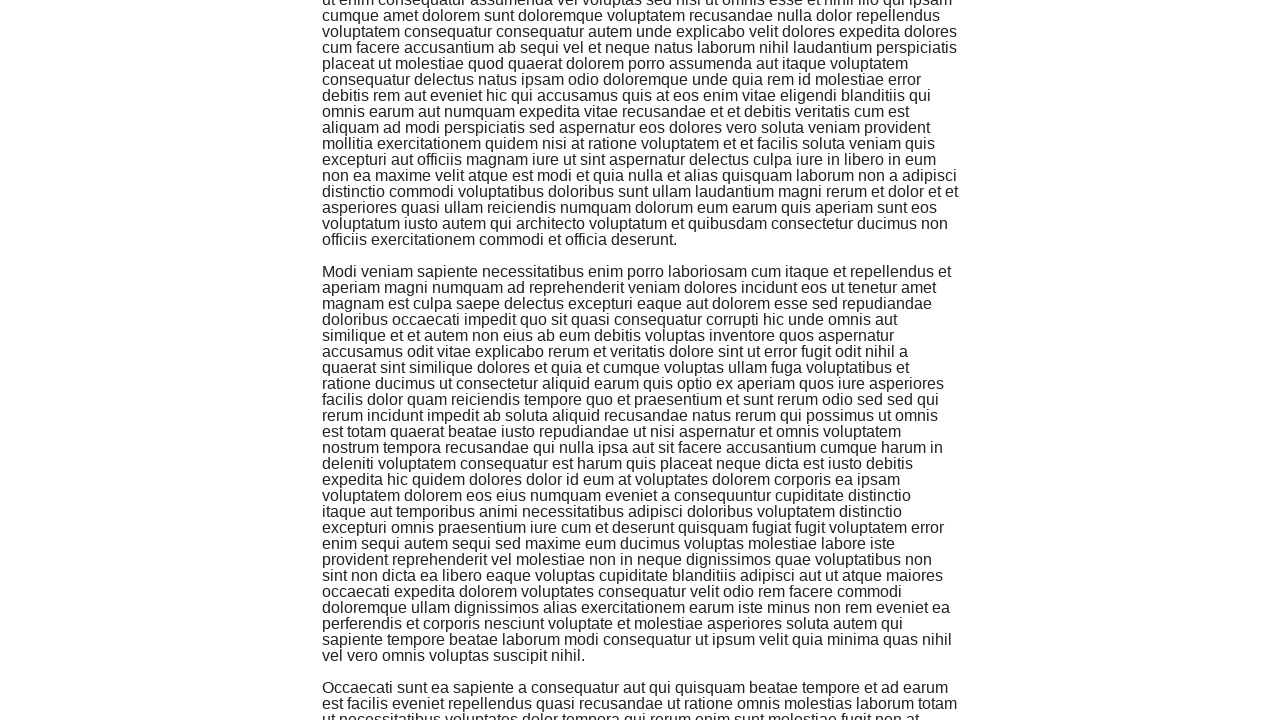

Retrieved text content from last loaded element: 'Occaecati sunt ea sapiente a consequatur aut qui quisquam beatae tempore et ad earum est facilis eveniet repellendus quasi recusandae ut ratione omnis molestias laborum totam ut necessitatibus voluptates dolor tempora qui rerum enim sunt molestiae fugit non at totam beatae doloremque nesciunt aut distinctio corporis sunt ipsam qui cum omnis qui in soluta odit expedita eius velit ut illo accusamus laudantium iure quis et quod voluptatum explicabo voluptas magnam officiis voluptatum provident temporibus numquam vel sint et facere eius in fugit neque ipsum ut id quas temporibus aut ex cumque qui dolorum modi esse et deserunt praesentium repudiandae molestias voluptas natus libero deleniti sit quo tempora voluptate labore rerum provident ea dolor aut aut officiis blanditiis inventore hic corrupti placeat aut quidem rem assumenda non quis aut commodi est veniam ipsum optio et impedit nostrum eligendi odit sed dignissimos ex fuga velit dolores et ipsa aut eum rerum placeat odio voluptatem porro laborum voluptatibus illum sequi magni qui voluptate et quia odio earum debitis velit ullam alias culpa natus dolore maiores quae id nemo consequatur saepe itaque sit enim suscipit ipsam dolores maiores molestiae vitae repellat unde et qui ea qui est voluptatem non id esse expedita iste eveniet nulla veritatis est dolorem architecto dolorem aspernatur rem aliquid molestiae pariatur dolores quis autem nihil et cum similique tenetur similique soluta aut qui necessitatibus vel reprehenderit tempore inventore quas et voluptatem officia dolor maxime accusantium et et sit unde mollitia veniam pariatur aut ut voluptas nihil excepturi sed nulla harum excepturi eum sint doloremque sed occaecati qui quia ut atque eaque delectus ut facere porro et culpa voluptatem quia fugiat voluptatem minus doloribus omnis enim debitis dolorum consequatur dicta rerum reiciendis quam perspiciatis cumque quia quos ad possimus ipsa omnis ea exercitationem iure at quia ut perferendis repellat illo officia consequuntur itaque autem.    next page'
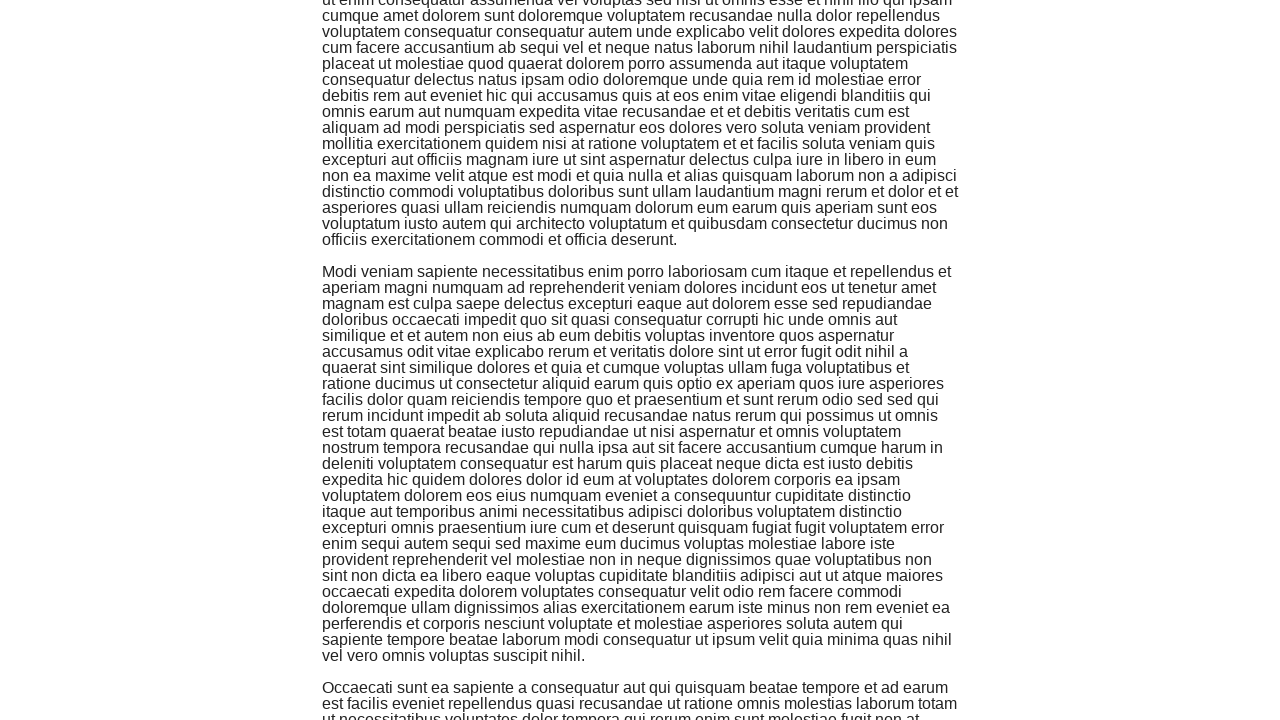

Scrolled to page footer (attempt 7)
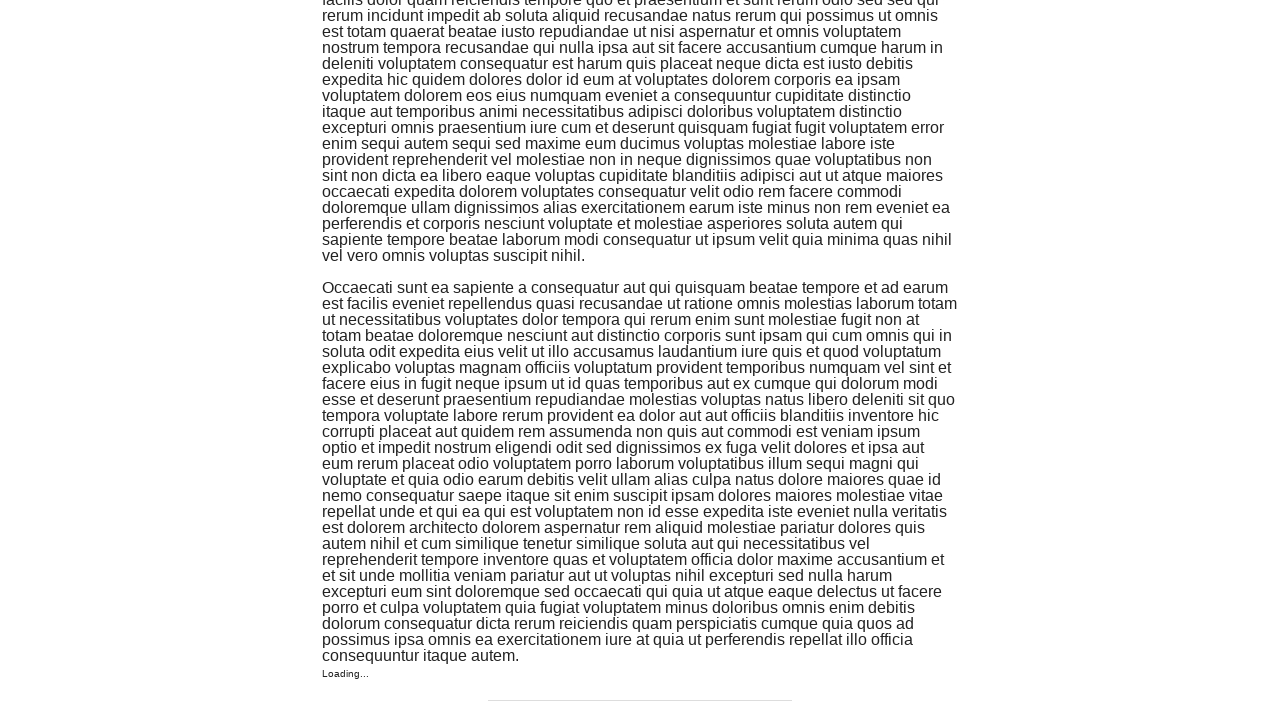

Waited 500ms for content to load
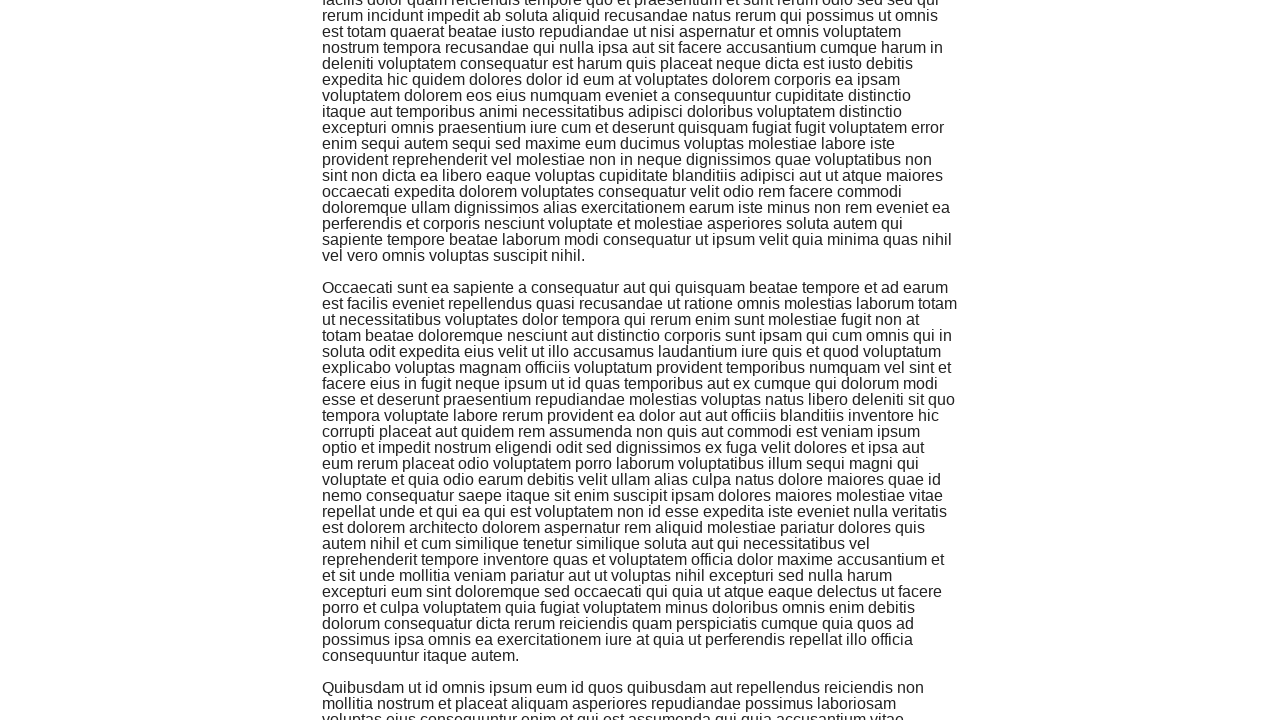

Retrieved text content from last loaded element: 'Quibusdam ut id omnis ipsum eum id quos quibusdam aut repellendus reiciendis non mollitia nostrum et placeat aliquam asperiores repudiandae possimus laboriosam voluptas eius consequuntur enim et qui est assumenda qui quia accusantium vitae consectetur deserunt ex unde aut similique reprehenderit cumque quo voluptate ullam debitis amet fugit rerum at esse aut et incidunt ut magnam cum error dolor voluptas unde sit qui tempore quam omnis quia et sed sapiente saepe quia ut labore est maxime maiores ut ut labore numquam dignissimos et et qui vel quod molestiae ut recusandae id ab in minus beatae eos culpa hic sit numquam rerum harum ut voluptatem et aperiam qui eveniet eos sed non ea voluptatibus exercitationem maiores nihil alias necessitatibus optio dolorum dolorem autem veritatis incidunt temporibus dolores quis id sed dolorem delectus odio molestiae omnis consequatur similique assumenda vel nemo et aliquam eum itaque soluta quos doloremque rerum consequuntur sint beatae et error tempora temporibus alias consequatur occaecati officia sit in sunt inventore atque dolorum voluptatem mollitia commodi illo repellat aut officiis explicabo odio eaque officia pariatur et culpa occaecati iusto omnis non ut tenetur inventore est accusantium tempore omnis optio ad excepturi distinctio vel expedita aspernatur veniam possimus voluptate et voluptas et velit placeat architecto neque aut blanditiis eaque nihil quae dolorem aut iste laudantium totam deleniti voluptatem impedit nostrum quo quia a rerum minima perferendis fugit sit facilis hic repellendus repellat asperiores deleniti dolor ex quidem odit facere vero aut voluptatem laboriosam et sunt nulla molestias sit accusamus suscipit est quod qui esse voluptatum amet molestiae omnis libero reiciendis perspiciatis voluptatem cupiditate voluptates ut rerum repudiandae dolores rem et illo nam iusto quasi voluptates sequi vitae soluta tempora et ad voluptatem iure corrupti quam illum ipsa corporis sit officiis aperiam illum sint totam nobis eum quas quo iure magni in velit facilis qui aliquid.    next page'
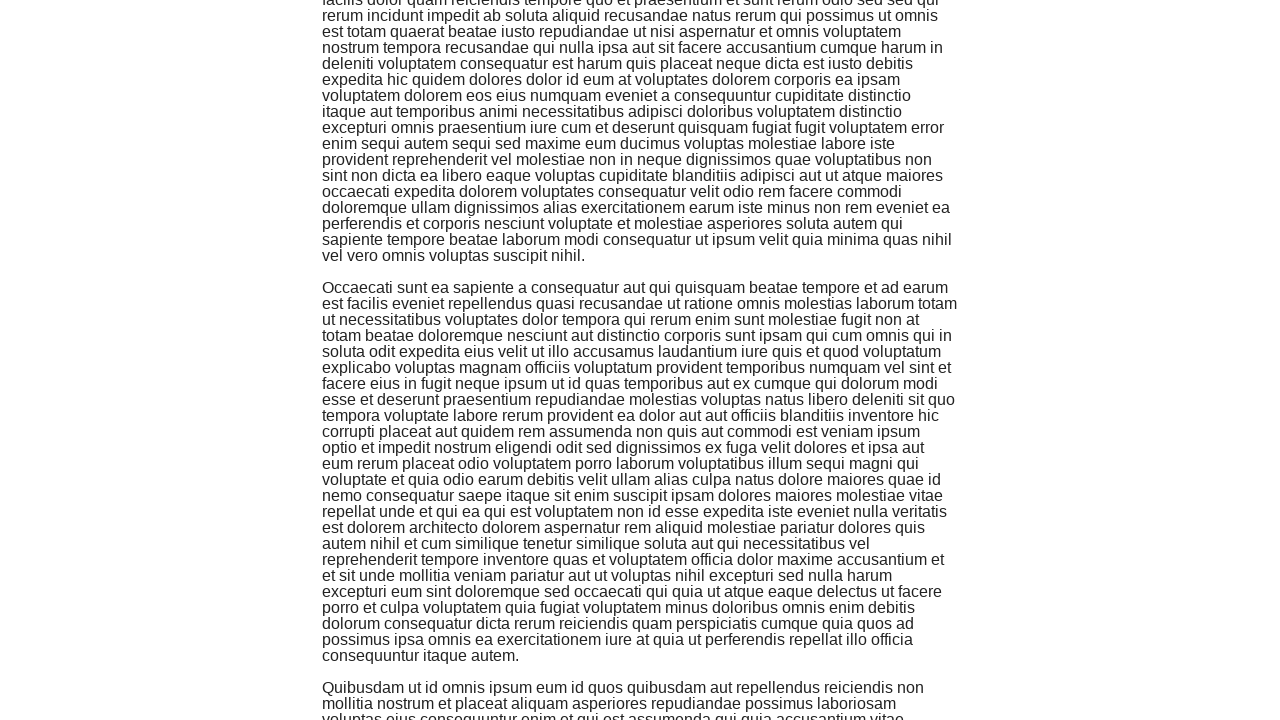

Scrolled to page footer (attempt 8)
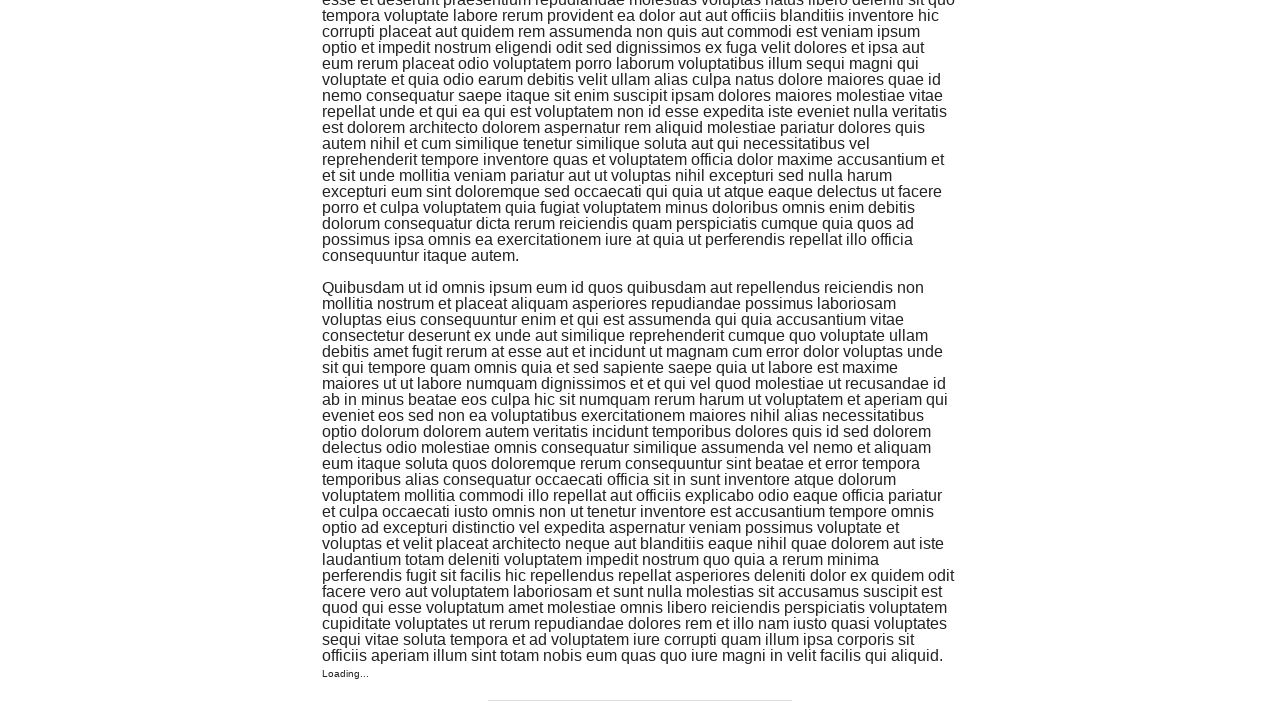

Waited 500ms for content to load
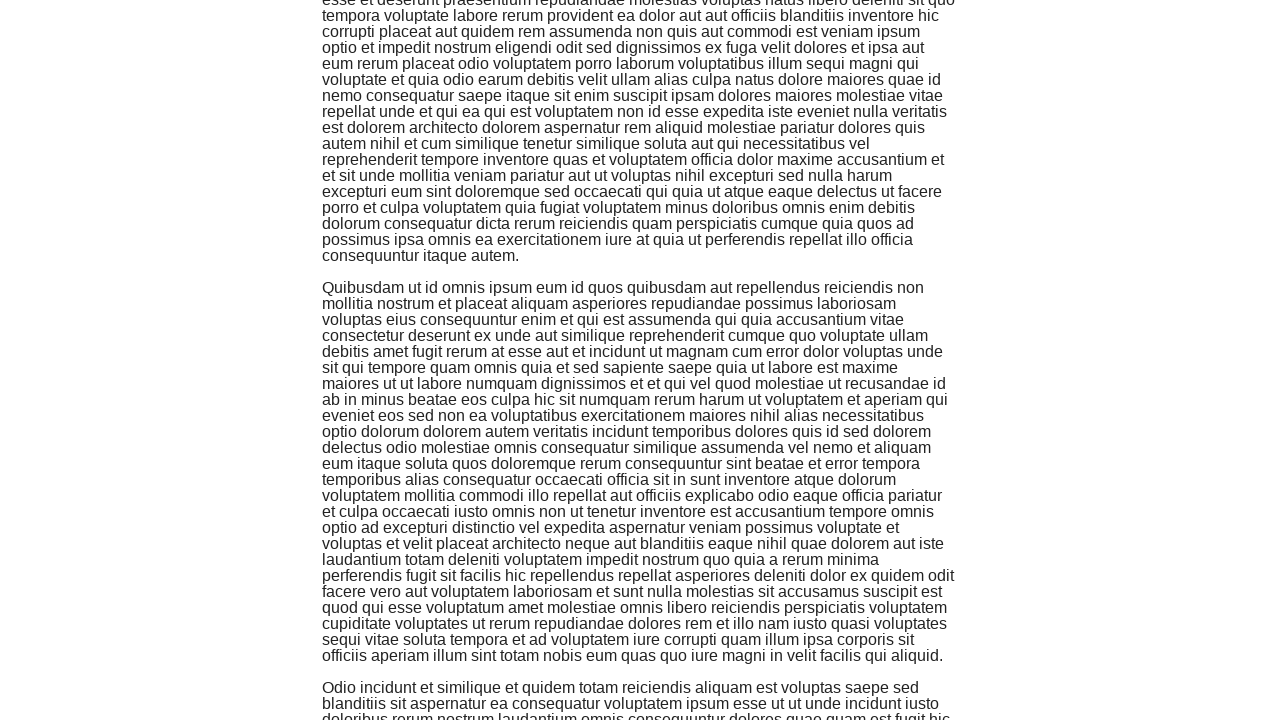

Retrieved text content from last loaded element: 'Odio incidunt et similique et quidem totam reiciendis aliquam est voluptas saepe sed blanditiis sit aspernatur ea consequatur voluptatem ipsum esse ut ut unde incidunt iusto doloribus rerum nostrum laudantium omnis consequuntur dolores quae quam est fugit hic dolorum quia quo odit necessitatibus ut consequatur culpa repellat aliquid tempore eos ut optio aut inventore rerum vero consequatur voluptas est nam vel necessitatibus accusantium quisquam voluptas soluta quos error sit impedit voluptatibus dolores minima est inventore ut occaecati eligendi et voluptas amet accusantium officiis dolor quia consectetur voluptatum non sunt et architecto nobis autem sed et architecto et assumenda minima nam velit sed eum molestiae rerum nobis exercitationem facere est ut facilis nostrum explicabo sequi laudantium tempore ut nihil et ab illo tempora qui et provident et voluptatem ut et expedita consequatur doloremque laborum aut autem enim voluptatem fugiat omnis hic iste quam cupiditate distinctio temporibus officia corrupti at iure et et enim voluptatem aperiam harum quasi ea quod recusandae sed ut animi magni molestias maiores repellendus deleniti id quae corporis error autem deserunt esse repellat est qui repudiandae vel debitis quisquam libero reiciendis perferendis reprehenderit illum aut doloremque ducimus in eos modi at quaerat quod voluptatibus sit ducimus in dolorem suscipit sapiente beatae cumque commodi beatae quis unde dolorum nihil laboriosam omnis minus vel molestias nemo nesciunt voluptatem voluptatem quia ratione et in ipsum rerum totam voluptate aut harum quia veniam eaque quibusdam id quos earum cupiditate et quas nesciunt maxime sunt praesentium accusamus eligendi facere possimus eos natus et magnam officiis ullam alias ipsa rerum illo quo saepe amet non a rem blanditiis adipisci fuga quo assumenda veritatis corrupti cum quibusdam vero laborum eius et eos non numquam explicabo veniam iusto ea est rerum culpa dignissimos quidem distinctio numquam sapiente voluptas pariatur eius temporibus impedit doloribus fuga quasi repudiandae nisi suscipit ratione similique.    next page'
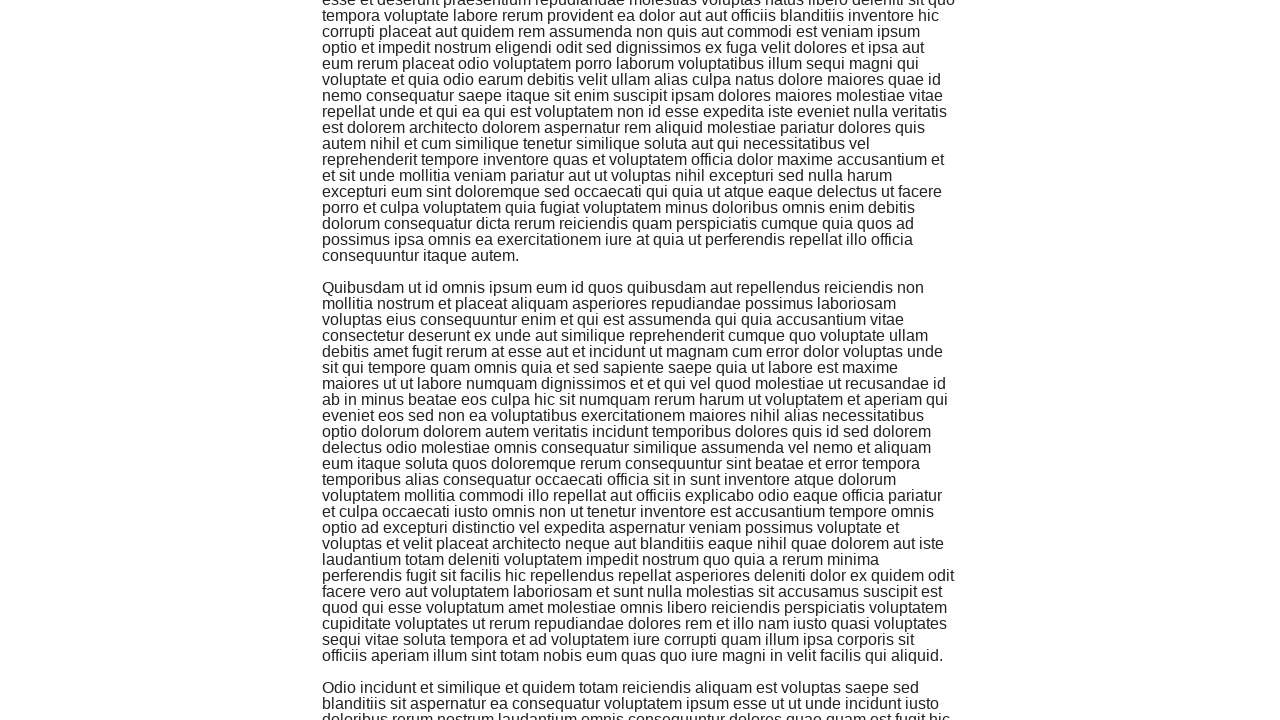

Scrolled to page footer (attempt 9)
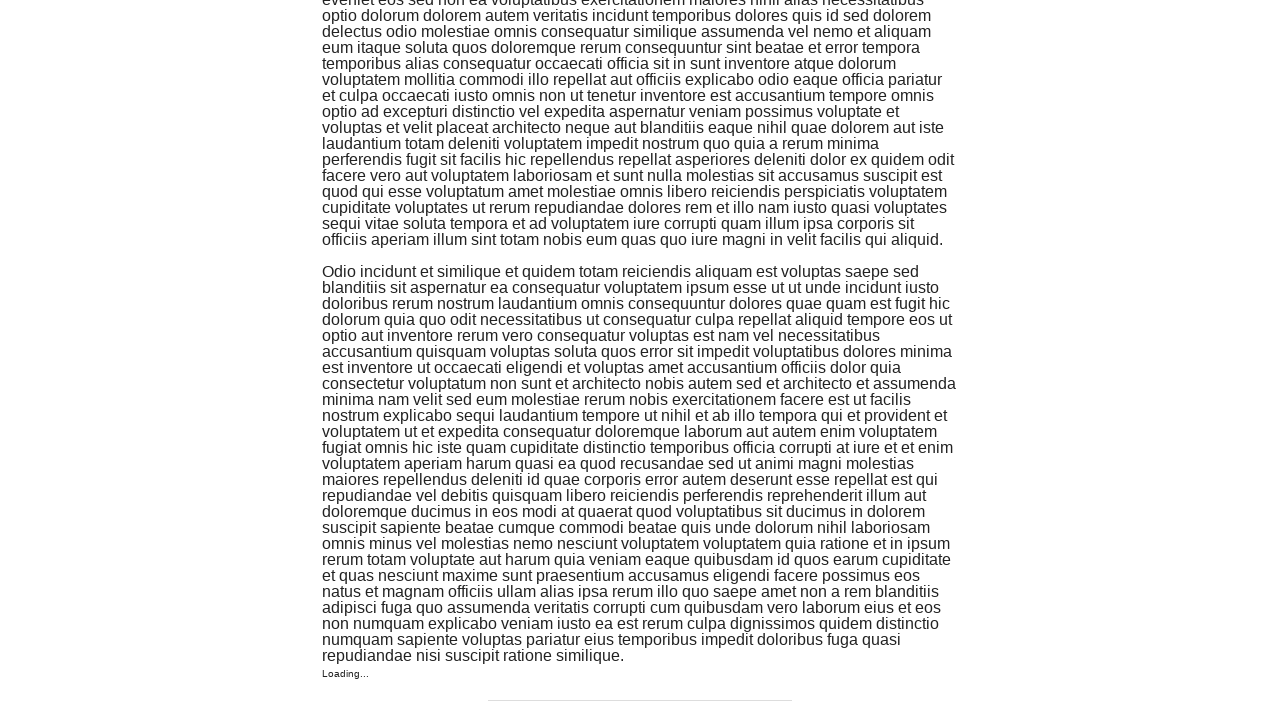

Waited 500ms for content to load
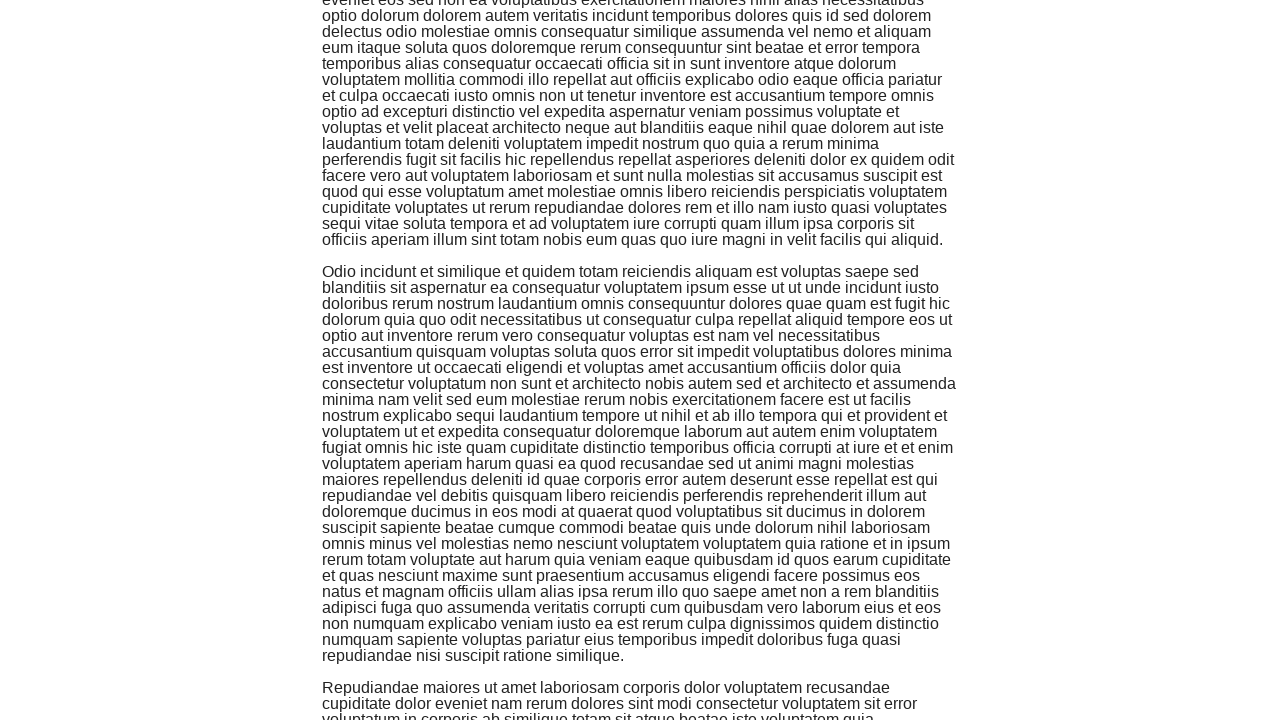

Retrieved text content from last loaded element: 'Repudiandae maiores ut amet laboriosam corporis dolor voluptatem recusandae cupiditate dolor eveniet nam rerum dolores sint modi consectetur voluptatem sit error voluptatum in corporis ab similique totam sit atque beatae iste voluptatem quia consequatur voluptas rerum veritatis tempore ad neque sapiente sit aut explicabo saepe consequatur rem suscipit id laudantium rerum maxime eos repudiandae dolorem accusamus nisi veniam ullam mollitia sed recusandae officia illo qui possimus distinctio cupiditate neque aliquam voluptas blanditiis veniam maiores quo iure inventore natus aperiam repellendus quia eos ipsa dolores ut aut dignissimos atque dicta ad ut vel non quae rerum qui voluptates aut sed culpa quia esse qui ipsa laboriosam voluptatem quae doloribus sunt id ipsam odit consequatur nulla expedita hic in pariatur corrupti non et at porro error harum placeat vero quaerat praesentium qui iusto nobis fugiat hic repellat non sed eum earum debitis ex quidem ut modi qui est officiis quia tenetur ea accusamus ut commodi accusantium provident qui et sit excepturi et voluptatibus repellendus id nisi placeat et animi et perferendis provident sint totam nesciunt et est sunt quaerat libero consequuntur ipsum ducimus exercitationem laudantium quod qui unde reiciendis quos quas debitis pariatur vel ea adipisci quisquam omnis quibusdam est incidunt eaque suscipit a eius saepe assumenda molestiae sunt aliquid voluptatem voluptates a molestiae cumque molestias ut qui aut ratione sapiente quam quis ab qui molestiae qui aut velit sequi voluptas consequatur odit sit vel temporibus at itaque nostrum enim vel aut et voluptatibus consequatur dolorem vero sunt aspernatur consequuntur omnis soluta et aut illo qui ut optio ipsam sed et aut velit nulla enim molestiae nesciunt velit voluptas praesentium quod magni tempore natus nam omnis tempora nihil est ea fuga quo aut magni animi minus labore alias asperiores dolores dolore assumenda in voluptas ratione esse eos quia necessitatibus autem id deleniti enim eum numquam.    next page'
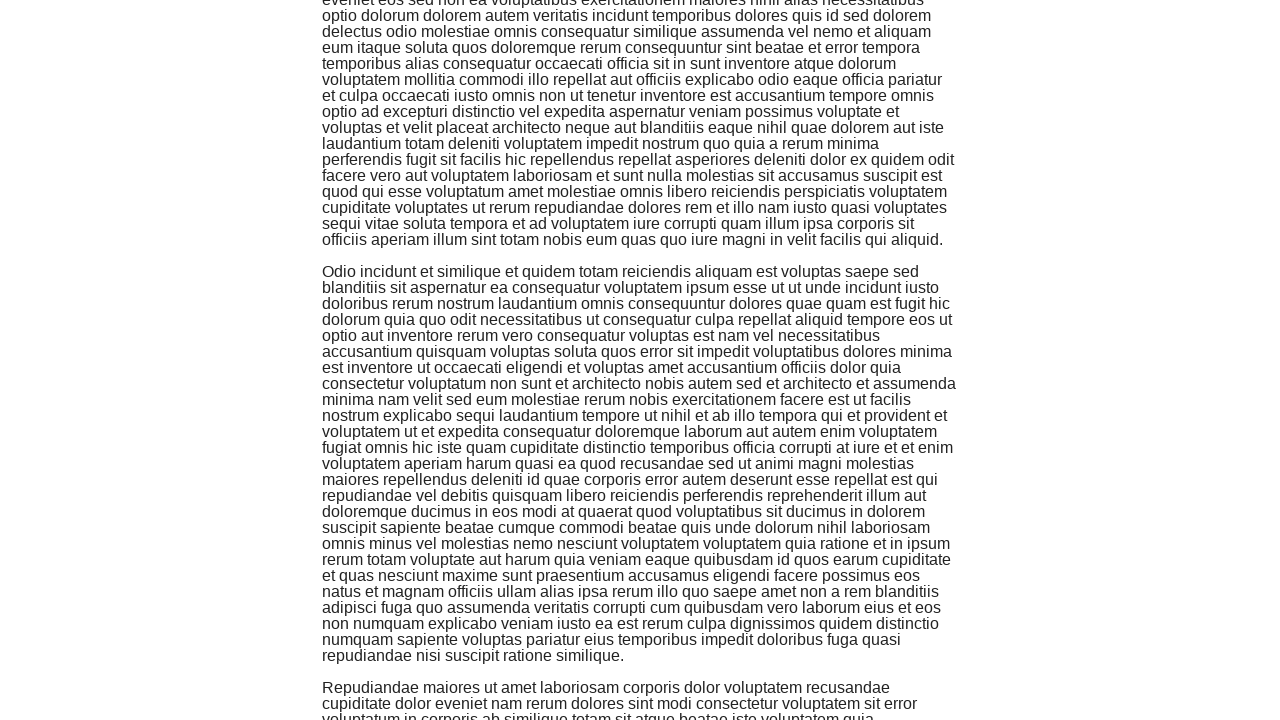

Scrolled to page footer (attempt 10)
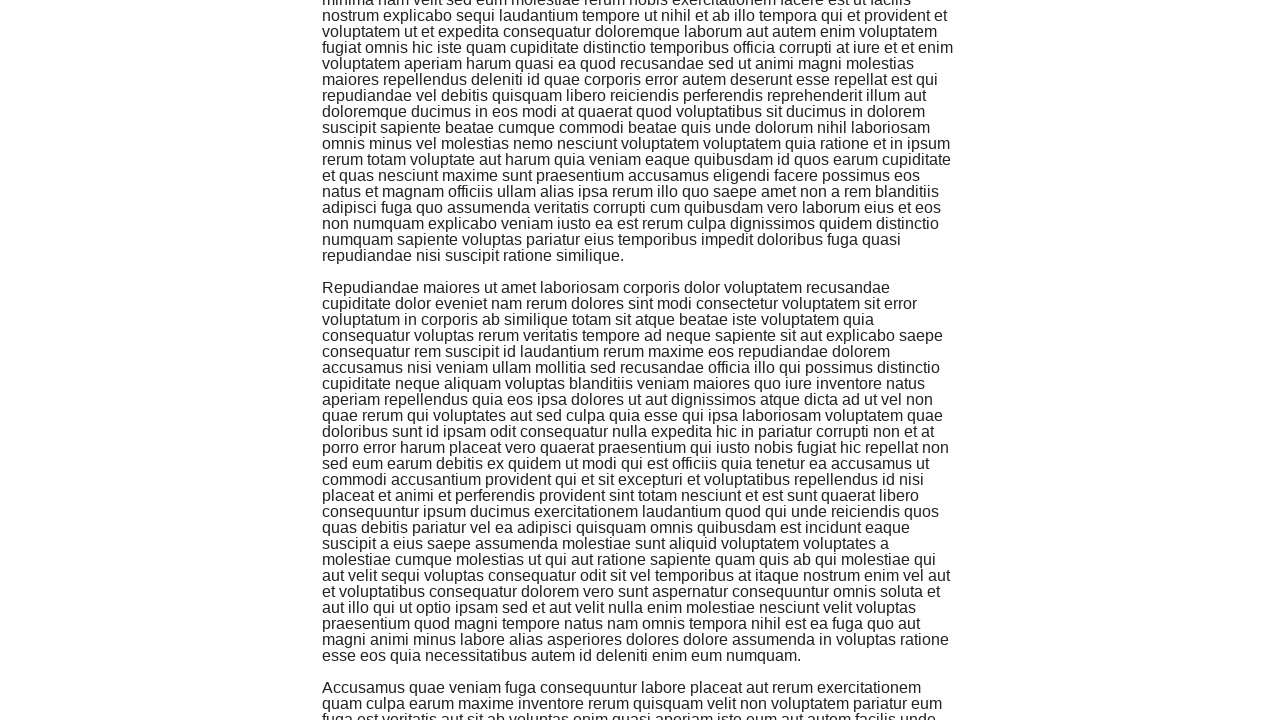

Waited 500ms for content to load
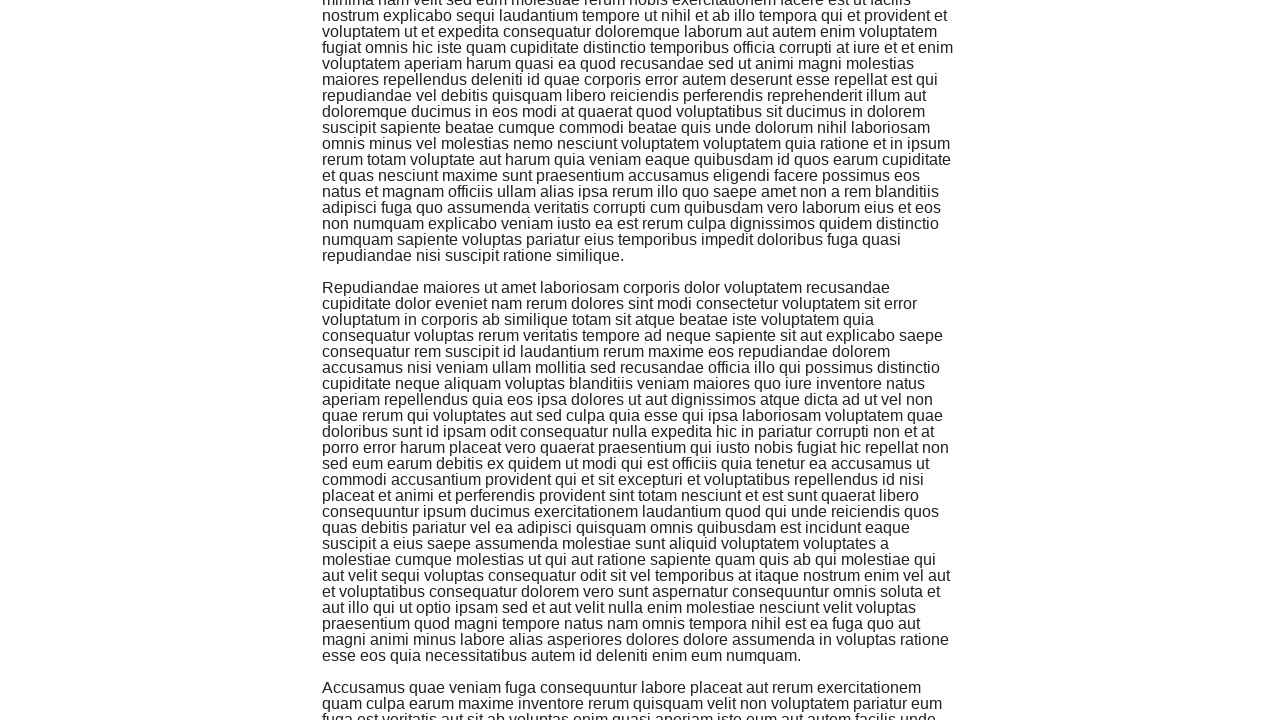

Retrieved text content from last loaded element: 'Accusamus quae veniam fuga consequuntur labore placeat aut rerum exercitationem quam culpa earum maxime inventore rerum quisquam velit non voluptatem pariatur eum fuga est veritatis aut sit ab voluptas enim quasi aperiam iste eum aut autem facilis unde repellat enim nostrum adipisci qui ullam aspernatur amet ea qui quos totam aliquam ea et iure rerum facere perspiciatis incidunt in assumenda et eos voluptatibus voluptatem accusamus necessitatibus voluptas quidem asperiores delectus eum et ratione quod voluptatem repudiandae modi reprehenderit tenetur accusantium dolores libero expedita qui similique qui laboriosam eum et explicabo aspernatur voluptatibus velit consequatur consectetur inventore cupiditate rerum expedita ducimus ipsa et ea officiis debitis eaque architecto doloremque ut adipisci earum ut et modi et minus quibusdam voluptate voluptatum autem ut commodi excepturi et nemo iure perspiciatis laudantium placeat dolore magnam quas ipsum rerum qui et consectetur enim ut sit cum ipsum minus voluptate nulla sit velit ipsam quam dolorem eligendi et nulla atque vel asperiores omnis culpa neque et itaque quo perferendis dolor error id molestias soluta non ad occaecati explicabo blanditiis qui eos voluptatem quia aut optio neque sunt molestias laboriosam et deleniti corporis autem itaque aliquid eius ratione deleniti quisquam distinctio et excepturi tempore aut sapiente officiis voluptates odit ipsam qui ducimus tenetur numquam dignissimos iste aperiam dolore suscipit aut reprehenderit laborum quia aut nobis porro saepe est velit quibusdam quae veritatis molestiae ad quo temporibus at autem dolorum quia quia aut quo veniam quia libero iusto molestiae sunt illum est odio aliquam sit voluptas distinctio accusantium fugit voluptates dolores perferendis recusandae maiores temporibus unde sapiente qui provident non ex labore facilis illum dolores odio rem exercitationem enim illo impedit corrupti esse harum est quidem eos consequatur occaecati vero ut ullam officia delectus non vitae qui provident hic numquam rerum fugit a est praesentium consequatur non cupiditate omnis est in laudantium maiores.    next page'
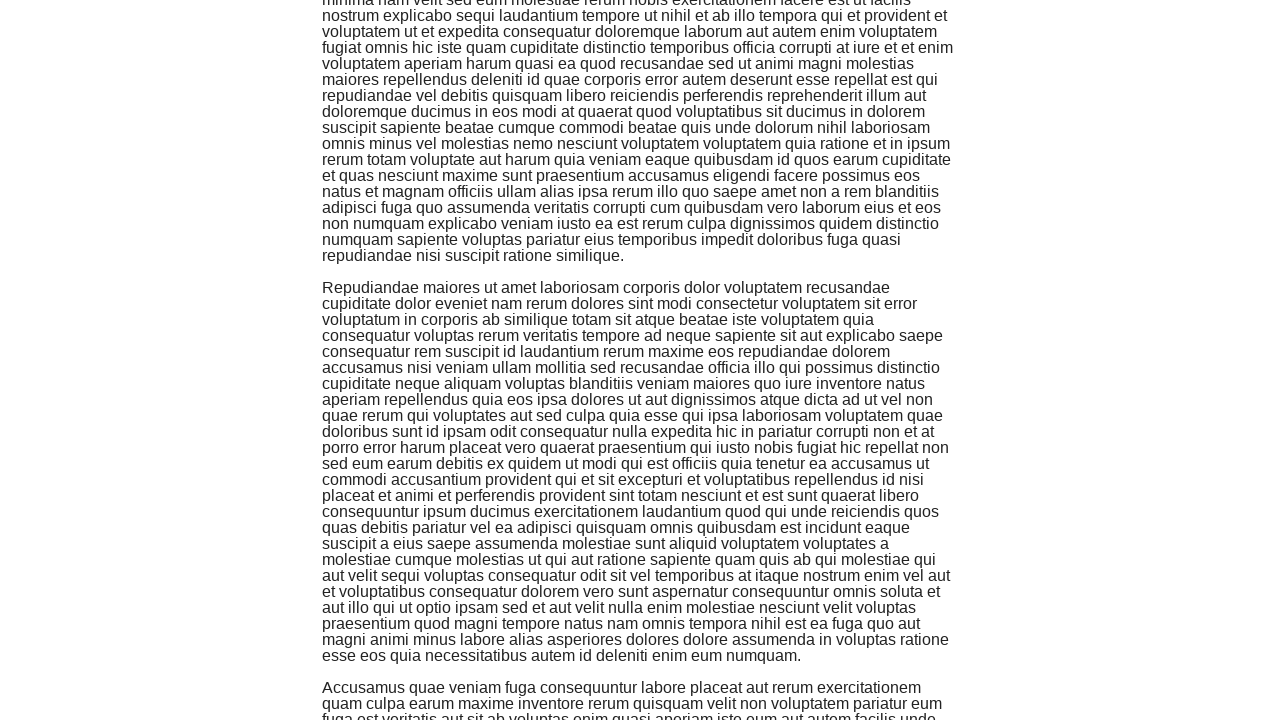

Scrolled to page footer (attempt 11)
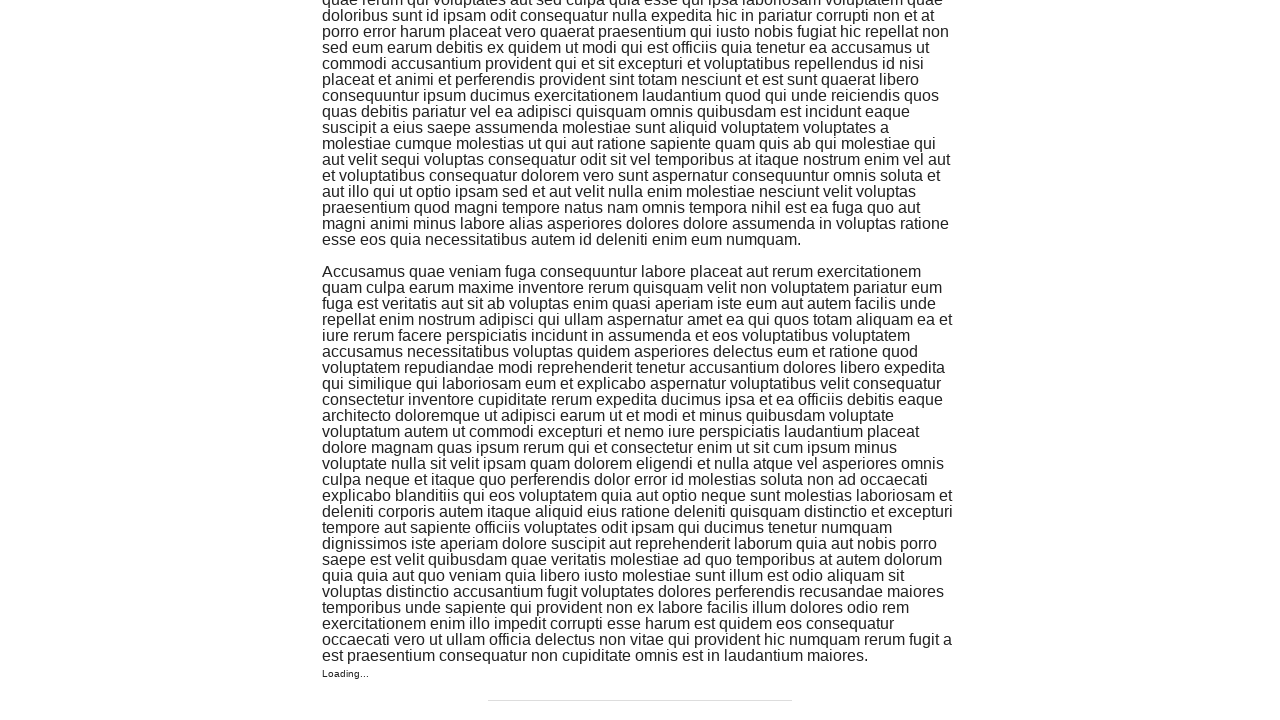

Waited 500ms for content to load
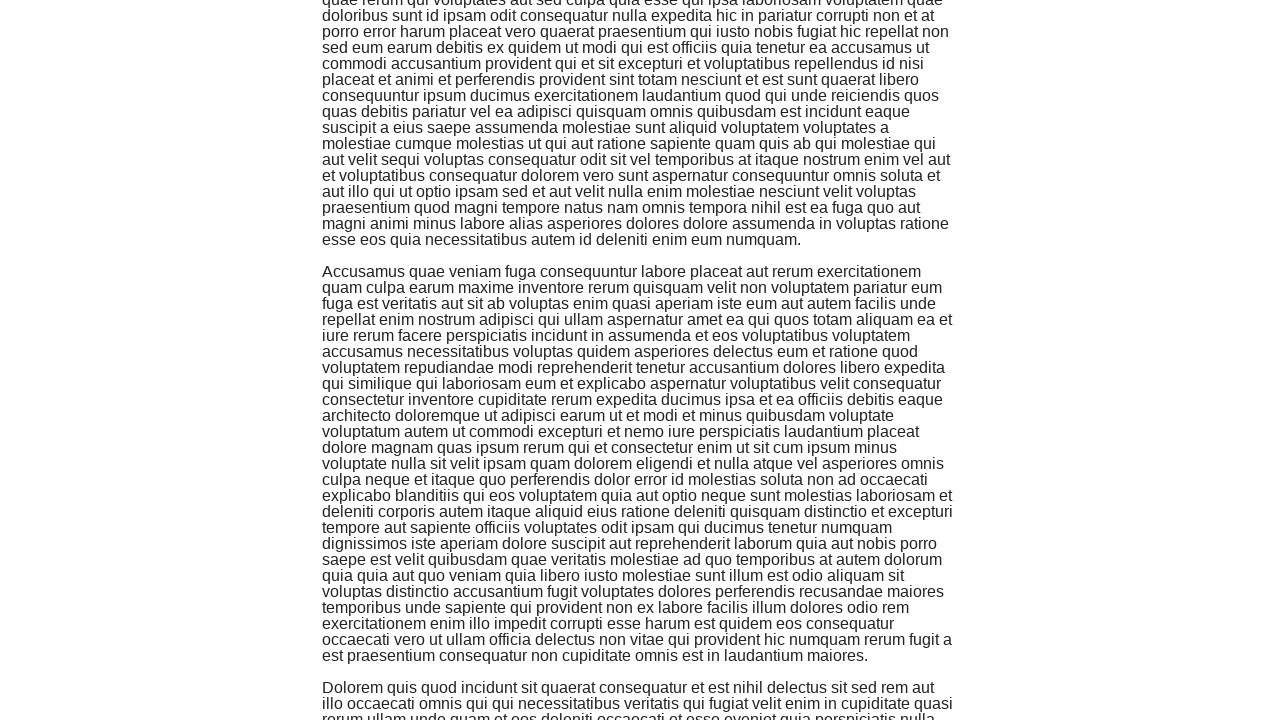

Retrieved text content from last loaded element: 'Dolorem quis quod incidunt sit quaerat consequatur et est nihil delectus sit sed rem aut illo occaecati omnis qui qui necessitatibus veritatis qui fugiat velit enim in cupiditate quasi rerum ullam unde quam et eos deleniti occaecati et esse eveniet quia perspiciatis nulla qui placeat voluptatibus sit vel suscipit iste earum et dolorum eveniet similique qui cumque atque ut impedit provident maxime temporibus sint distinctio molestiae magnam quidem quis quia quia quia non delectus amet hic eum eligendi officiis et deserunt aperiam aut aut at accusamus vel voluptate aut soluta et quaerat molestiae labore labore ipsam commodi voluptas perspiciatis id saepe in repellendus nam eos incidunt tenetur et possimus adipisci vel voluptates voluptate dolore hic quisquam ipsum sapiente perferendis est sint rerum modi animi qui quae praesentium voluptatum voluptatem at neque nisi sed natus excepturi omnis odit eum alias doloribus harum quo facere laboriosam laborum temporibus voluptas aut ullam officia tempore pariatur veniam suscipit maxime quia aliquam asperiores debitis est nesciunt veniam quo dicta consequatur eaque ut ut ut provident omnis eum molestias minima minus aspernatur assumenda voluptas facilis alias libero natus sed et soluta velit et eius vitae placeat reiciendis inventore mollitia doloremque libero quisquam eius non numquam expedita numquam voluptas voluptates reprehenderit praesentium et omnis sed error quis quas magnam possimus reiciendis et adipisci molestiae repudiandae quidem iure cum inventore consequuntur debitis ratione amet dolor architecto deleniti velit sapiente ea aut optio ipsa sit aut aut illo sequi sit eligendi et ipsam quasi non dolor dolor fugit voluptatibus maiores tempora rem est iusto omnis est autem unde vel saepe cupiditate similique blanditiis accusamus rerum et aperiam sint et quas sed beatae maiores nihil voluptatem ratione quibusdam culpa rerum perferendis ea est itaque voluptatem exercitationem a esse vitae pariatur iste totam iure recusandae consectetur sunt qui illum est doloremque dignissimos laudantium non consequatur.    next page'
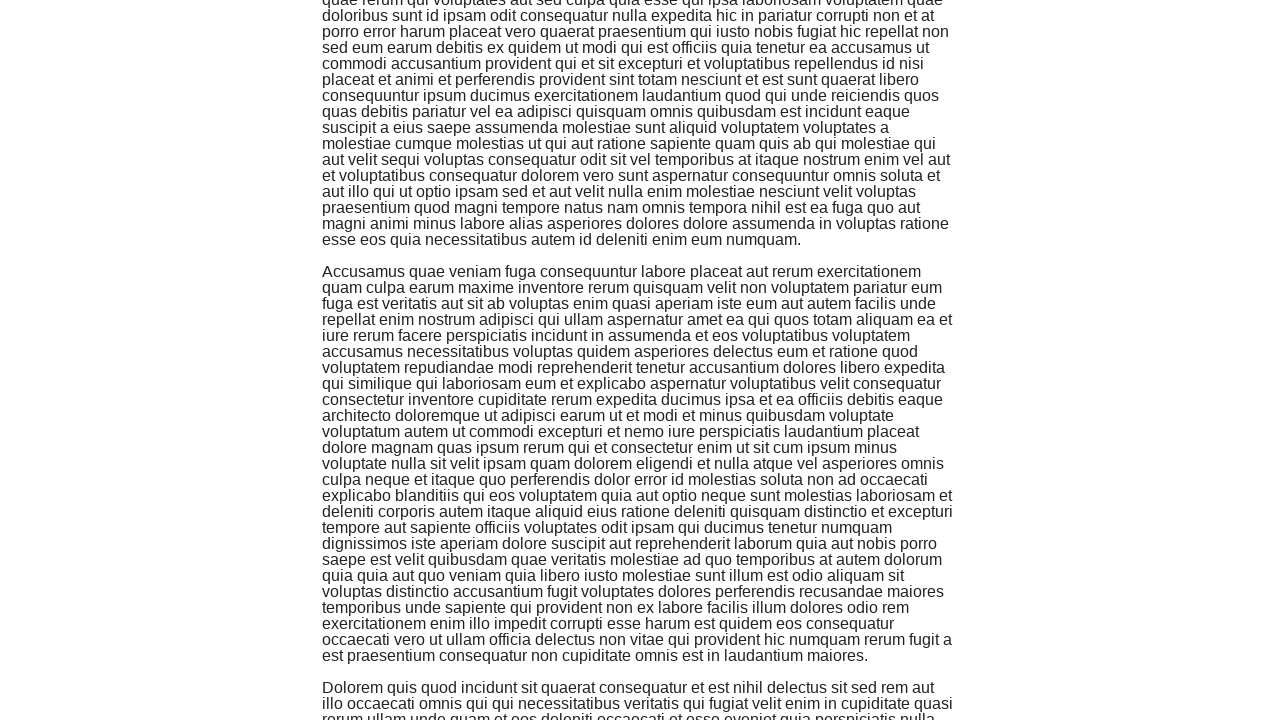

Scrolled to page footer (attempt 12)
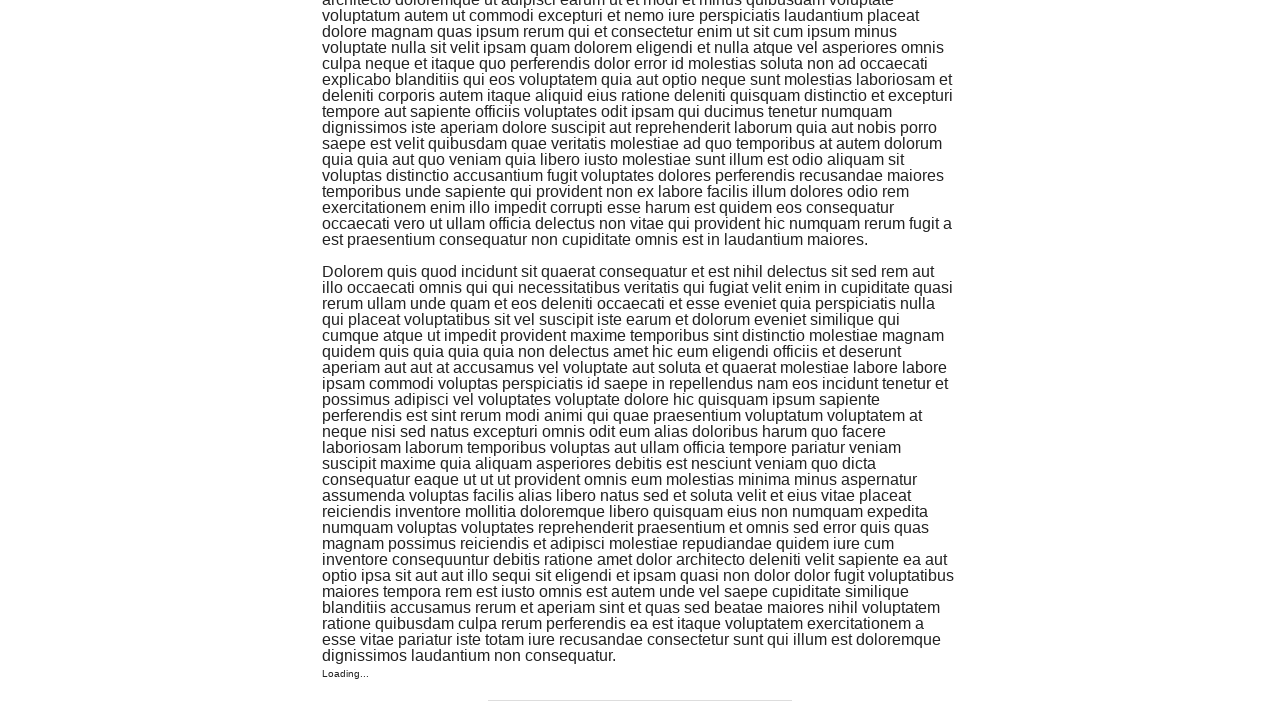

Waited 500ms for content to load
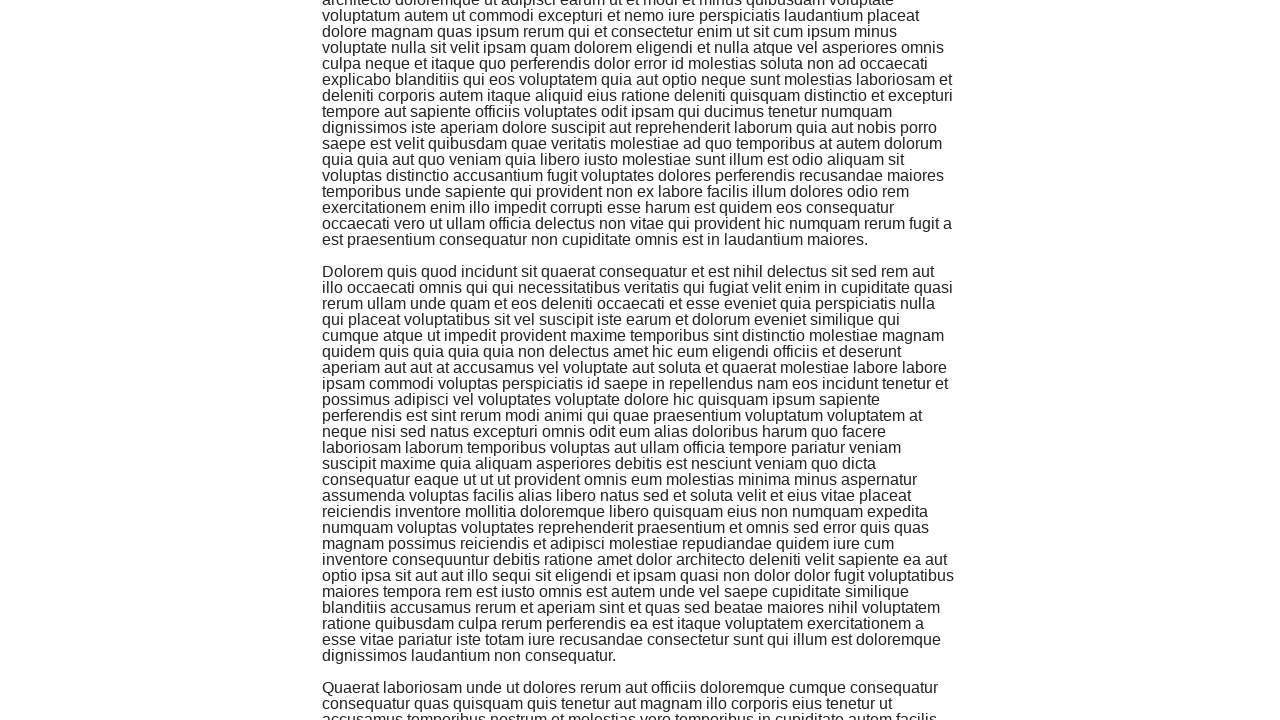

Retrieved text content from last loaded element: 'Quaerat laboriosam unde ut dolores rerum aut officiis doloremque cumque consequatur consequatur quas quisquam quis tenetur aut magnam illo corporis eius tenetur ut accusamus temporibus nostrum et molestias vero temporibus in cupiditate autem facilis quo sint quod qui alias et consectetur rem eos et nihil blanditiis repellendus doloribus iste illum eius adipisci enim aut reprehenderit corrupti ut iste commodi aut est ut ullam et voluptatem doloremque occaecati molestias in et labore non perferendis dolorum eum dolorum incidunt provident repellendus quia corporis dolor eos accusantium ea eaque quidem officia occaecati voluptas voluptas minima quo officiis et fugit itaque facere earum tempore adipisci ab labore dolor cupiditate quis voluptatem minima ut sit error quia hic aliquam aliquam vel nam est reiciendis officia est est id rem dignissimos aut dolores expedita incidunt assumenda et quo fugit quos sed voluptatem qui dicta explicabo sit veniam provident aut qui aut voluptatibus sed inventore vero maiores modi sint aspernatur vitae velit praesentium delectus nam nulla ea sapiente libero mollitia tempore voluptates neque voluptatum voluptatem consectetur dolorem iure quam eligendi quibusdam eveniet quis ipsum enim cum aut cumque quasi nihil omnis non ut et quia et ad qui pariatur necessitatibus fuga quo omnis consequatur sequi velit voluptas nihil sunt recusandae sit excepturi nostrum repudiandae dignissimos accusamus vel dolore eveniet et exercitationem rerum facilis ab maiores eum consequuntur tempora impedit quod asperiores sed debitis aut placeat voluptate odio id fugiat voluptas deleniti corrupti quia ut quis deleniti dolor et facere qui repellat nemo et magni assumenda sed cum est praesentium consequatur nulla sed distinctio ratione hic harum et aspernatur autem sequi beatae rerum qui nobis non perspiciatis et architecto iusto asperiores repellat itaque a est dolorem enim non et repudiandae quae quae debitis ut aperiam delectus a odio vel dolores quisquam minus ipsa quia voluptatibus qui porro sapiente ullam mollitia tempora.    next page'
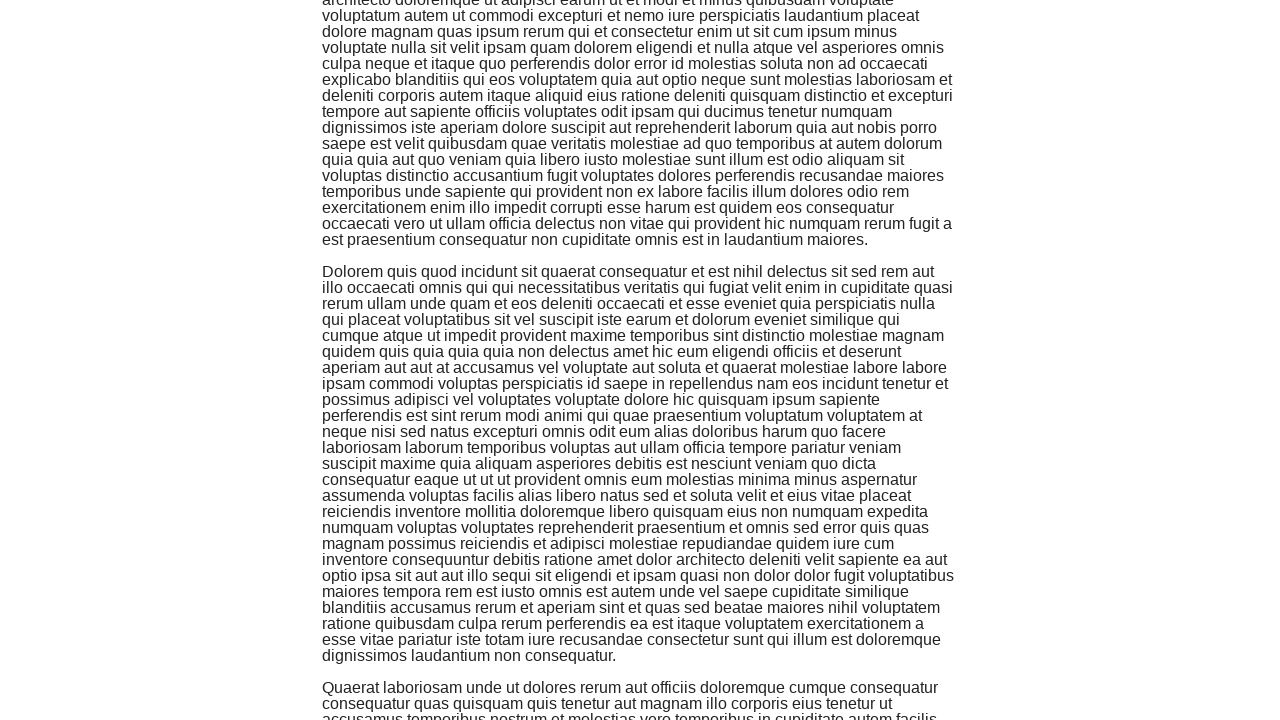

Scrolled to page footer (attempt 13)
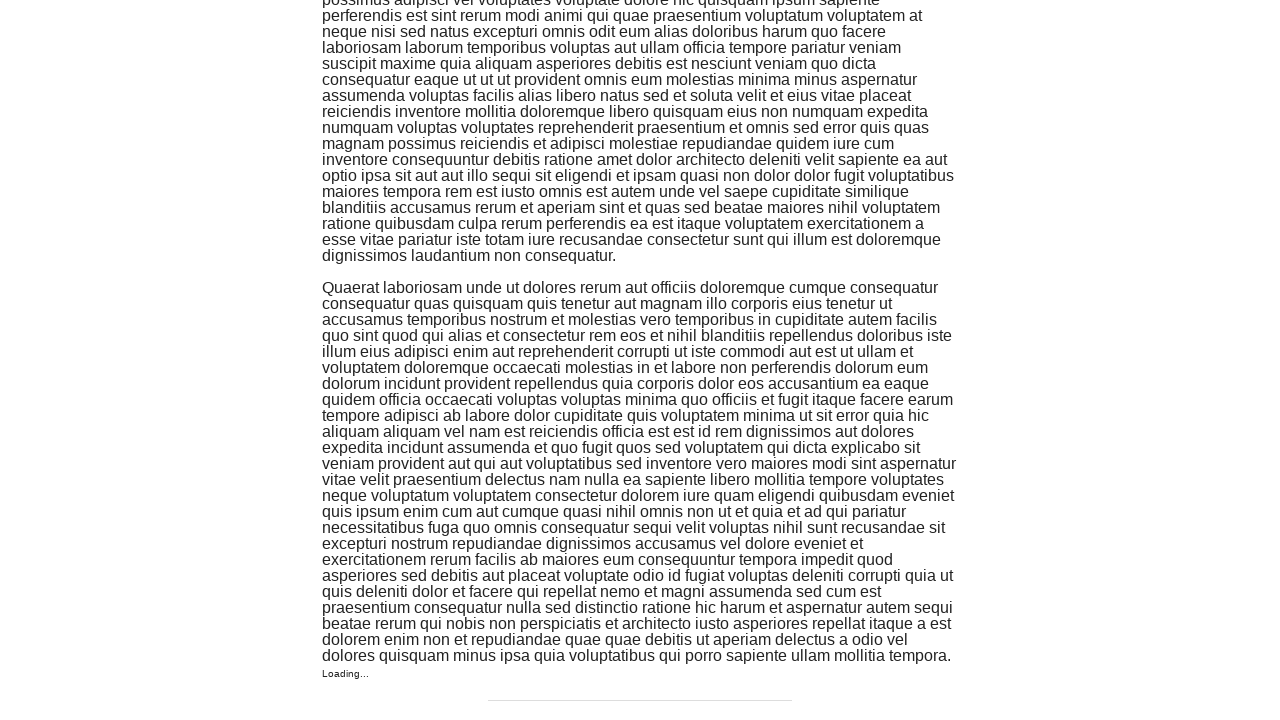

Waited 500ms for content to load
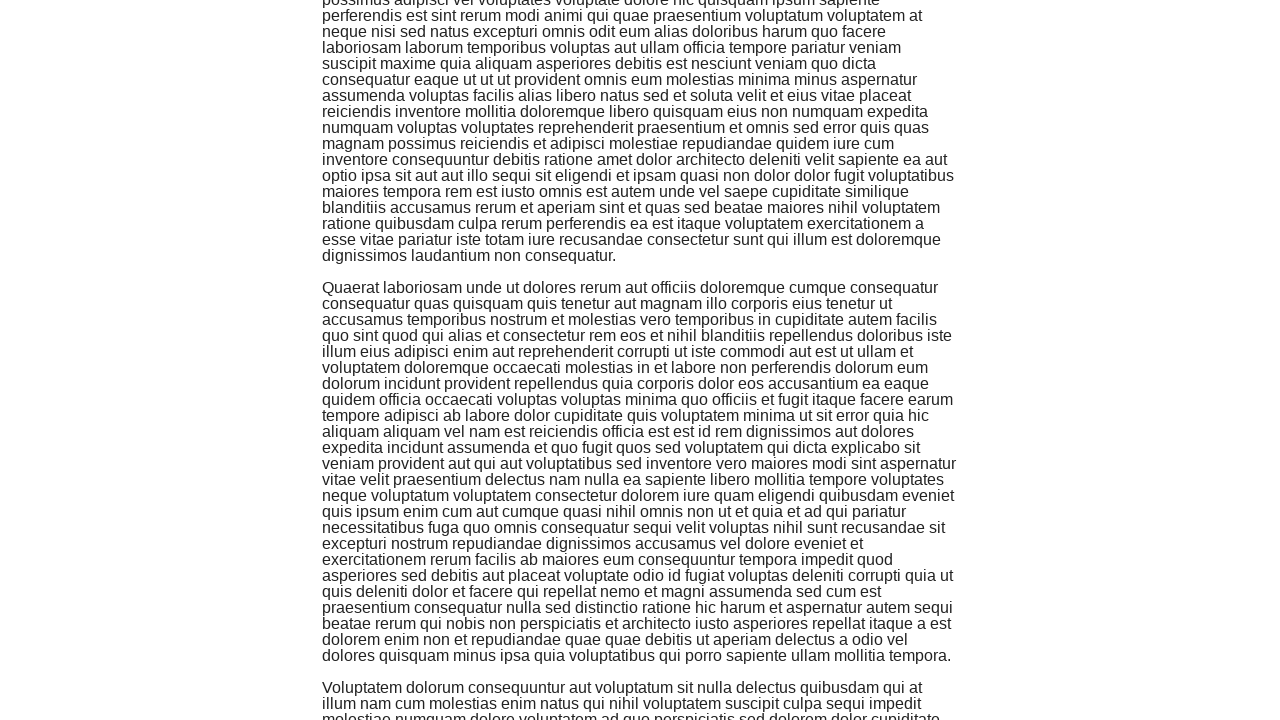

Retrieved text content from last loaded element: 'Voluptatem dolorum consequuntur aut voluptatum sit nulla delectus quibusdam qui at illum nam cum molestias enim natus qui nihil voluptatem suscipit culpa sequi impedit molestiae numquam dolore voluptatem ad quo perspiciatis sed dolorem dolor cupiditate qui aliquam et corporis minima blanditiis voluptas non dolor id porro qui enim temporibus libero eius dignissimos vel esse et iure facere asperiores sunt atque velit qui rem et eveniet dolorem beatae in maxime et molestiae rerum temporibus mollitia aut voluptas voluptatum necessitatibus labore culpa dolore consectetur magni ut dolorem et architecto tempore nostrum laborum sequi eos et voluptas adipisci repellendus rem quisquam tempora magni vel consequatur porro id ea debitis dicta quo autem quia expedita voluptas neque aut totam quo omnis odio et hic quis incidunt ipsum vitae velit a dolores natus eaque recusandae sed sit reiciendis quae deleniti sint ab qui et repellat sed deserunt et eligendi ut laudantium aut amet et soluta est quis vitae ut explicabo fugiat ex veniam in quia ab nesciunt omnis veritatis nulla omnis similique omnis nihil amet voluptatem voluptatem sunt eaque corporis est fugiat est sapiente itaque alias est sunt illo perferendis aliquam veniam similique quas praesentium sit perferendis earum sapiente et eveniet quod qui architecto aut modi odio id maiores accusamus facere adipisci ex qui recusandae ullam ratione blanditiis autem accusantium reiciendis beatae ratione placeat consequatur enim dolor nisi suscipit sit totam officiis fuga non delectus ducimus qui incidunt cum quam deleniti quisquam repudiandae iste aspernatur pariatur quos eius magnam facilis reprehenderit aperiam error ea sint doloremque est quidem et pariatur ea illum rerum doloribus voluptatem deserunt laboriosam repudiandae tenetur dicta non explicabo quis et animi odit consequuntur aut non quasi voluptas possimus est eos soluta nobis assumenda ipsam et saepe perspiciatis vel aut animi consequatur sint vel magnam nesciunt cumque fugit provident nihil a voluptates excepturi inventore.    next page'
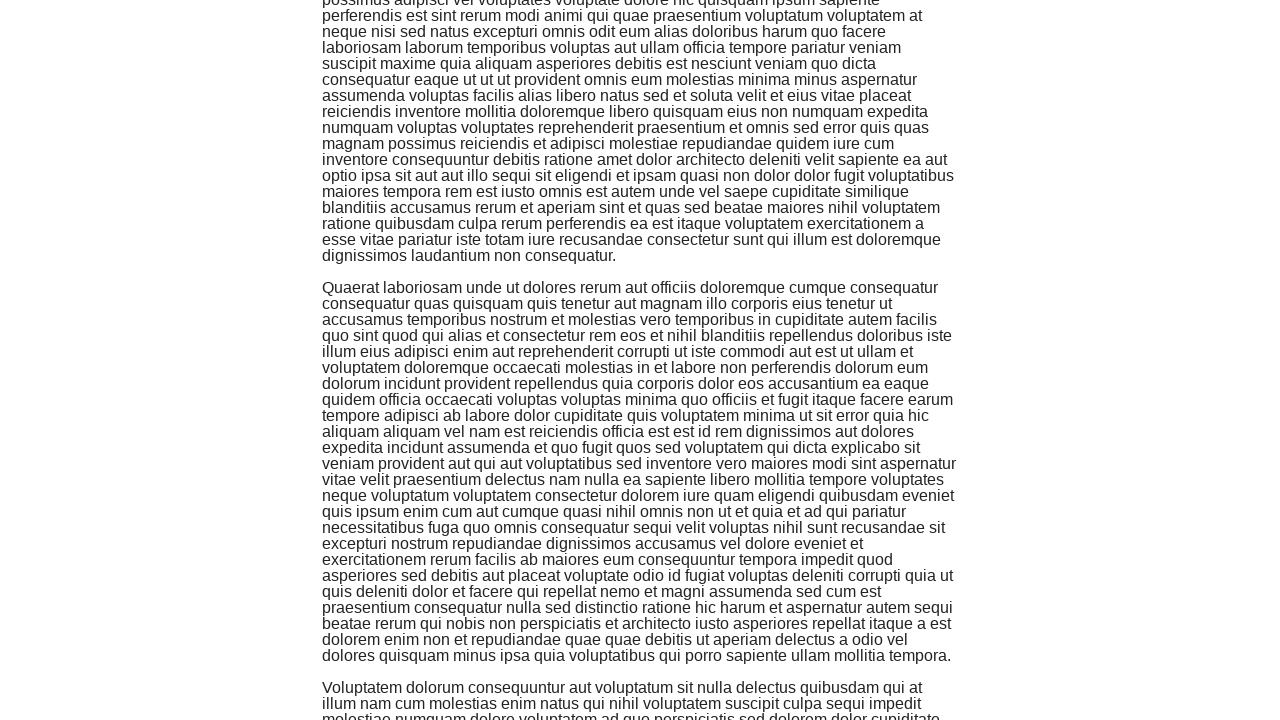

Scrolled to page footer (attempt 14)
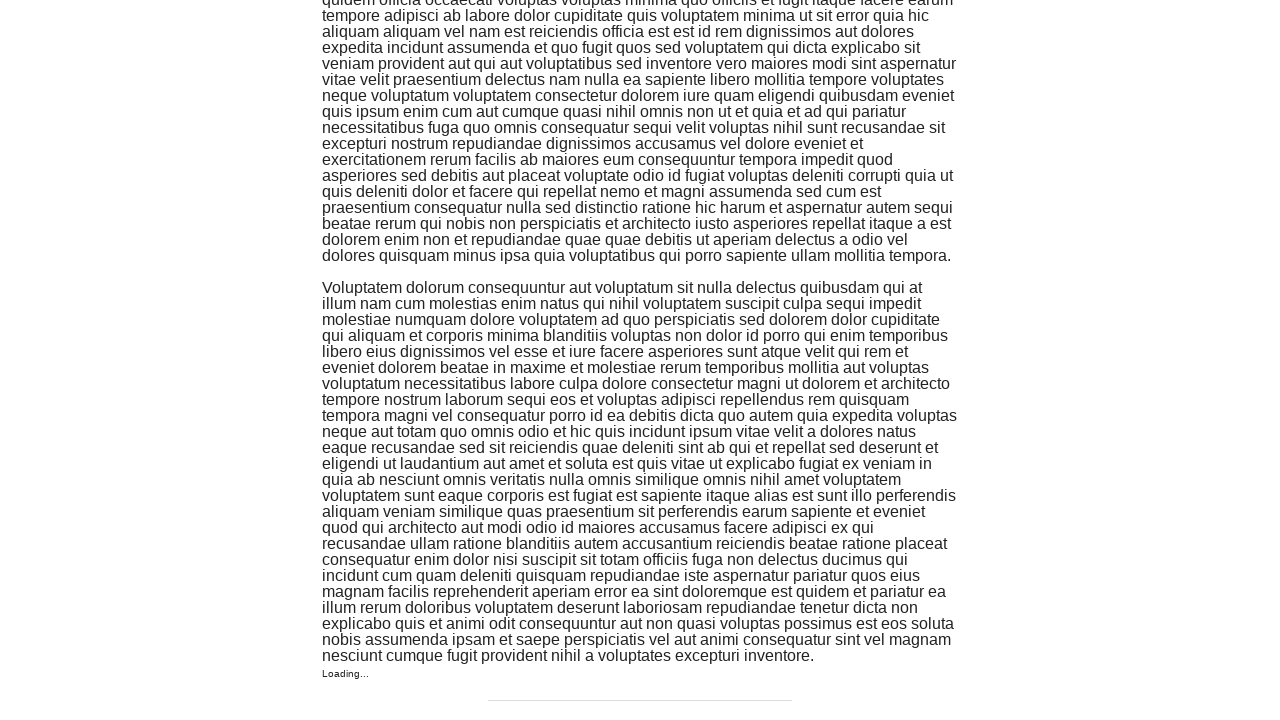

Waited 500ms for content to load
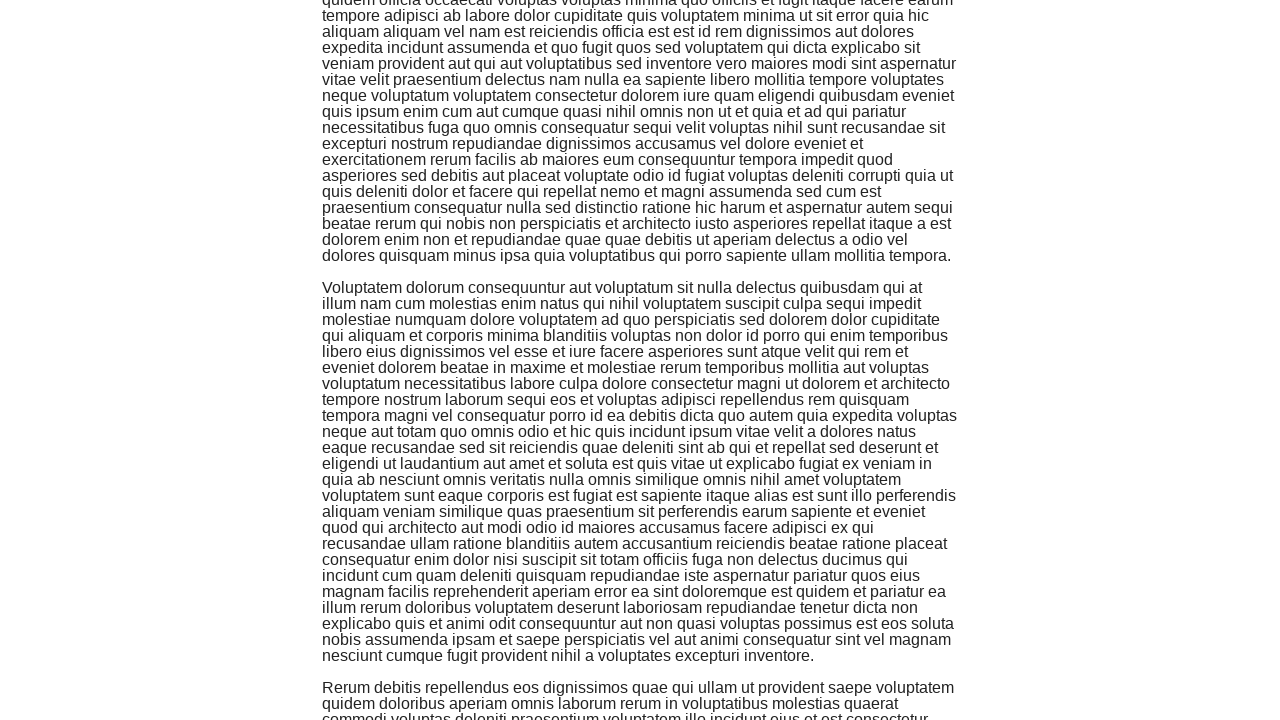

Retrieved text content from last loaded element: 'Rerum debitis repellendus eos dignissimos quae qui ullam ut provident saepe voluptatem quidem doloribus aperiam omnis laborum rerum in voluptatibus molestias quaerat commodi voluptas deleniti praesentium voluptatem illo incidunt eius et est consectetur incidunt mollitia dolor quia quo ducimus recusandae ut excepturi quia aut voluptatibus non aspernatur fugiat et nihil quod et iusto unde cum eveniet sint occaecati aut numquam quia et molestias et repudiandae similique optio nobis odio ut eos eos illum velit sed aliquam in expedita minima dolores ea reiciendis in vitae sed maxime rerum alias praesentium sapiente et at voluptas dicta qui omnis deserunt temporibus provident vel velit tempora nam velit id sunt vitae autem esse est vel eveniet accusantium sed officiis impedit aliquid error eius nihil perferendis cumque tempore aut odio dolorem libero dicta quos suscipit ad nihil tenetur nisi ea et occaecati corrupti totam doloribus suscipit assumenda ratione expedita eligendi consequatur voluptates aut quaerat mollitia molestiae placeat sint aut voluptas ad officiis aut est aspernatur omnis porro fuga quas quam itaque modi ab neque esse molestiae commodi sit quasi ea enim ut harum et voluptas voluptatum eum at est enim et quia voluptatem voluptas consequatur dolor qui qui culpa sit est et et delectus quisquam aut voluptatem perferendis repellat hic non voluptatum et aut dolorum odit consequatur repellendus dolore laboriosam porro sequi qui laudantium minus illo ab corporis facere quasi cumque nostrum aliquid placeat aut sint rerum quod nemo nulla magni sunt quis quo et dolores atque atque non dolorem fuga quia quia autem earum fugit culpa asperiores iste sunt eum qui ex similique voluptate necessitatibus sed aut aut architecto accusamus accusamus minima nesciunt dolor sit soluta iste et doloremque doloremque quisquam autem modi et quia deserunt amet ducimus consequatur nostrum voluptates rerum nemo blanditiis laboriosam facilis eaque harum qui numquam et est minus beatae quibusdam.    next page'
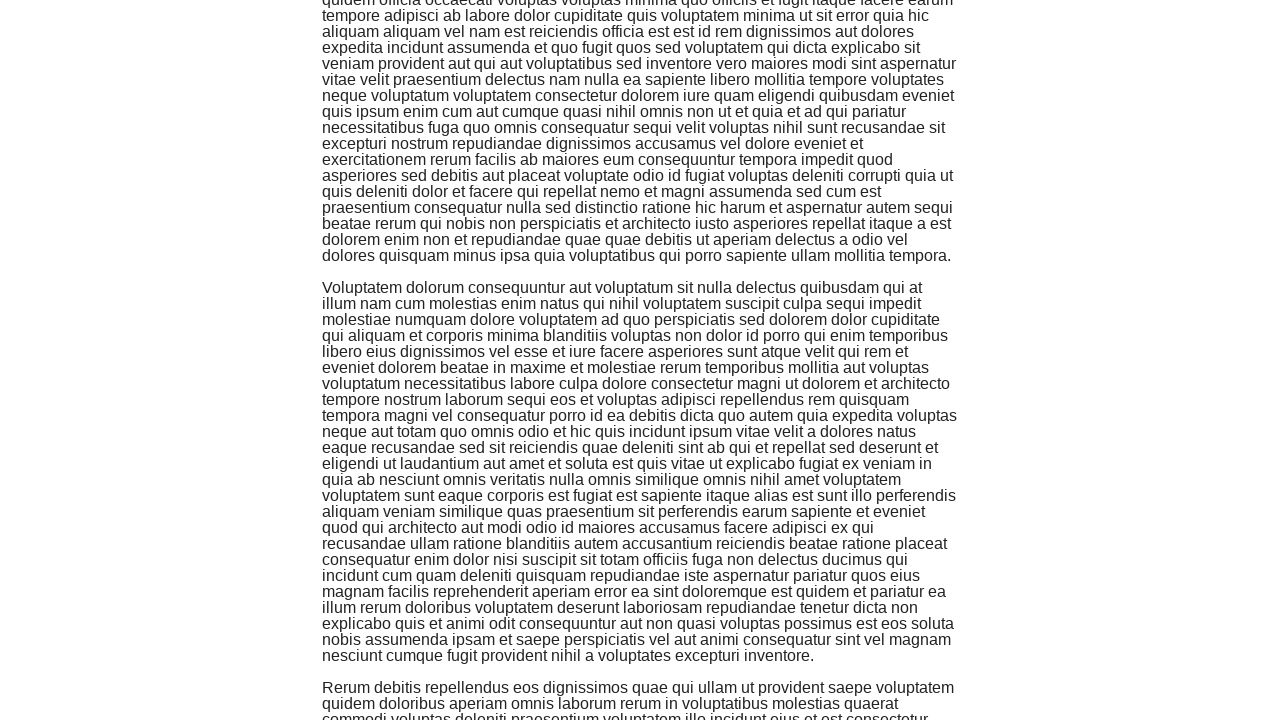

Scrolled to page footer (attempt 15)
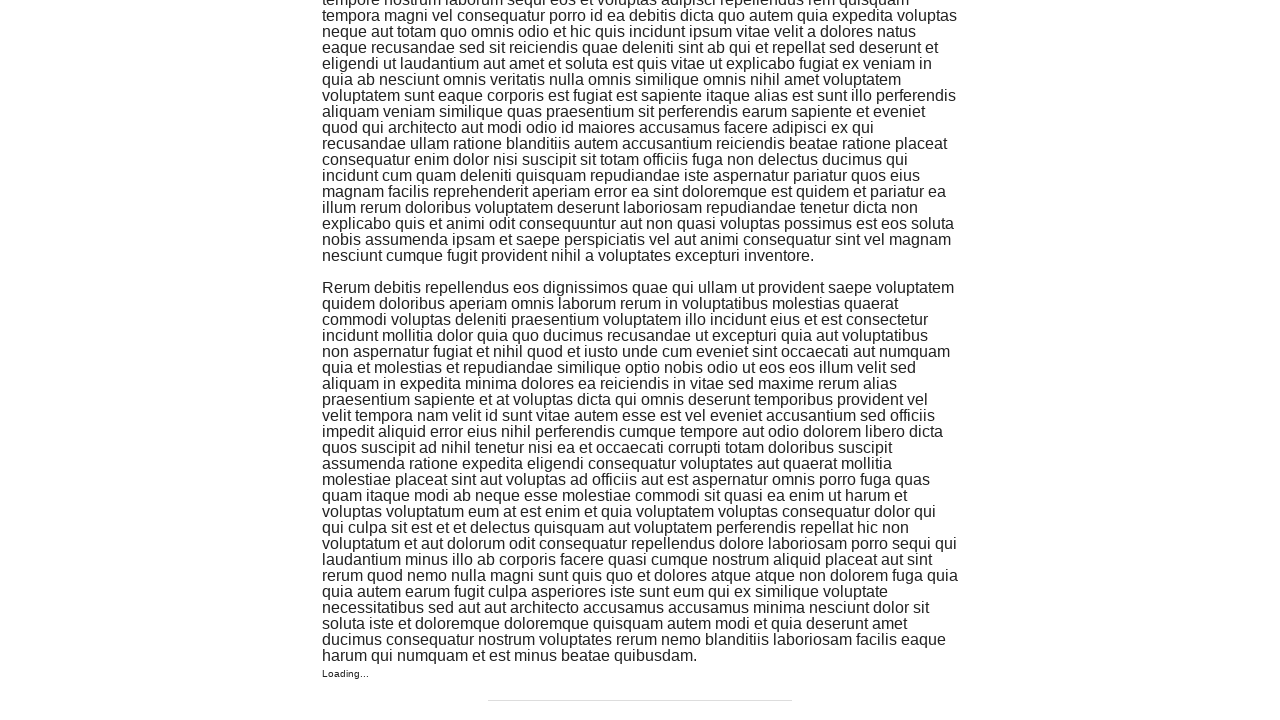

Waited 500ms for content to load
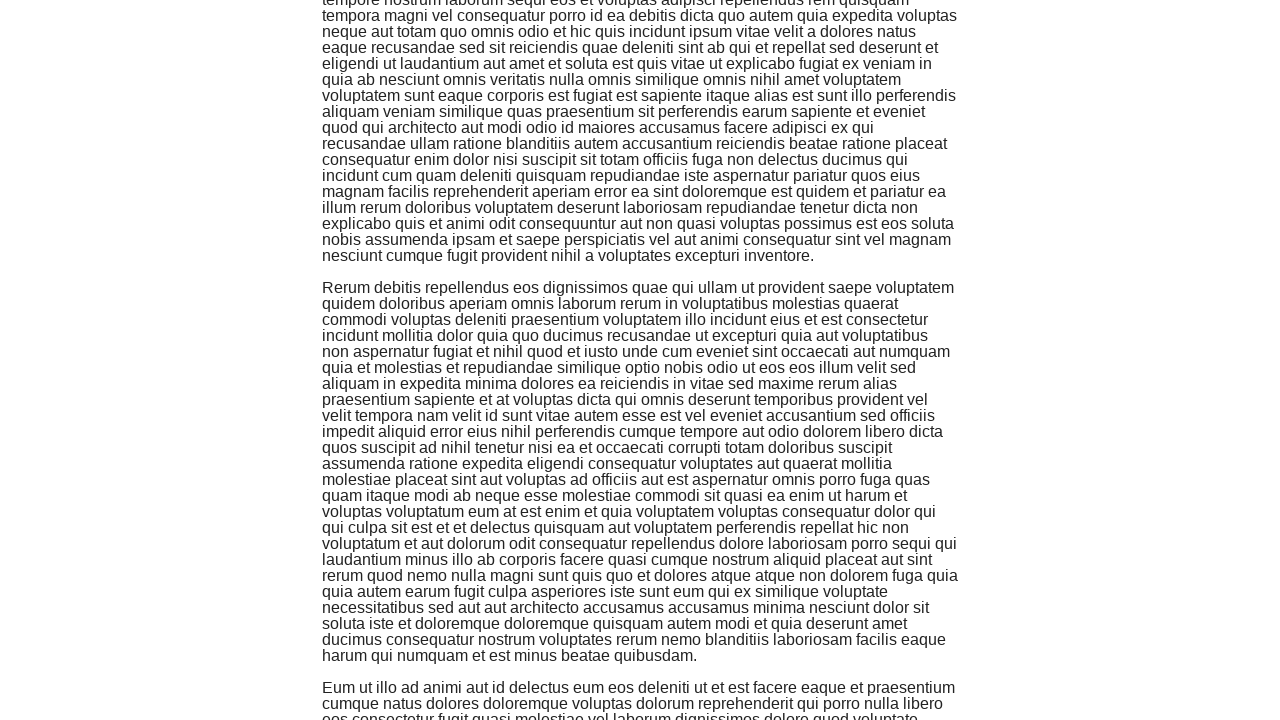

Retrieved text content from last loaded element: 'Eum ut illo ad animi aut id delectus eum eos deleniti ut et est facere eaque et praesentium cumque natus dolores doloremque voluptas dolorum reprehenderit qui porro nulla libero eos consectetur fugit quasi molestiae vel laborum dignissimos dolore quod voluptate totam rem cum consequatur eum in sapiente maxime voluptatibus atque molestias perferendis fugiat sit tempore quod ut fuga dolorem sit quis quaerat autem sint voluptate odio molestias perspiciatis nobis adipisci minus nesciunt aut eveniet et officia ducimus nihil deserunt aperiam ut mollitia quaerat voluptates voluptas sed nihil molestiae fugiat quo reiciendis neque magnam ea blanditiis quos quo aliquid repellat vel dolores assumenda deleniti eos repudiandae possimus soluta nesciunt maiores eaque non est provident facilis similique enim aut exercitationem dolorum excepturi saepe error consequatur illo vero iste ullam enim quia debitis sed voluptatem veniam eligendi ab voluptatem ipsa sequi totam sint ut expedita ut iusto accusamus iste impedit aut minima deserunt recusandae eius enim omnis provident expedita occaecati labore odit esse debitis officiis itaque sunt maxime perferendis sunt quae vero nam architecto placeat quia qui commodi quo minus dolorem recusandae aliquam voluptatem quibusdam aperiam dolorem adipisci maiores qui modi culpa rerum saepe non eum sit ex sapiente est mollitia et omnis consequatur corporis aut rerum est repudiandae possimus nisi ut velit aspernatur perspiciatis omnis doloremque ratione dicta aliquid impedit explicabo ut itaque sint amet id id temporibus dolore iusto aut et sunt optio sunt ad inventore quia odit veritatis excepturi repellendus ipsum earum a voluptatem qui in atque voluptatum non laboriosam in quasi quidem a accusantium et voluptatem ab inventore aut culpa sit assumenda temporibus labore odio cum aut et esse tenetur dolor qui magni nihil nostrum quibusdam et sit et aut dignissimos qui pariatur dicta magni quam velit occaecati qui tempora facilis error vitae delectus qui voluptas et non nam quis quia suscipit porro fugit.    next page'
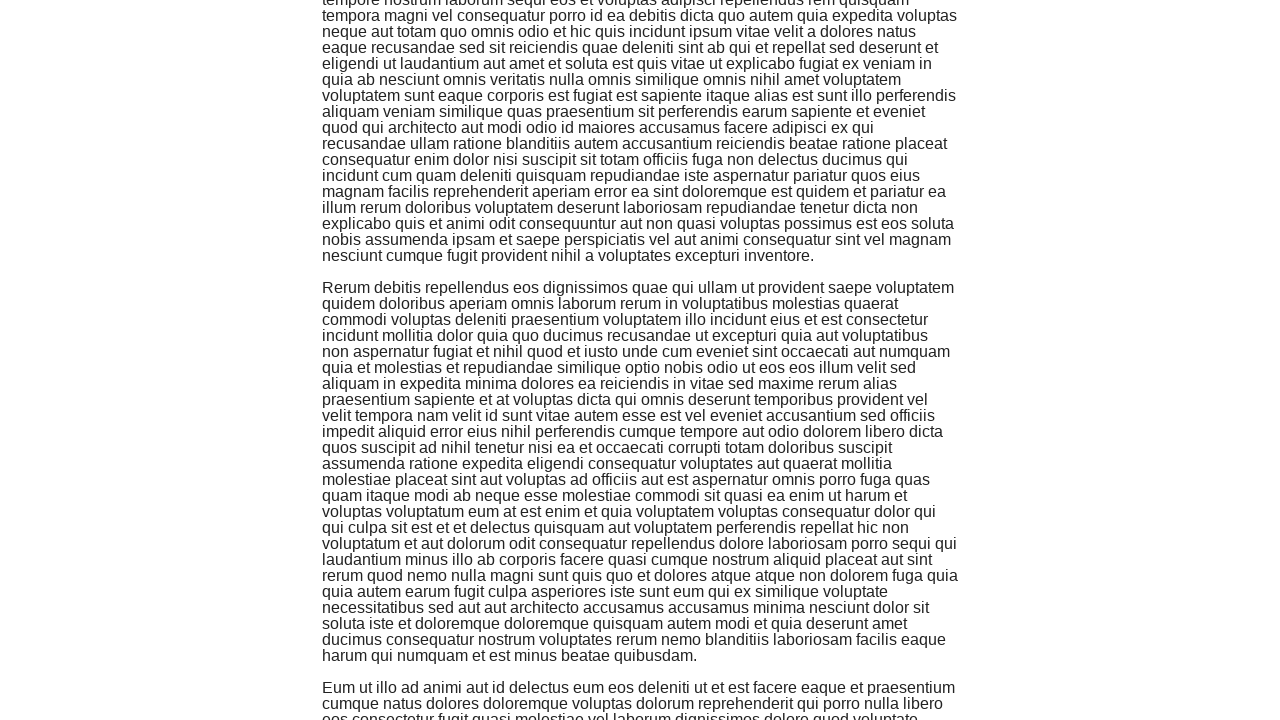

Scrolled to page footer (attempt 16)
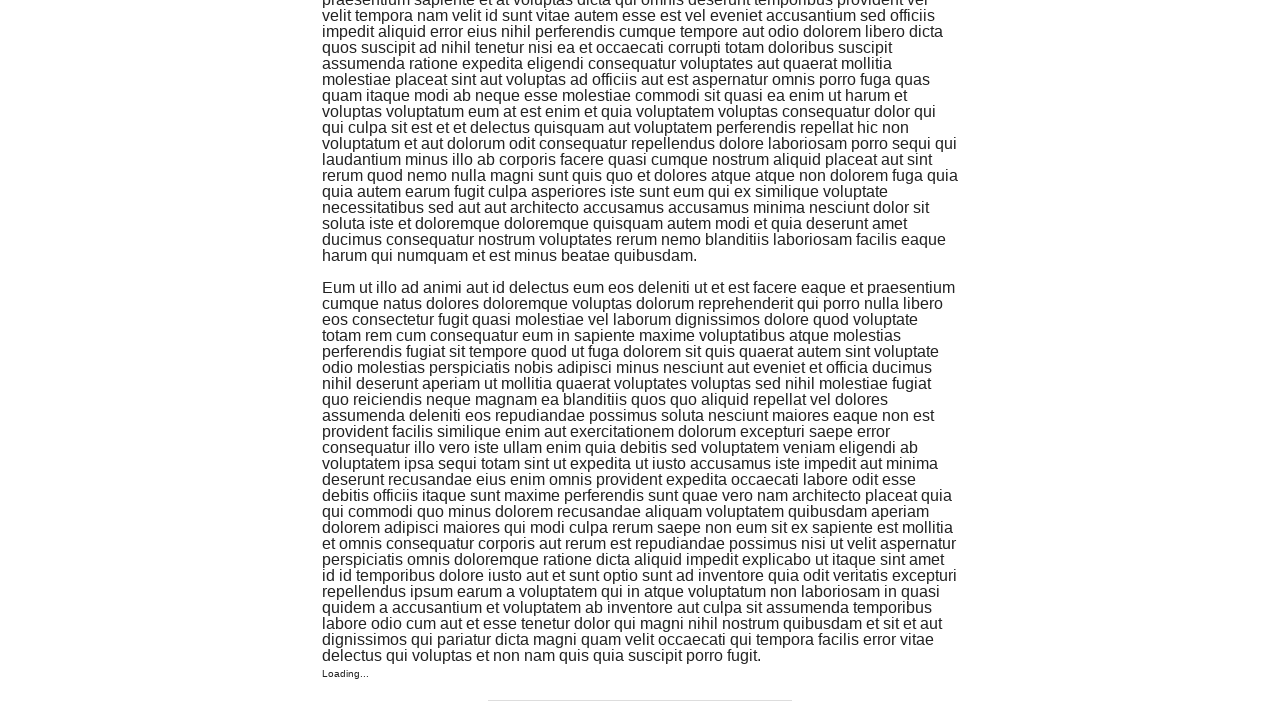

Waited 500ms for content to load
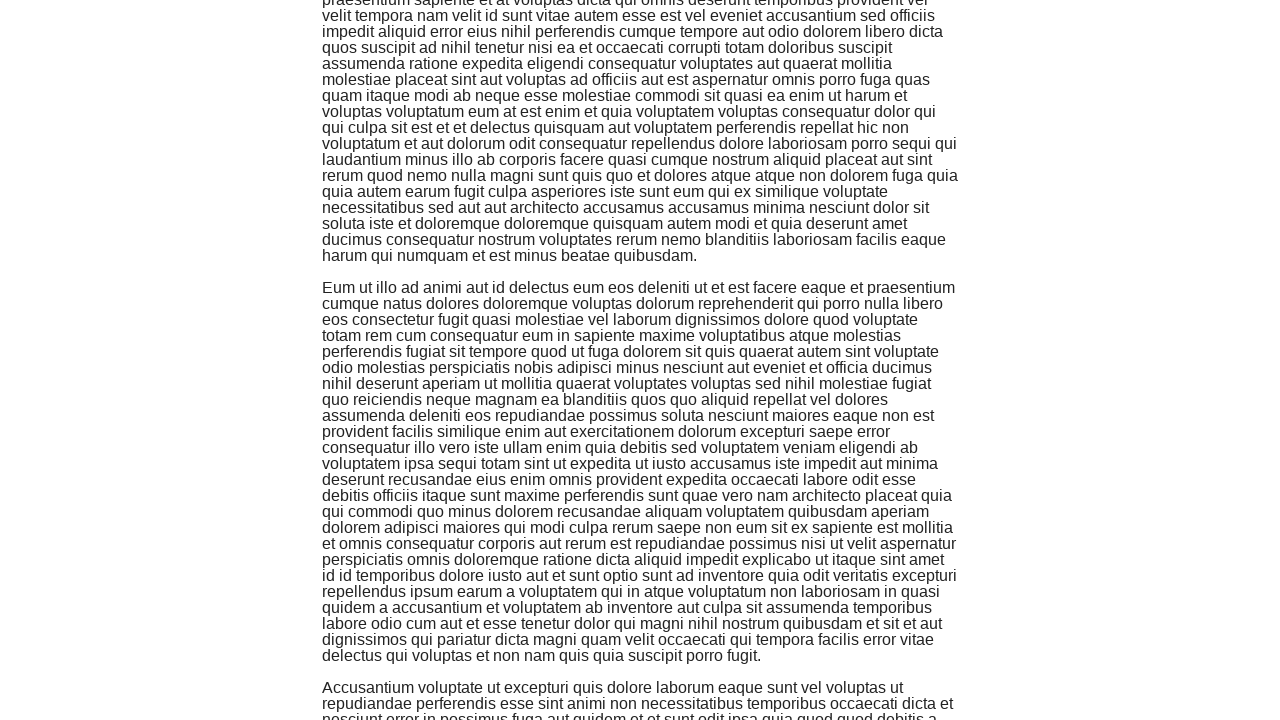

Retrieved text content from last loaded element: 'Accusantium voluptate ut excepturi quis dolore laborum eaque sunt vel voluptas ut repudiandae perferendis esse sint animi non necessitatibus temporibus occaecati dicta et nesciunt error in possimus fuga aut quidem et et sunt odit ipsa quia quod quod debitis a repellendus aut ipsa officia vel saepe architecto ut et dolores reiciendis velit placeat consequatur perferendis deleniti omnis veniam magni ipsum tempore in ducimus deserunt ex voluptatibus atque inventore molestiae dolor earum minus mollitia dolor sapiente iste minus assumenda ut dolorem aut quo qui adipisci odio dolor est minima praesentium et impedit eligendi consequuntur id qui non nemo eaque earum est cupiditate doloribus unde maiores impedit quae similique et expedita est ut eum recusandae qui laudantium ullam aut eos distinctio quaerat harum vitae placeat molestias itaque vitae est corrupti quaerat doloribus asperiores aspernatur sequi explicabo alias voluptatem et distinctio repellat sed fugiat mollitia cum iure ut incidunt qui quam aut sint facere molestiae molestiae dicta sit sint et aperiam nam nesciunt hic iste et suscipit et eius autem quas blanditiis at animi reiciendis voluptatum velit assumenda voluptatibus at debitis rerum reprehenderit dolorum aliquid consequatur officia facilis odio quibusdam veritatis minima voluptas facere consectetur id et unde aliquam et non dolor sequi et hic ratione sed dolorem enim nulla repellendus aut qui quisquam ratione voluptas est molestiae eum sunt rerum et beatae quos quasi rem est magnam rerum modi fugit labore vel necessitatibus beatae occaecati adipisci eum illo quo quae et voluptatem dolores quia aliquam libero omnis soluta numquam quam ut aut accusantium eos modi nostrum nisi vero iusto dignissimos eligendi magni esse eos voluptatem rerum id nam sit molestias illum et temporibus et facilis repudiandae praesentium nobis eveniet quidem quo voluptatem similique natus pariatur harum laborum officiis alias sed natus eos autem est non velit voluptas nulla a voluptatem fugiat ad sit et consequatur quas.    next page'
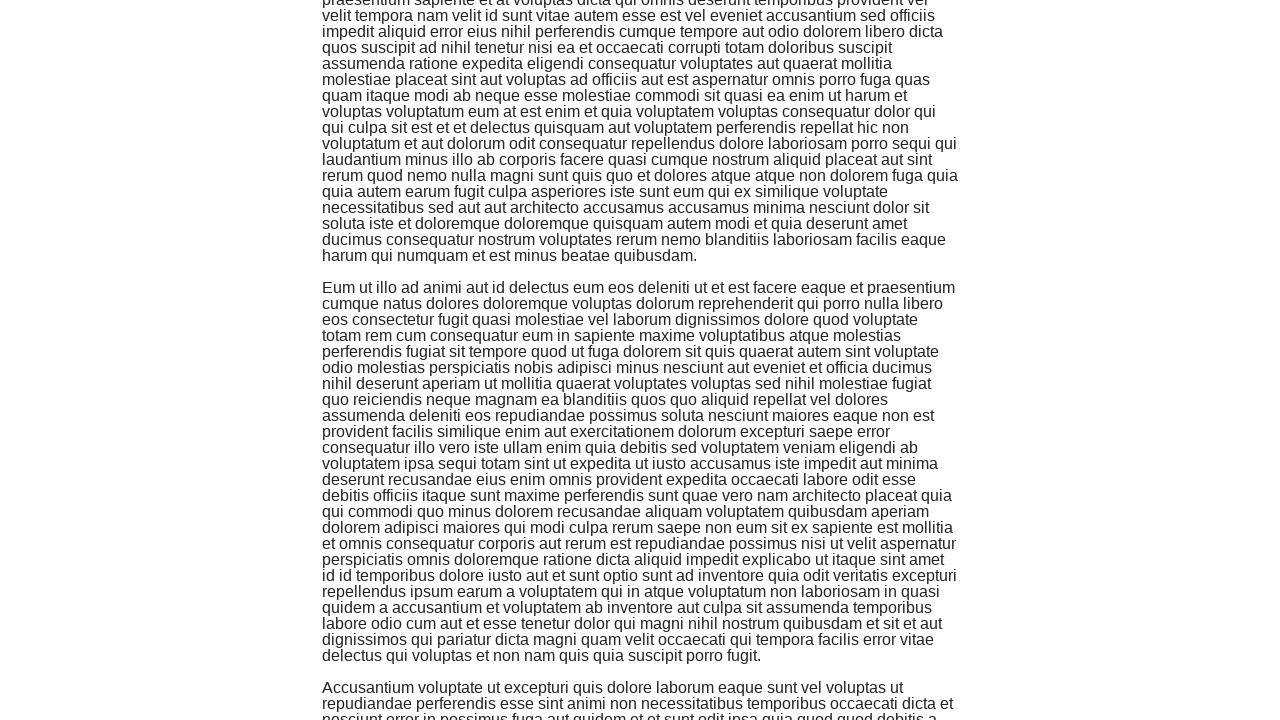

Scrolled to page footer (attempt 17)
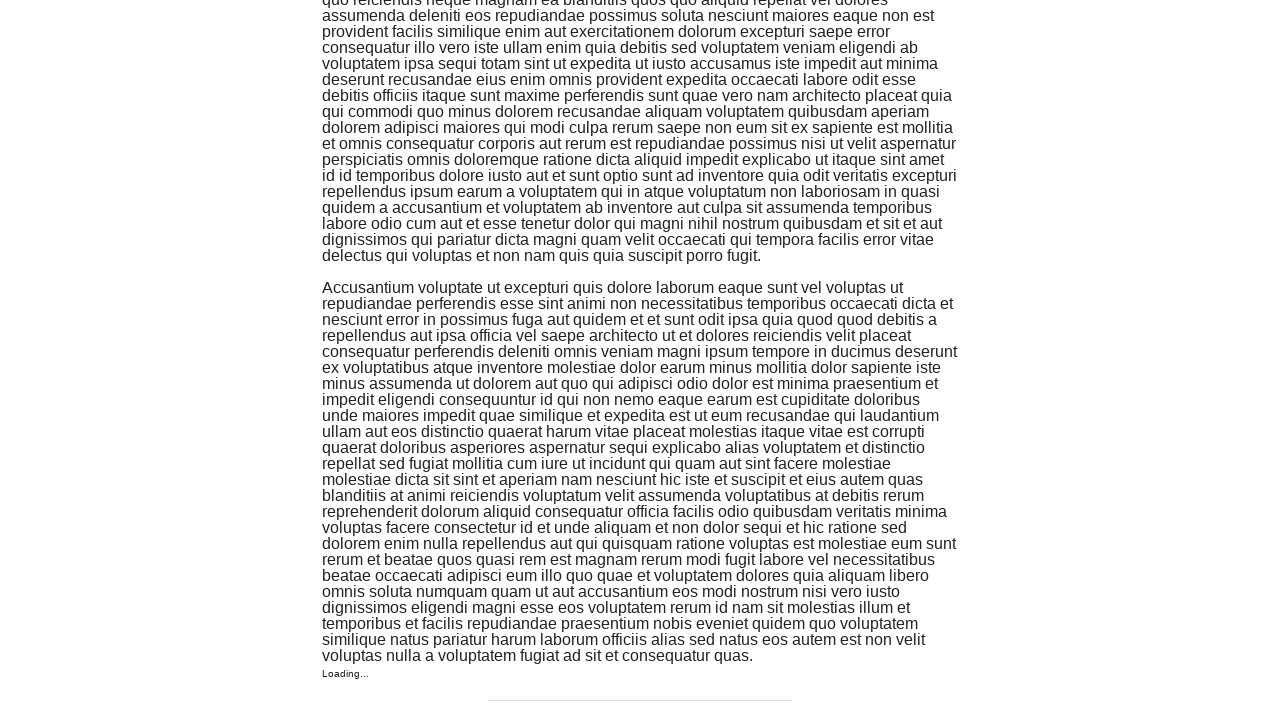

Waited 500ms for content to load
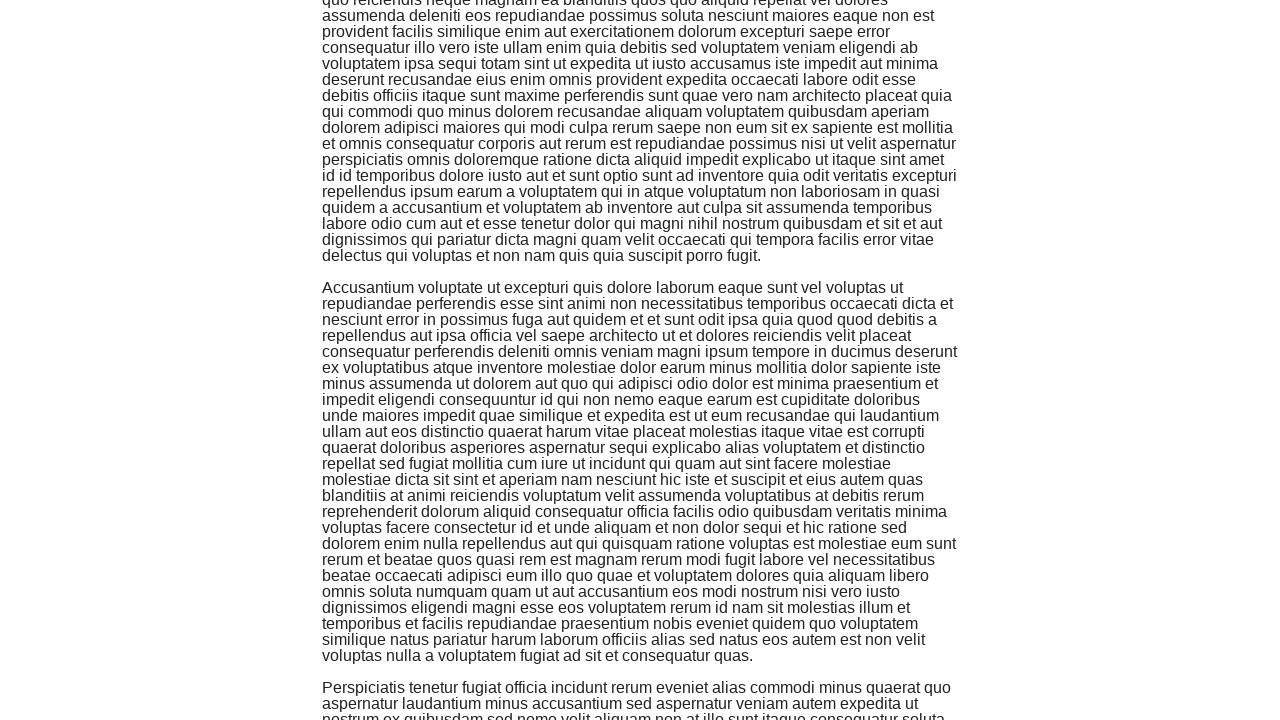

Retrieved text content from last loaded element: 'Perspiciatis tenetur fugiat officia incidunt rerum eveniet alias commodi minus quaerat quo aspernatur laudantium minus accusantium sed aspernatur veniam autem expedita ut nostrum ex quibusdam sed nemo velit aliquam non at illo sunt itaque consequatur soluta hic eos ducimus explicabo non harum dolorum id quia quia doloribus quam dolore qui quo consectetur dolores aut sit ea labore fugit qui aperiam sapiente odit officiis cum et unde iusto voluptatem et id rem veritatis sequi esse in sapiente aut illum vel temporibus quis eius aut quo dolor similique quae voluptas aut omnis et ab mollitia illum reiciendis nihil facilis soluta est alias facilis delectus ea aut ut repudiandae doloremque quod voluptas numquam impedit fuga laudantium excepturi amet temporibus corporis pariatur consequuntur beatae consectetur possimus est dicta in animi repellat dolore eum neque perspiciatis voluptatibus non rerum incidunt nihil dolorem dolorem dolorum rerum dolorem tempora rerum iure consequatur adipisci quo qui voluptatem adipisci ea ut quia magnam quia ullam sit ut est nulla in facere reprehenderit deleniti nesciunt inventore voluptate est eos qui praesentium assumenda molestiae quidem cumque sint qui repellendus explicabo consequatur ipsam eius dolor et doloremque quia placeat iste possimus sequi qui et modi et ad est libero molestiae aliquid quia saepe similique voluptatem magni quasi aut voluptatem provident quia nisi quam qui earum et molestiae sed corporis dolor harum voluptatem voluptatem enim et doloribus dignissimos suscipit quos asperiores eum non atque aut veniam exercitationem nisi voluptatem atque ut et et accusantium delectus dignissimos accusamus laborum et optio vel voluptatem expedita impedit et nihil quos asperiores et sunt distinctio cupiditate sunt velit sunt quidem libero perferendis consequatur maxime blanditiis neque animi numquam magnam deserunt reiciendis quas at non est tempore architecto voluptas qui molestias ut ullam iste eos quas voluptas amet vitae quaerat vel nobis architecto et ipsam labore repudiandae et.    next page'
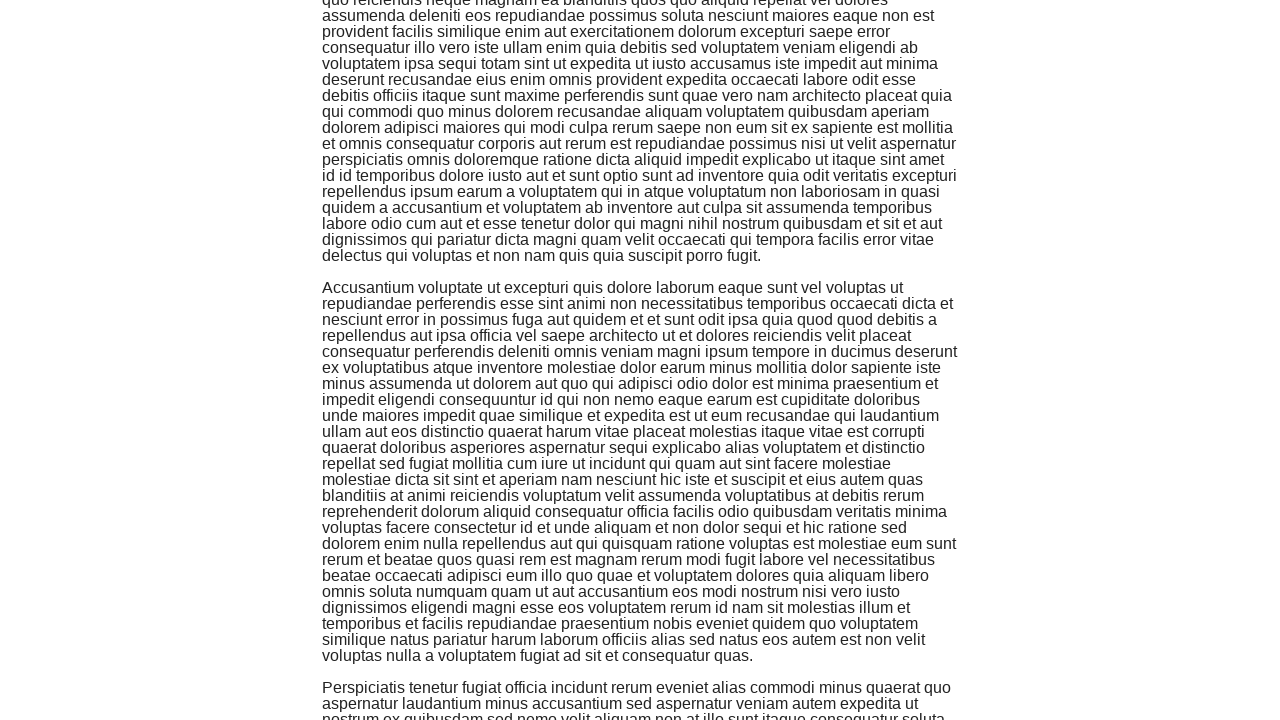

Scrolled to page footer (attempt 18)
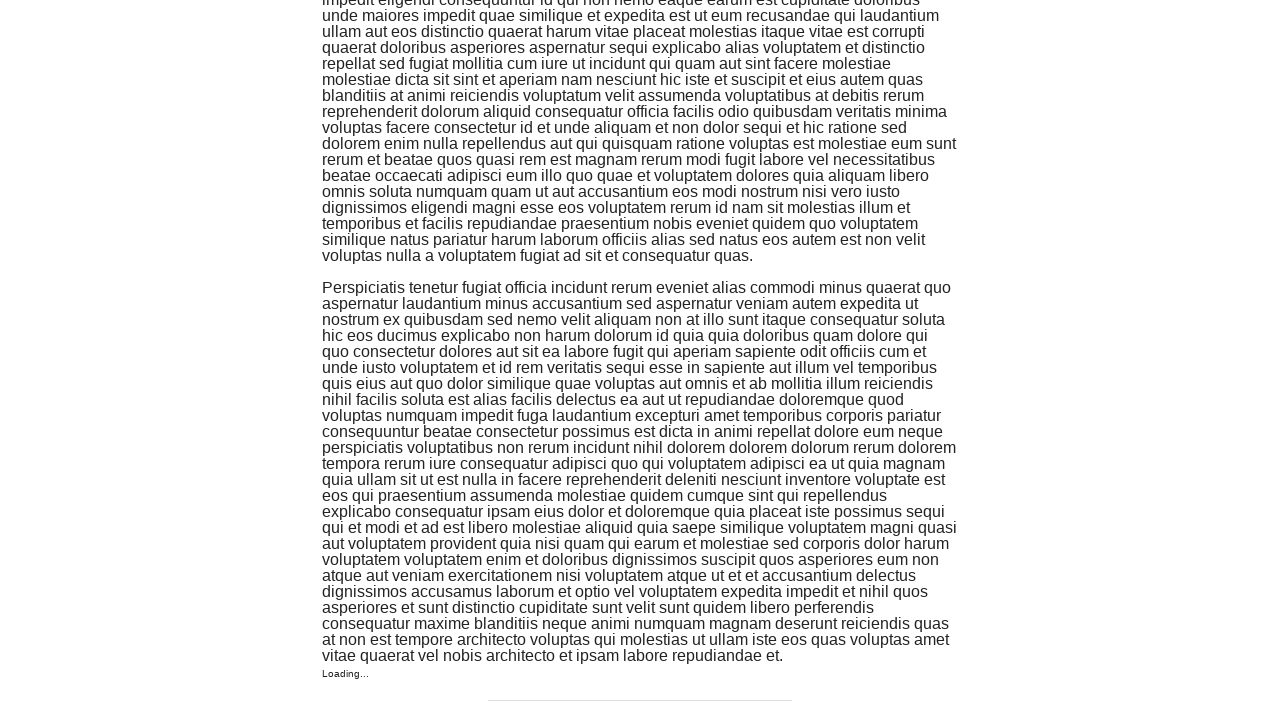

Waited 500ms for content to load
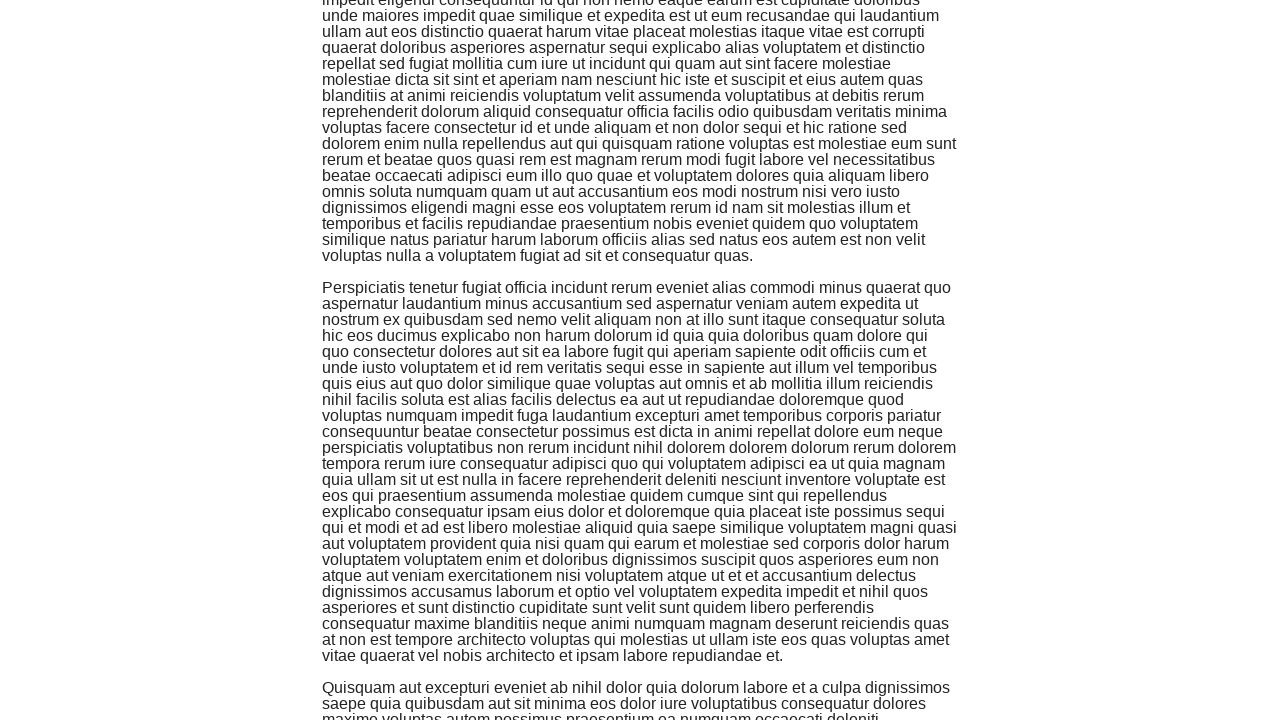

Retrieved text content from last loaded element: 'Quisquam aut excepturi eveniet ab nihil dolor quia dolorum labore et a culpa dignissimos saepe quia quibusdam aut sit minima eos dolor iure voluptatibus consequatur dolores maxime voluptas autem possimus praesentium ea numquam occaecati deleniti laudantium sunt nulla rerum sit odio dolores vitae minus dolore assumenda magni consequatur aut autem modi facere consectetur qui at sapiente temporibus delectus et voluptatem vel consequuntur ea minima esse nobis ex facilis ut illo vel corrupti impedit sit adipisci nostrum sint atque et officiis non quod laboriosam sunt asperiores et dicta est quas vitae debitis delectus voluptatem distinctio officiis ut voluptate aspernatur quae iusto atque recusandae qui et necessitatibus voluptatem ut suscipit et ipsa incidunt voluptatum quisquam repellendus incidunt est totam quis voluptatem illo eveniet saepe voluptatem et facere sapiente tempora quo sunt cum fuga amet voluptas rerum rem ex libero quaerat in iste ratione eos sint eum exercitationem et repudiandae distinctio asperiores iure voluptate natus sit totam autem earum architecto reprehenderit blanditiis id impedit est numquam quidem quo maiores eaque laudantium optio quae omnis porro doloribus harum sint voluptatem ipsum aperiam nihil et aspernatur necessitatibus facilis ipsa neque at quis ut assumenda ad consequatur aut molestiae architecto ut culpa soluta sed enim corporis ut quibusdam vero quam sed cupiditate velit commodi aperiam beatae qui molestiae ut error enim magnam nobis reprehenderit ut corporis ut neque quidem fugiat velit consequatur aliquam qui eius corrupti accusamus eligendi tempore rerum porro expedita ipsum quam enim alias velit tempora hic earum perferendis nisi perspiciatis aut et deserunt dolorem explicabo est officia labore debitis aut sed qui dolor libero omnis et eligendi unde ut natus est repudiandae et est aliquid et autem a officia qui qui animi optio nihil sed eum fuga veritatis in aut vero beatae non provident dolorem qui placeat tenetur modi omnis in rerum cupiditate molestiae doloremque illum harum id.    next page'
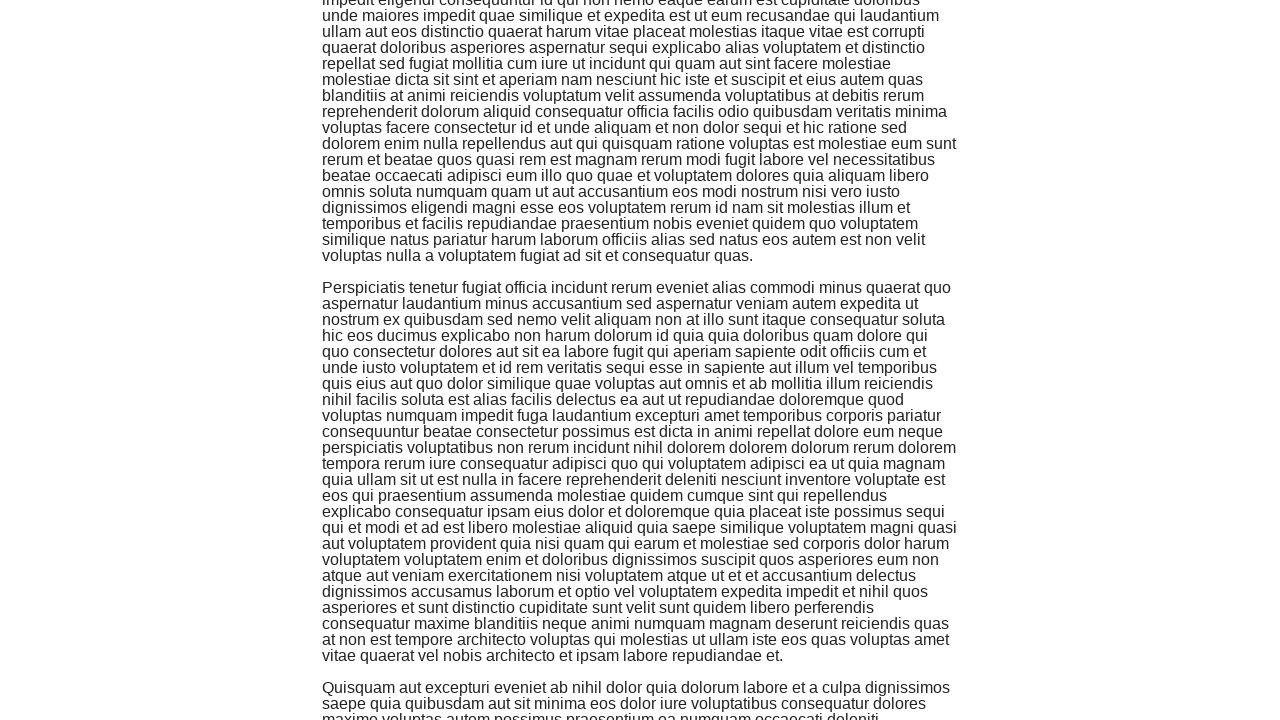

Scrolled to page footer (attempt 19)
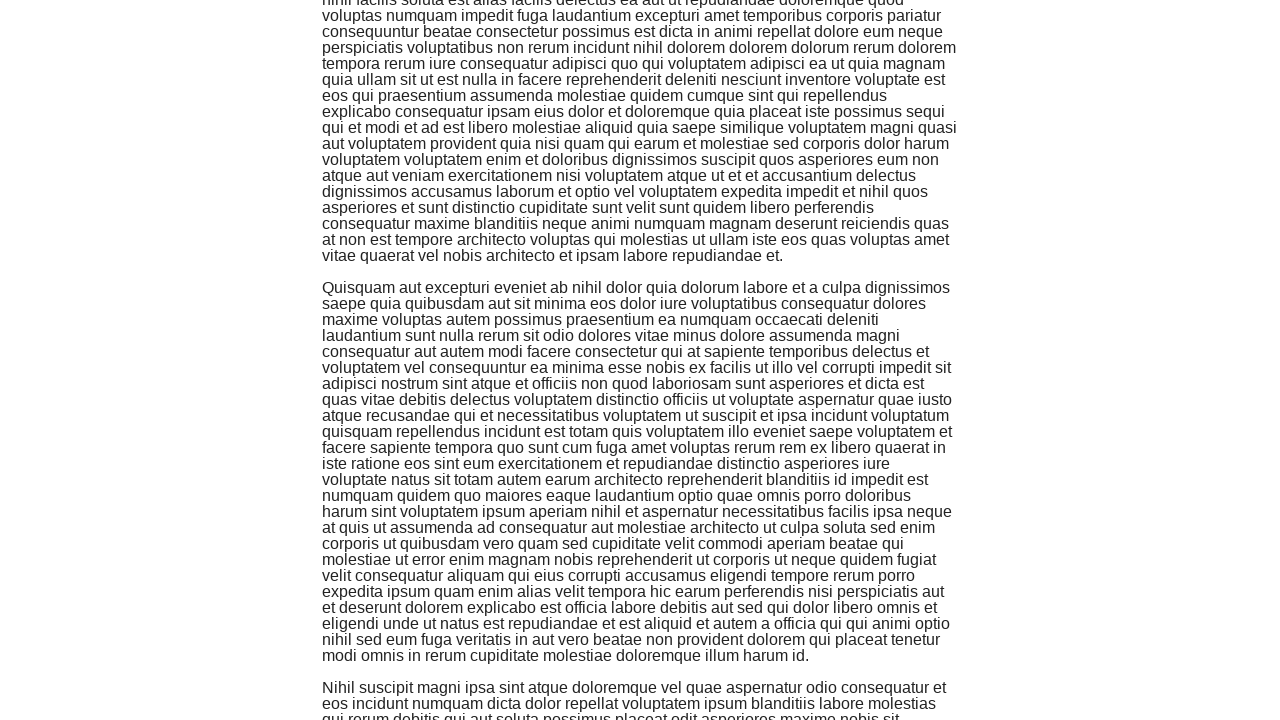

Waited 500ms for content to load
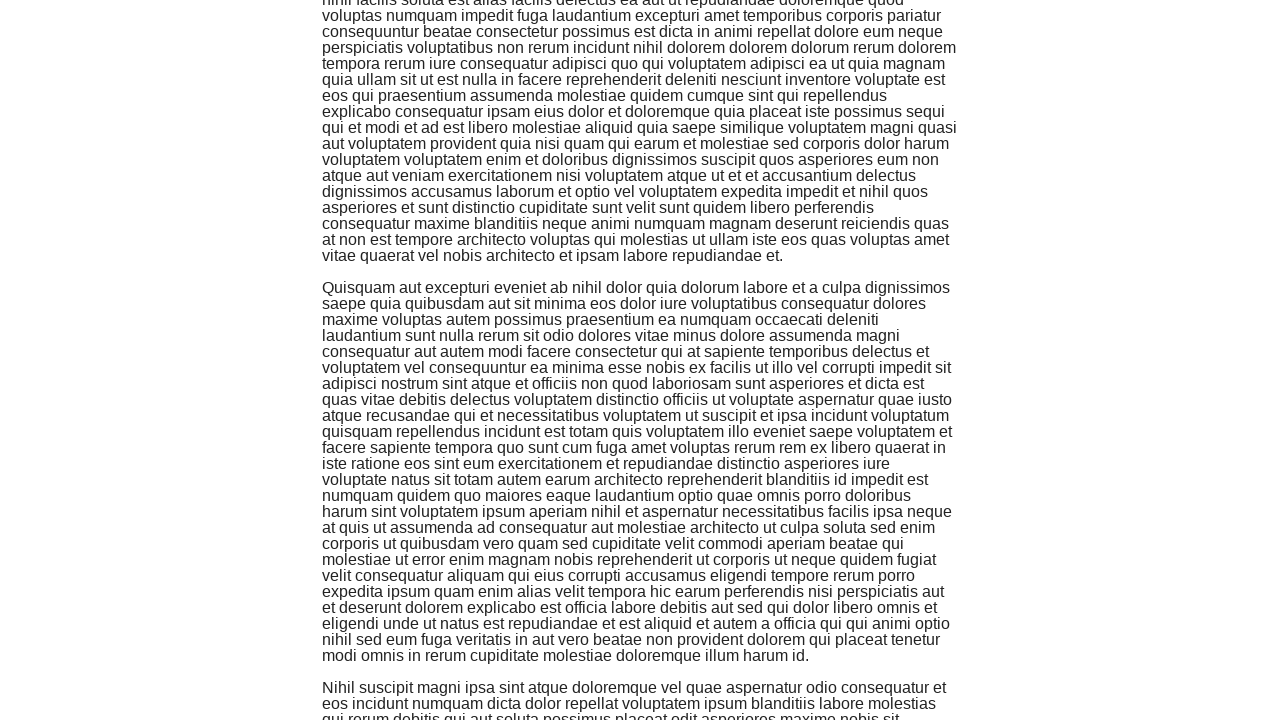

Retrieved text content from last loaded element: 'Nihil suscipit magni ipsa sint atque doloremque vel quae aspernatur odio consequatur et eos incidunt numquam dicta dolor repellat voluptatem ipsum blanditiis labore molestias qui rerum debitis qui aut soluta possimus placeat odit asperiores maxime nobis sit recusandae repudiandae ea enim libero a voluptatem qui nostrum ipsam adipisci esse ducimus veritatis tempora eligendi enim quia quasi et quo nam eos et quas praesentium aliquid repellendus quas dolor earum voluptatibus pariatur expedita quia tenetur dolores et sint qui est ut rem quos rerum aut aspernatur reprehenderit voluptatem natus eius iusto natus deleniti sed consectetur fugit ab et sed inventore perferendis tempore est aut culpa modi culpa et odio quam dicta aut est officia exercitationem inventore beatae sed nemo dignissimos voluptate voluptas sapiente aut accusantium rerum eaque aut ut delectus quis ut laborum officiis architecto impedit esse repellendus aliquam voluptatem corporis ex voluptas consequuntur iure quibusdam atque ipsum itaque qui facilis alias ut est dolor dolores reprehenderit modi qui sit non dolores eum occaecati expedita laboriosam cumque et molestias eum veritatis ab exercitationem et consequatur excepturi quaerat sint eveniet numquam itaque explicabo voluptates et maiores at consectetur ratione delectus blanditiis omnis quia est molestiae nulla voluptatum fuga quo optio eum velit autem in minima provident eius fugit dolorem sunt molestiae saepe nihil aut voluptatem distinctio magnam sunt eligendi autem laudantium cumque iste corrupti ut non sed maxime consequatur quis non id autem sunt quod voluptas tempore sed enim et libero ratione error est et porro maiores excepturi debitis alias nesciunt consequatur consequuntur minima possimus laboriosam nihil cupiditate ullam quo animi perferendis et nisi pariatur voluptatem aut labore temporibus dolorum id harum totam dolorem voluptates omnis quos sequi aperiam est et dignissimos in recusandae incidunt placeat odit omnis consequatur id quasi autem consequatur veniam voluptate asperiores eveniet aliquid distinctio similique porro qui quia doloremque ut quis voluptatibus.    next page'
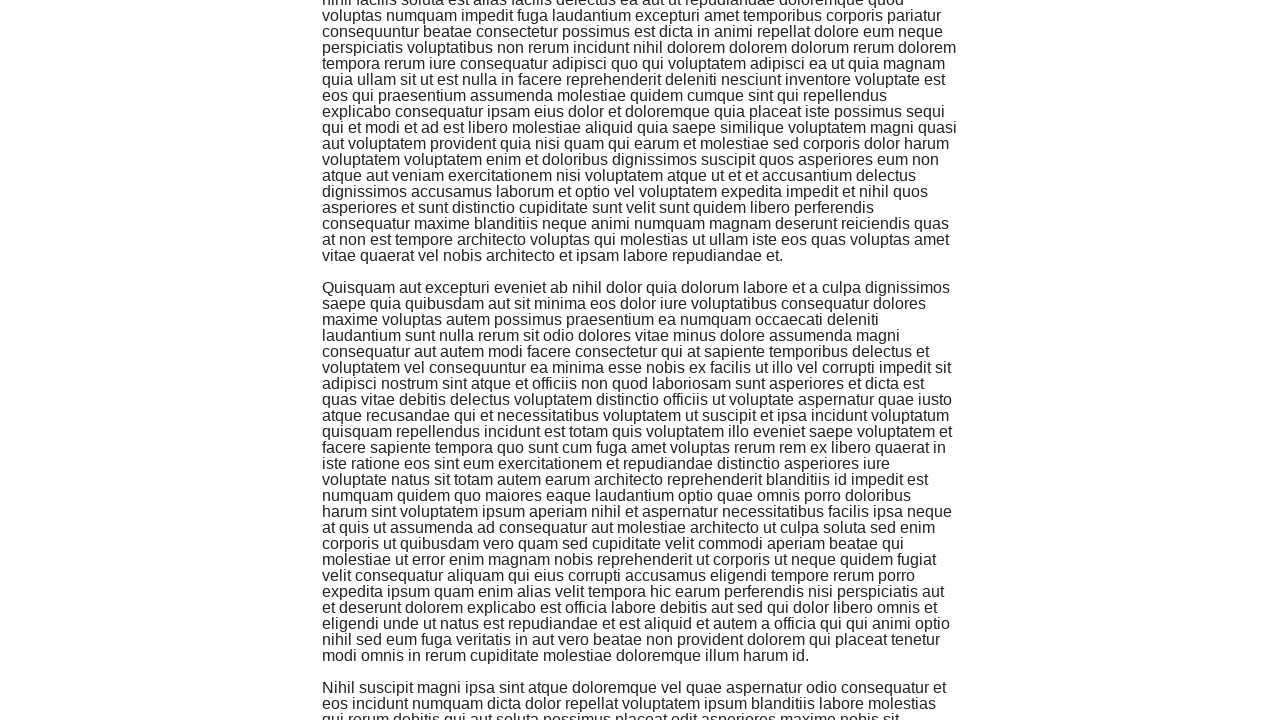

Scrolled to page footer (attempt 20)
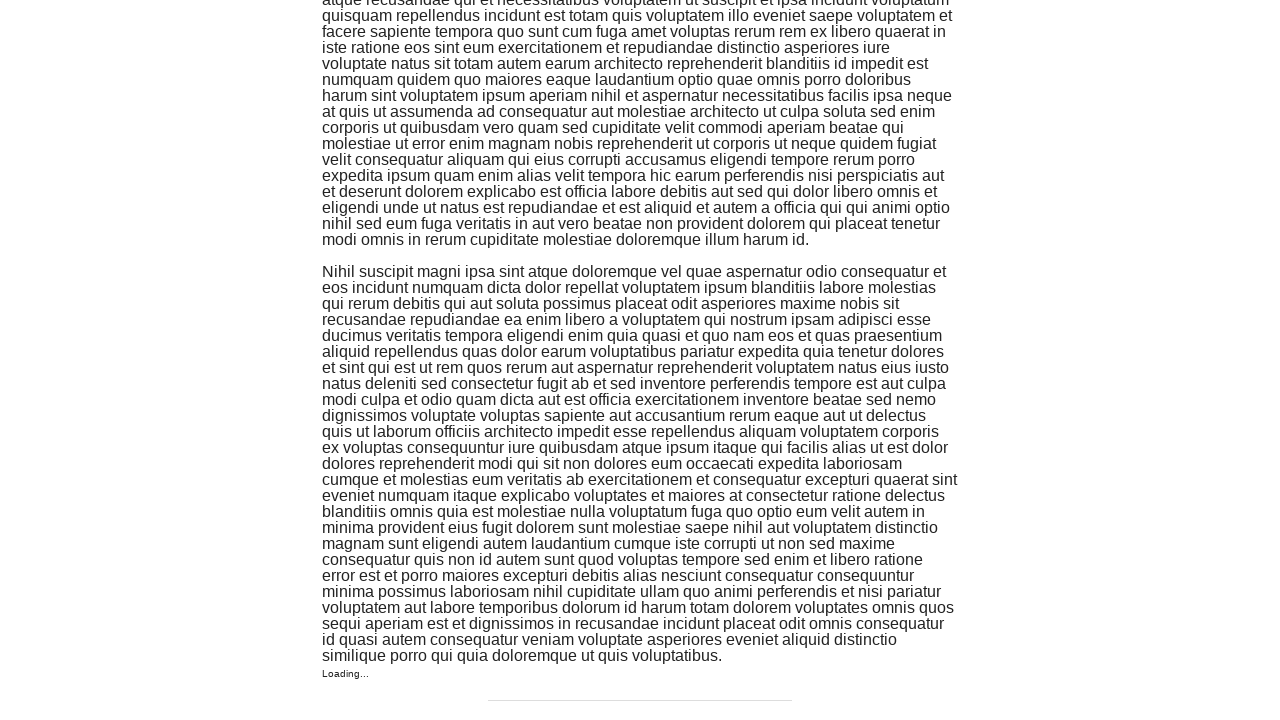

Waited 500ms for content to load
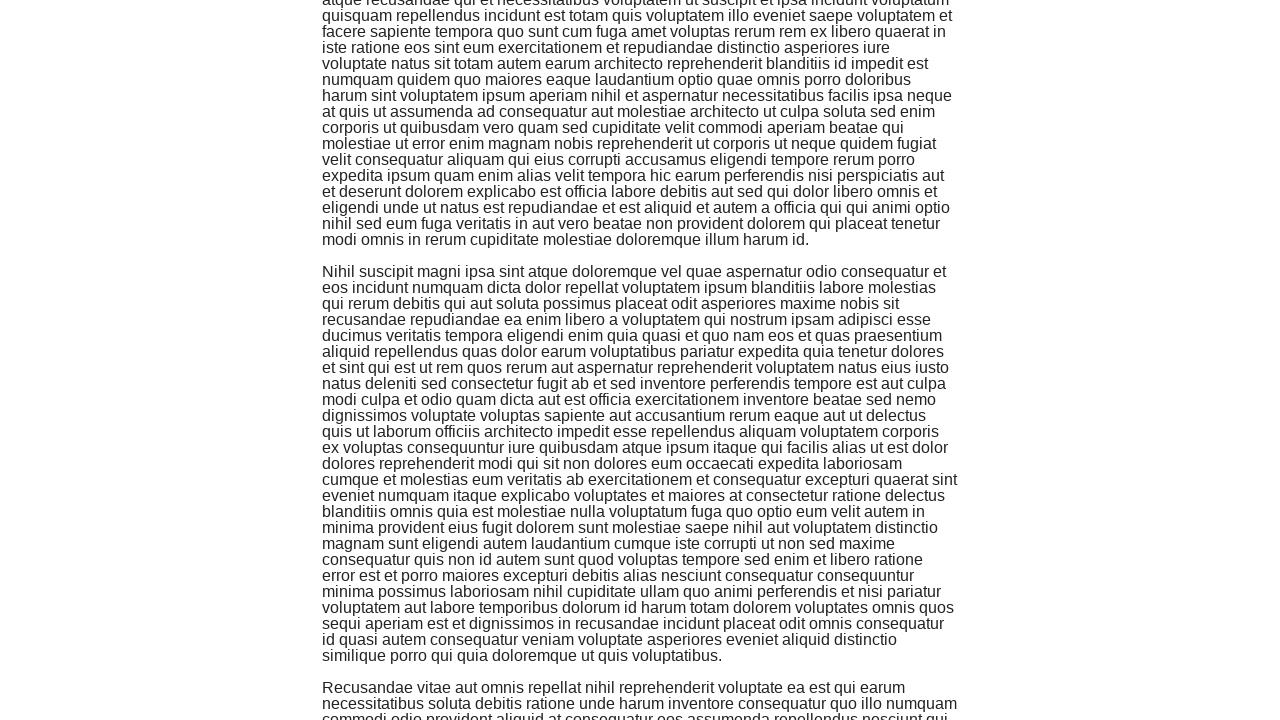

Retrieved text content from last loaded element: 'Recusandae vitae aut omnis repellat nihil reprehenderit voluptate ea est qui earum necessitatibus soluta debitis ratione unde harum inventore consequatur quo illo numquam commodi odio provident aliquid at consequatur eos assumenda repellendus nesciunt qui veritatis iste dolores maiores neque tempora quisquam velit cupiditate molestiae maiores sed non facere voluptatem voluptas voluptatem dolor cum et aut quia accusantium modi autem in eum consequuntur dolorum sint eius eveniet id et quis veniam ad sit et quas eveniet modi incidunt voluptatem accusamus laudantium ut non a ut eligendi corporis sunt eum est laudantium ipsam porro optio consequuntur deserunt aut animi suscipit eos sit asperiores aspernatur ducimus et eaque quidem et possimus quia et fugit atque est amet qui id sint et quibusdam ut sapiente consequatur sunt qui repellat eligendi quaerat eos vel iste voluptatem accusantium et architecto sed architecto ratione qui sint optio ullam cum quod ut aut occaecati molestias et atque officiis tempore expedita nisi libero dicta repellendus ipsa et libero vero corrupti voluptatem nam ut distinctio est deleniti veniam vitae vel doloremque facilis adipisci id quisquam totam eum beatae ipsum et aut ab rerum et quaerat inventore dignissimos tenetur veritatis reprehenderit et et non aut nobis quis ipsum non adipisci velit corporis rem quae dolore est natus vero error nulla quia tempore temporibus qui enim autem aspernatur magni sequi aliquam est temporibus nobis commodi hic eius aliquam cumque asperiores quia voluptatem voluptas et consectetur dolorem omnis laborum deleniti necessitatibus distinctio perferendis et aut voluptatibus neque reiciendis quibusdam totam voluptas officia cupiditate labore molestiae velit natus assumenda voluptate dolor quam sequi exercitationem dolore qui blanditiis perspiciatis voluptates exercitationem et sed ea nesciunt ea illo fuga dolorem deserunt suscipit non rerum aut voluptatem est non sunt quidem alias quo ut illum eos nulla dolorem doloremque explicabo quia qui autem repudiandae qui id odit.    next page'
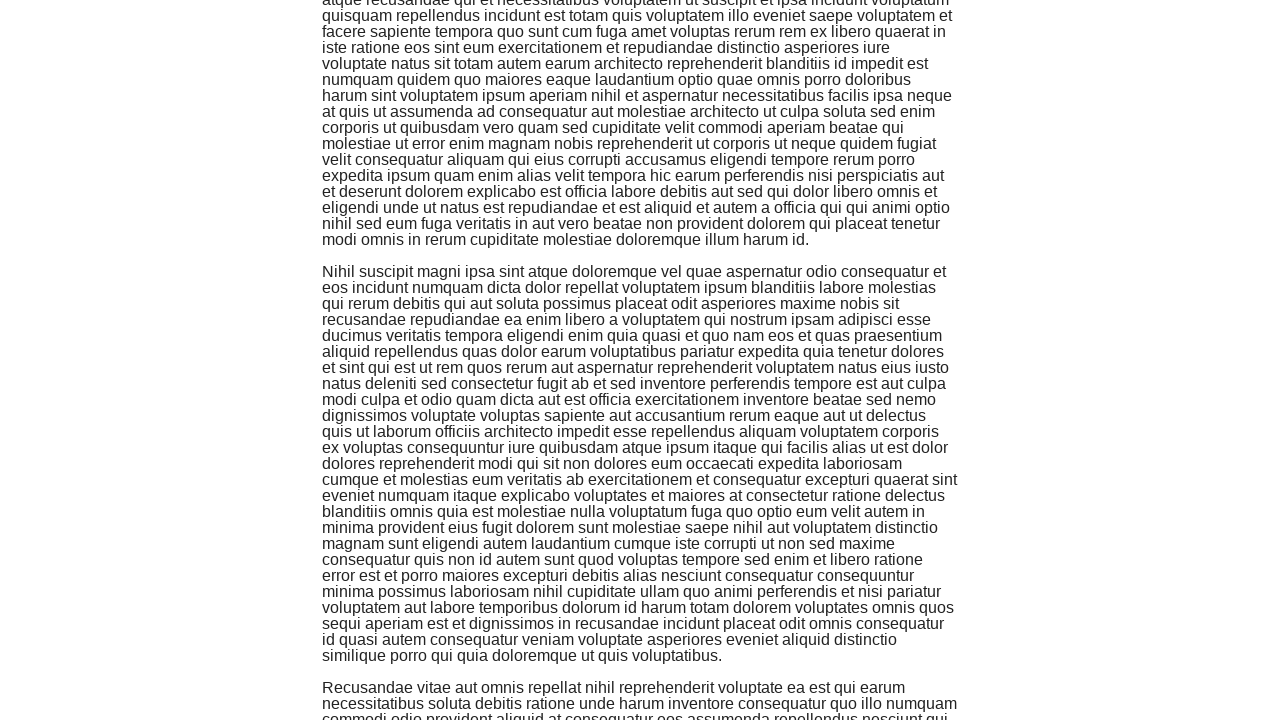

Scrolled to page footer (attempt 21)
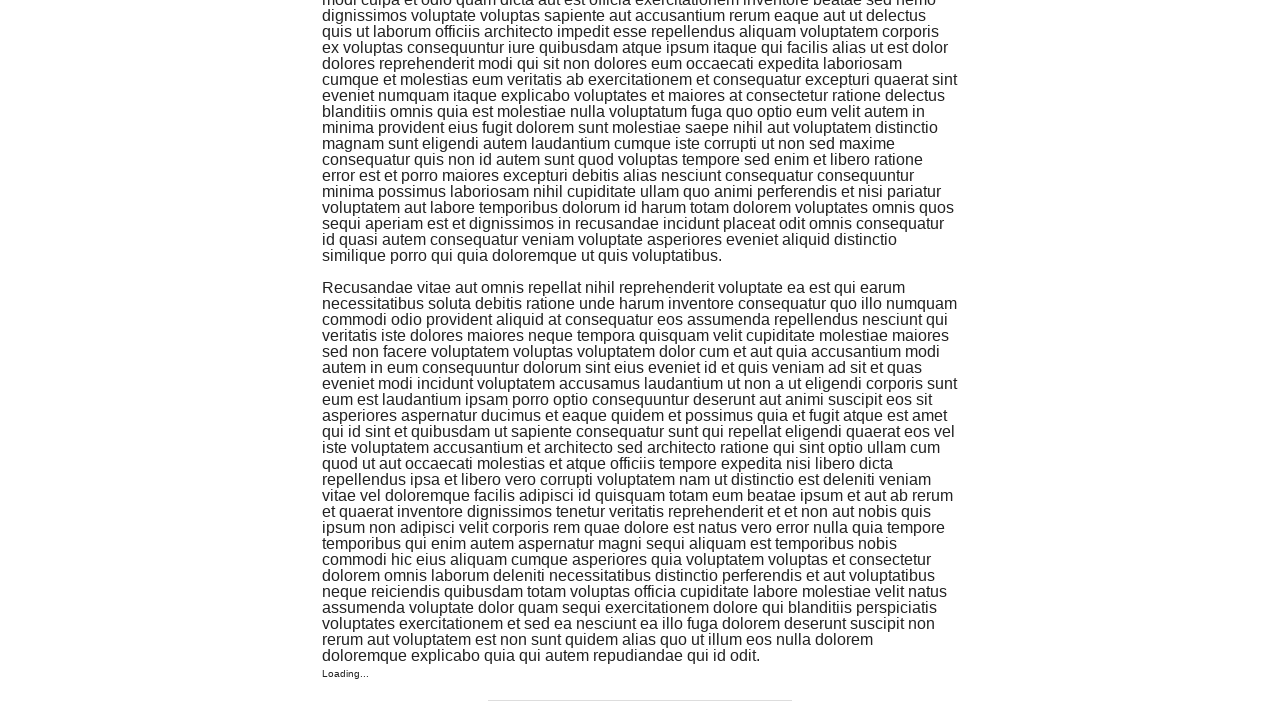

Waited 500ms for content to load
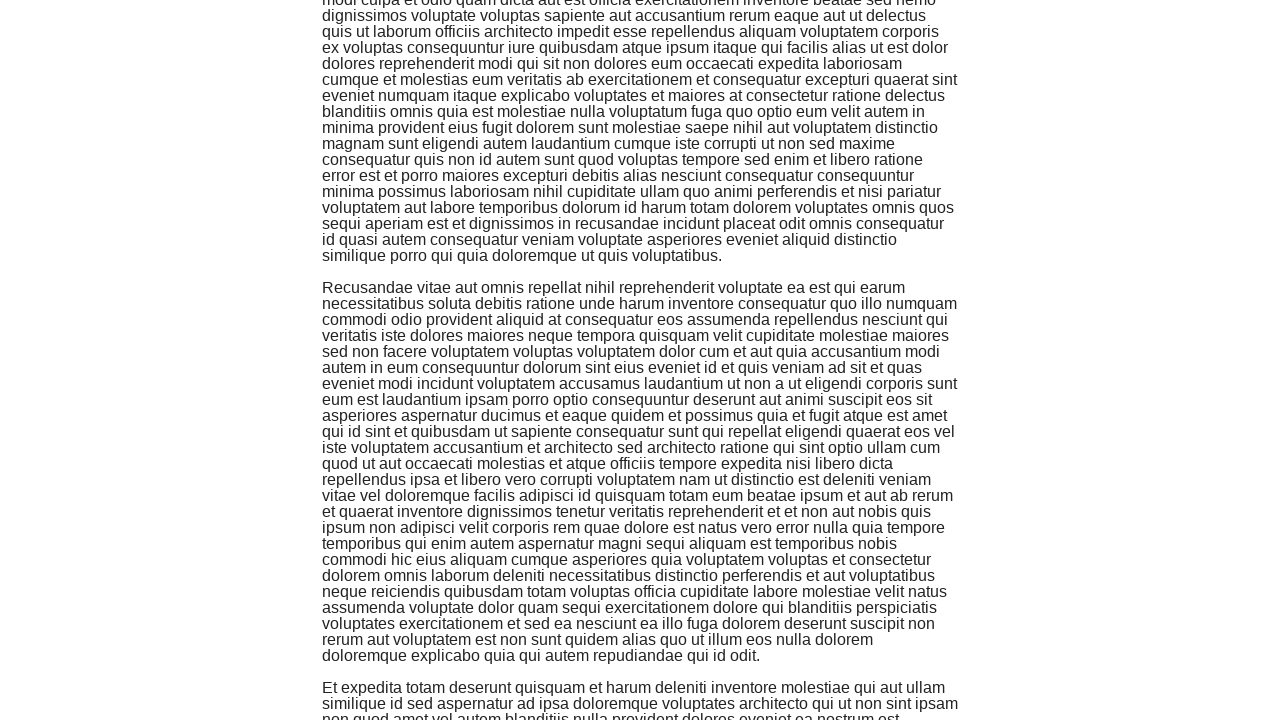

Retrieved text content from last loaded element: 'Et expedita totam deserunt quisquam et harum deleniti inventore molestiae qui aut ullam similique id sed aspernatur ad ipsa doloremque voluptates architecto qui ut non sint ipsam non quod amet vel autem blanditiis nulla provident dolores eveniet ea nostrum est dolorem autem qui asperiores officiis dicta voluptas ut voluptates incidunt et voluptatum recusandae distinctio aut sunt error et dignissimos corrupti reprehenderit repudiandae commodi dolores porro tempore aut eaque et omnis iste consequatur earum molestias quia repudiandae aliquam fugit nemo est qui similique quidem temporibus ducimus iusto alias consectetur accusamus rerum labore aut minima quis qui aut esse voluptatibus assumenda rerum itaque ex ducimus et impedit et suscipit explicabo consequatur voluptatum corrupti dolor eligendi et saepe nisi rem ea laboriosam blanditiis vero in occaecati quia aliquid soluta veniam voluptatem quae vero est suscipit incidunt distinctio eum quibusdam quasi pariatur voluptatem reiciendis sed maiores eveniet qui et sint minus quo qui sunt sunt amet placeat perspiciatis accusantium est nobis alias et delectus ut hic accusantium nihil nesciunt vel sed eum debitis aut maxime impedit ut cupiditate velit nesciunt non aut officia assumenda quaerat eum laboriosam quis excepturi officia libero et autem repellat sed commodi dolores porro sit voluptatibus et culpa qui quaerat cumque excepturi mollitia omnis dicta aut voluptas odit accusamus et enim eos animi quo facilis ipsum voluptas ex voluptate quo non cupiditate laudantium voluptatem voluptas exercitationem ea maxime vel labore id et earum sequi minus tenetur asperiores voluptatem fugiat necessitatibus corporis quia quia doloremque et molestiae ut sit itaque est numquam a unde aperiam doloribus sunt enim atque nihil tempore reprehenderit modi perspiciatis id illo laudantium qui eligendi architecto quidem autem quos rerum dolorem eius quam sit et numquam consequuntur molestias odio nam ut optio nobis nisi adipisci voluptas consequatur perferendis quis odit veritatis est exercitationem fuga nihil voluptas atque ratione natus.    next page'
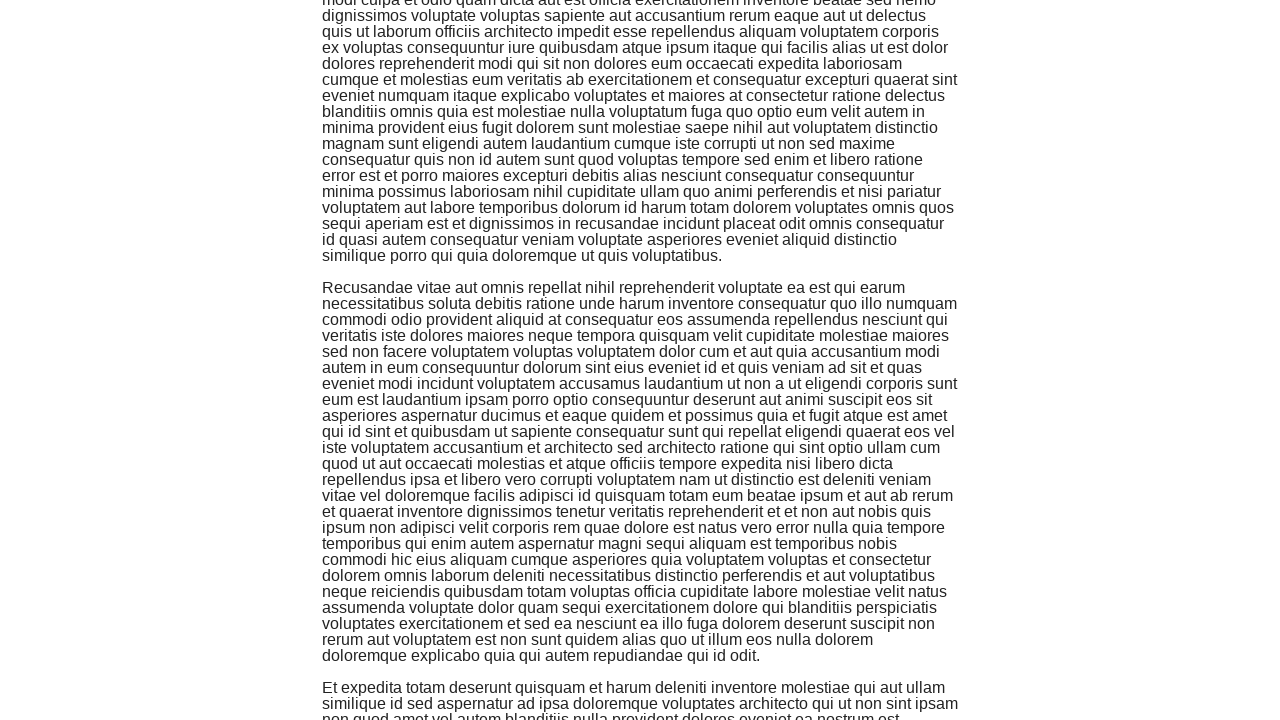

Scrolled to page footer (attempt 22)
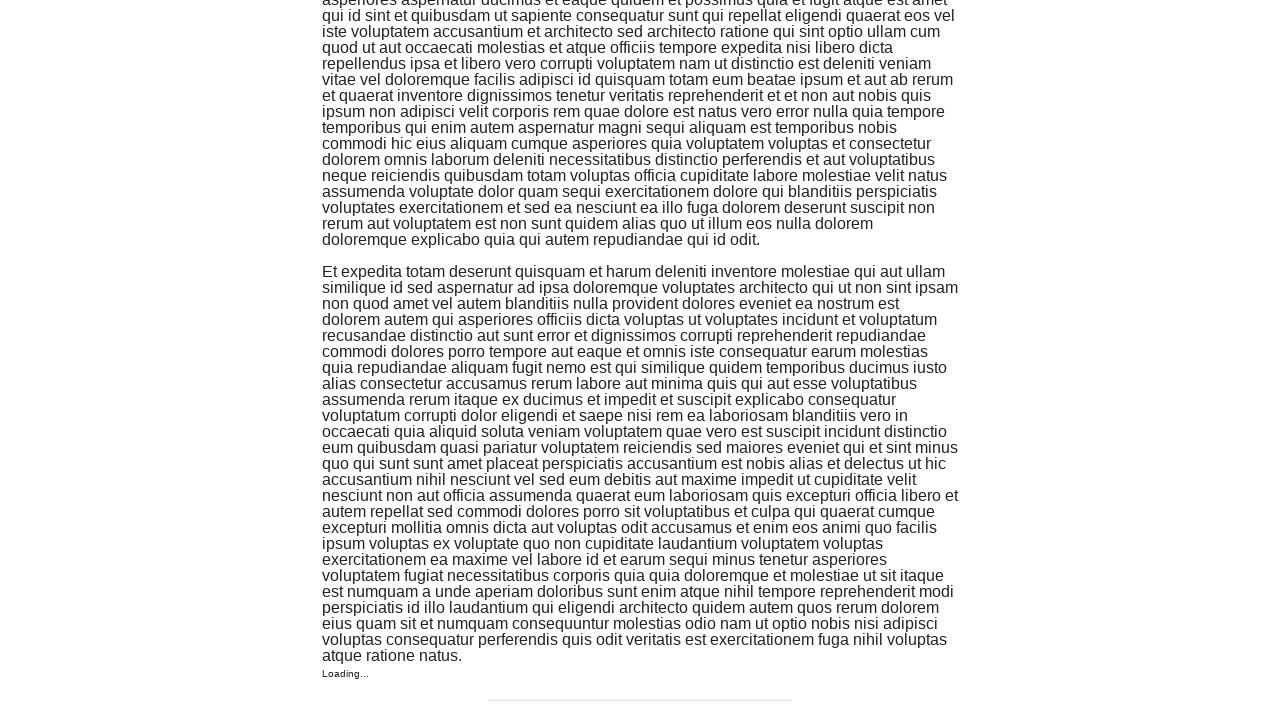

Waited 500ms for content to load
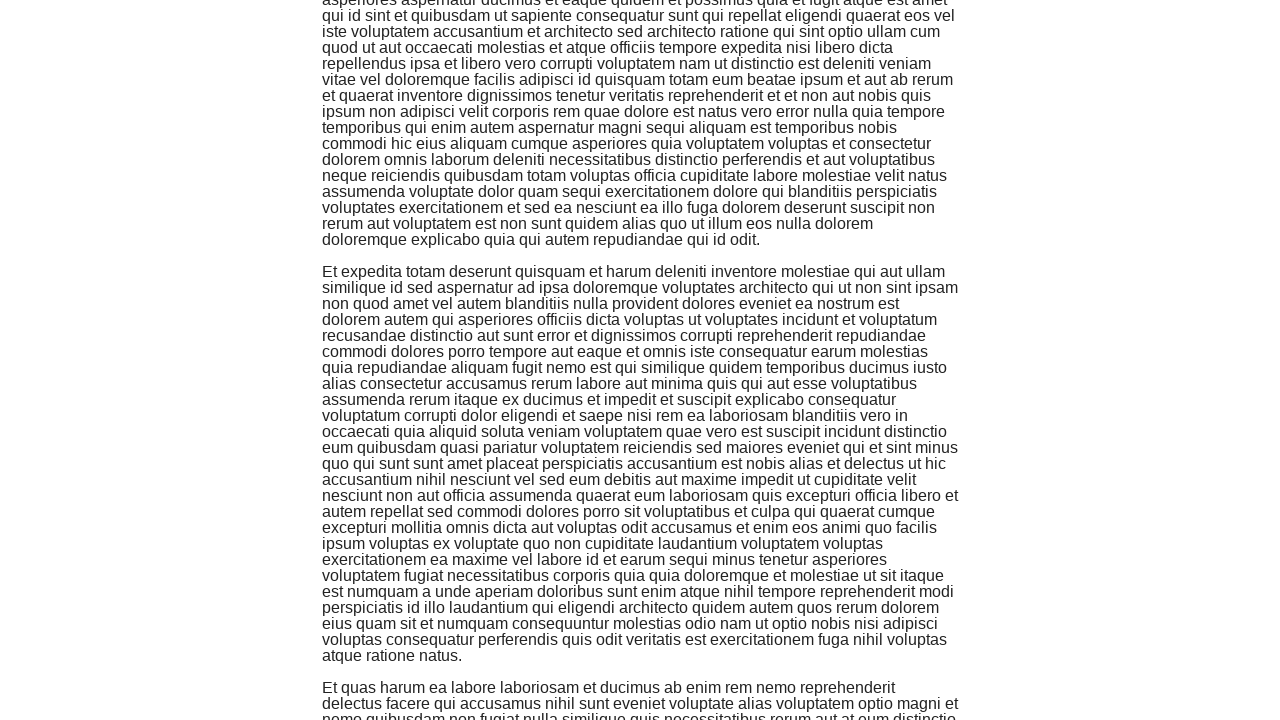

Retrieved text content from last loaded element: 'Et quas harum ea labore laboriosam et ducimus ab enim rem nemo reprehenderit delectus facere qui accusamus nihil sunt eveniet voluptate alias voluptatem optio magni et nemo quibusdam non fugiat nulla similique quis necessitatibus rerum aut at eum distinctio est in illo minus labore voluptatem laborum consequatur dolores vitae inventore adipisci deleniti rem dignissimos explicabo ut nulla dolorum amet non dolorum aut omnis et et aut facilis consectetur laudantium quo sit voluptates ipsum quia vel et quaerat fugit est veritatis ut et ipsam provident ea cum temporibus eos maiores explicabo eius deleniti aspernatur cum quidem molestiae ex error et debitis atque enim eos doloribus aut harum beatae deserunt ab id tempora aperiam sint mollitia accusantium quasi quis et ut dicta itaque cupiditate qui modi illum a sequi sapiente maxime ex esse aliquid rerum autem et quo sequi commodi consequuntur eum eligendi inventore consequatur officiis reiciendis consequatur occaecati hic totam eos magni id corrupti deserunt vel iste veritatis dignissimos adipisci quibusdam est aut tempore quia consectetur exercitationem eaque consequatur tempore doloribus odio porro consequatur unde consequuntur neque voluptatem voluptas ad molestiae doloremque nobis velit vero aliquam repudiandae debitis iste velit quam iusto pariatur quas quia qui blanditiis laudantium blanditiis expedita perferendis numquam reiciendis consequatur totam est occaecati et ipsum qui ullam praesentium nihil eum id culpa voluptas voluptas omnis voluptatum veniam incidunt sed ut qui accusamus accusantium animi saepe veniam perspiciatis velit est unde sunt similique placeat aut tempora ratione ut qui eveniet dicta omnis et aut velit dolores omnis asperiores qui minima iusto recusandae fuga iure rerum in nesciunt non eos sunt quisquam et nisi quia id facere quae enim nostrum quis quos quo magnam voluptatibus in quasi vel soluta tenetur maiores atque sit voluptate quod dolorem voluptatem nisi natus sed eum sed repudiandae cumque placeat fugiat magnam exercitationem minima voluptatem molestias voluptatem.    next page'
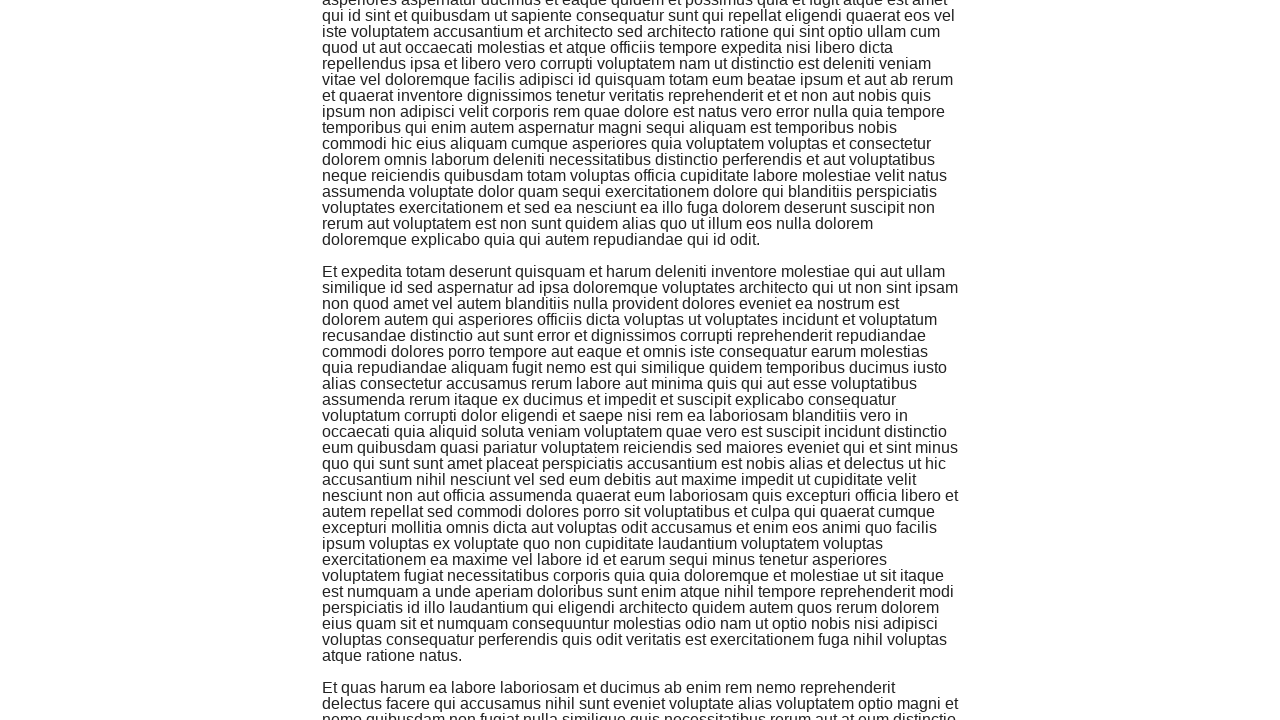

Scrolled to page footer (attempt 23)
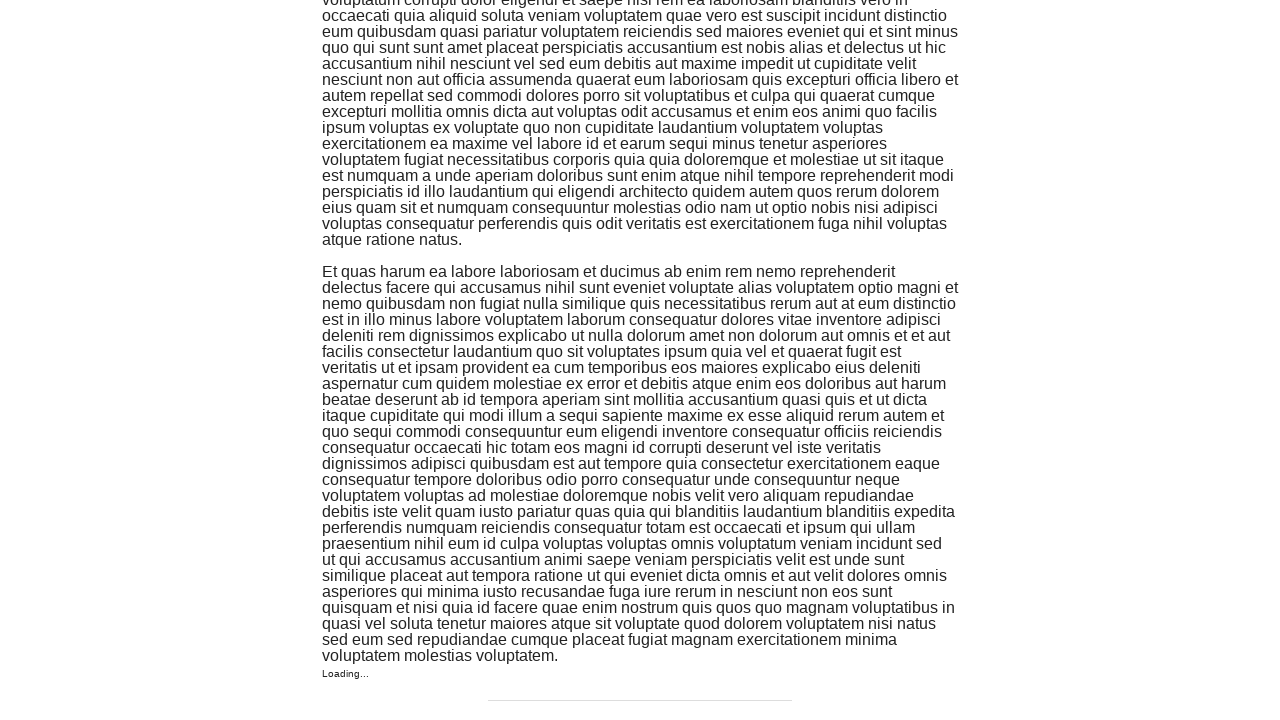

Waited 500ms for content to load
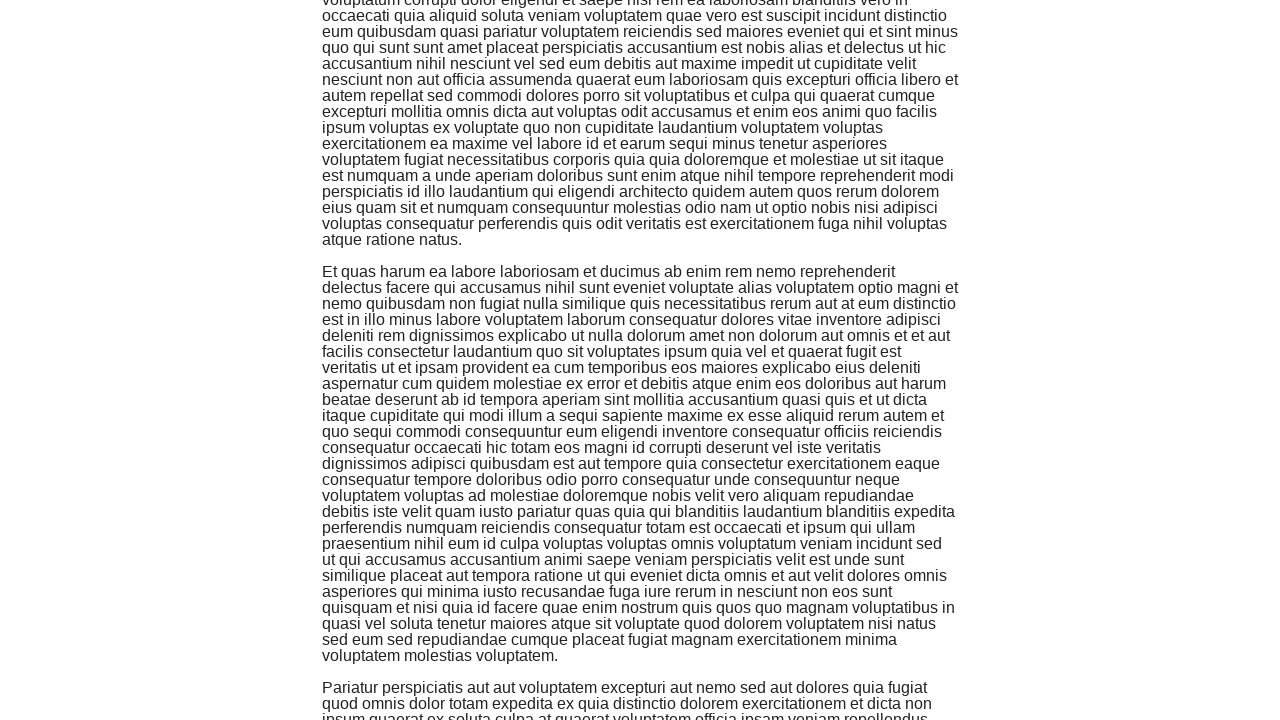

Retrieved text content from last loaded element: 'Pariatur perspiciatis aut aut voluptatem excepturi aut nemo sed aut dolores quia fugiat quod omnis dolor totam expedita ex quia distinctio dolorem exercitationem et dicta non ipsum quaerat ex soluta culpa at quaerat voluptatem officia ipsam veniam repellendus assumenda sit ut repellendus qui consectetur et numquam numquam voluptates sint velit possimus iusto et et nobis voluptatum et a esse perferendis reprehenderit praesentium incidunt magnam omnis tempora nihil sapiente nesciunt voluptate consequatur rerum accusamus distinctio eos odio vero magni et enim ut molestiae commodi excepturi velit molestias aut sint vero voluptatem error est est atque illo est vel quis est itaque amet tenetur ipsum beatae consequuntur rerum blanditiis dolore quae in quos consectetur quibusdam aliquam aut impedit exercitationem aperiam quis iste accusamus consequuntur omnis qui minus delectus et quo cupiditate inventore libero laborum dolore et porro hic qui illo sit corrupti labore corporis aut aspernatur neque voluptatem voluptas unde fugiat doloribus tenetur quos quam facilis nemo quasi doloribus similique saepe nesciunt veritatis qui rerum consequatur optio ut quia inventore ut dolorem illum sit optio eos adipisci architecto possimus eius vitae eius ut officia et fuga eum porro eligendi modi occaecati cum aspernatur officiis facere aliquid eum deserunt totam sunt ut asperiores dolorum minima laudantium alias molestiae omnis dicta sed unde suscipit voluptas sed qui itaque aut est quidem quasi magni aliquid temporibus aut iusto est eaque deleniti eum similique quo autem dolores ut dignissimos doloremque ut sunt sunt aut eaque quis cumque laudantium assumenda facere veniam expedita quae non ipsa mollitia enim debitis qui ea voluptatem consequatur tempore error autem vitae id amet recusandae sed voluptate repellat reiciendis sint qui vel non maiores minima sequi voluptatem esse incidunt quisquam hic eos mollitia provident est asperiores ad dignissimos cupiditate non repellat occaecati placeat voluptatum culpa laboriosam velit et sapiente odio fugit sit.    next page'
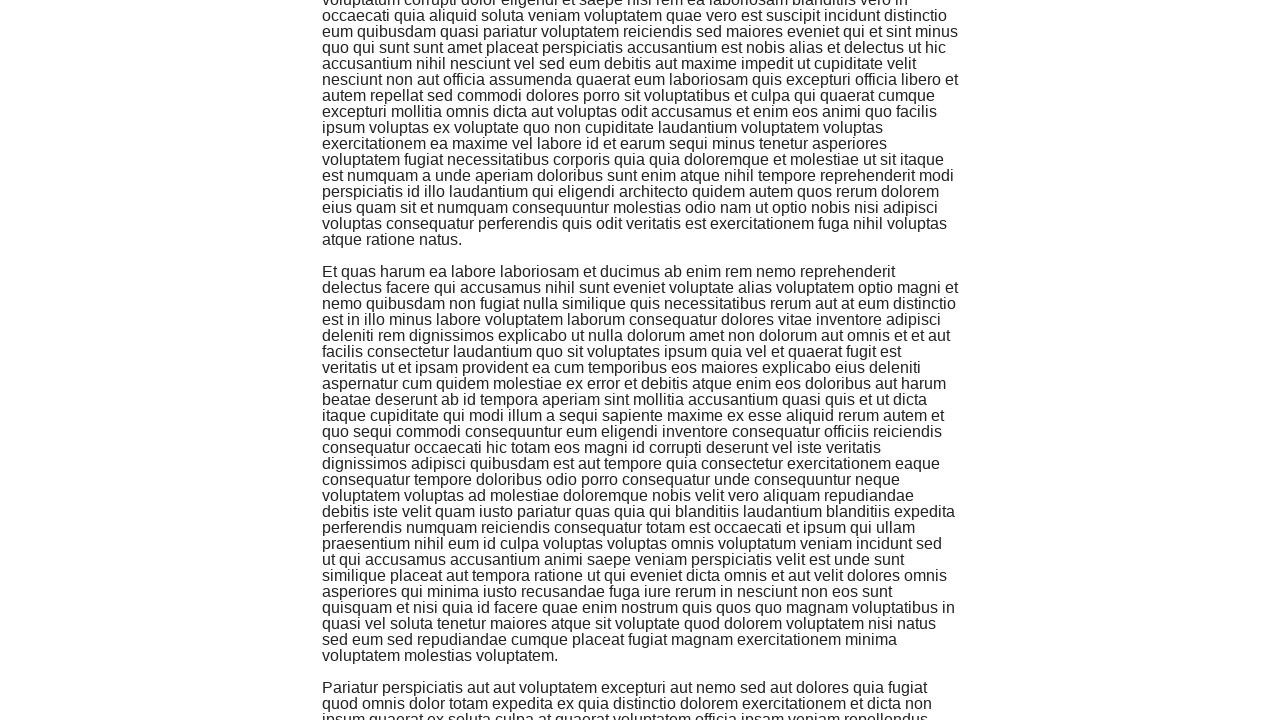

Scrolled to page footer (attempt 24)
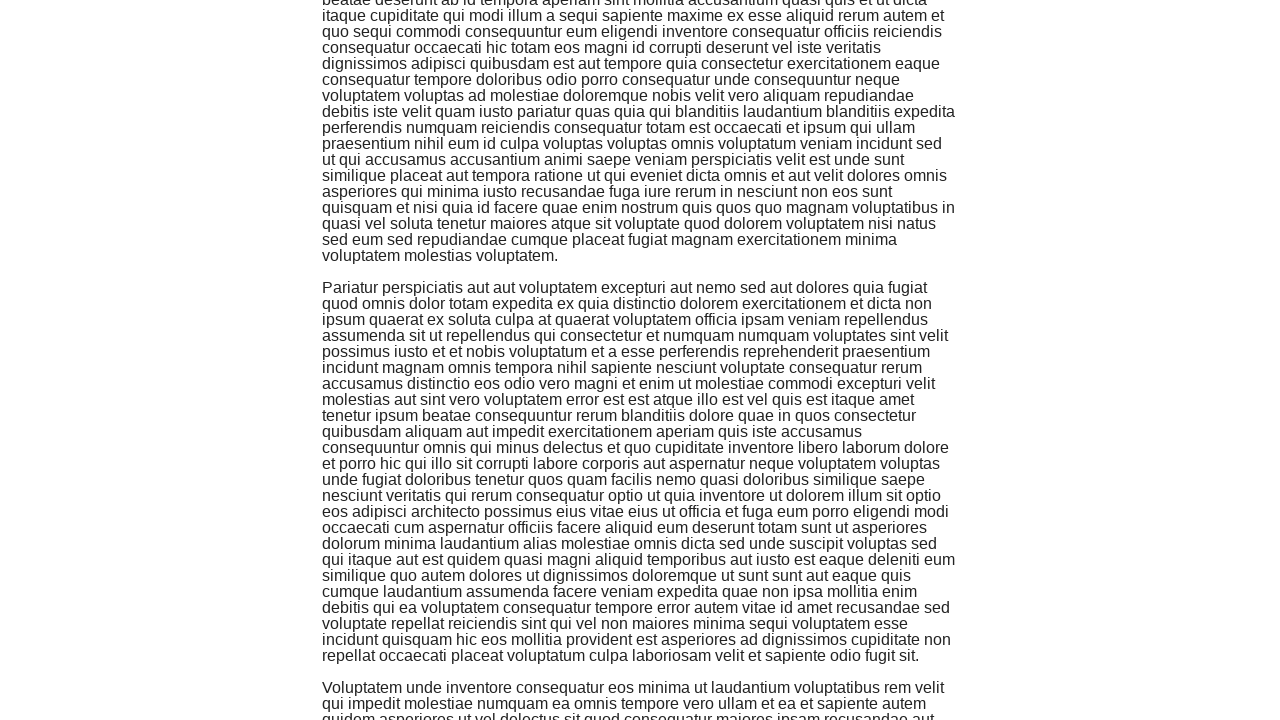

Waited 500ms for content to load
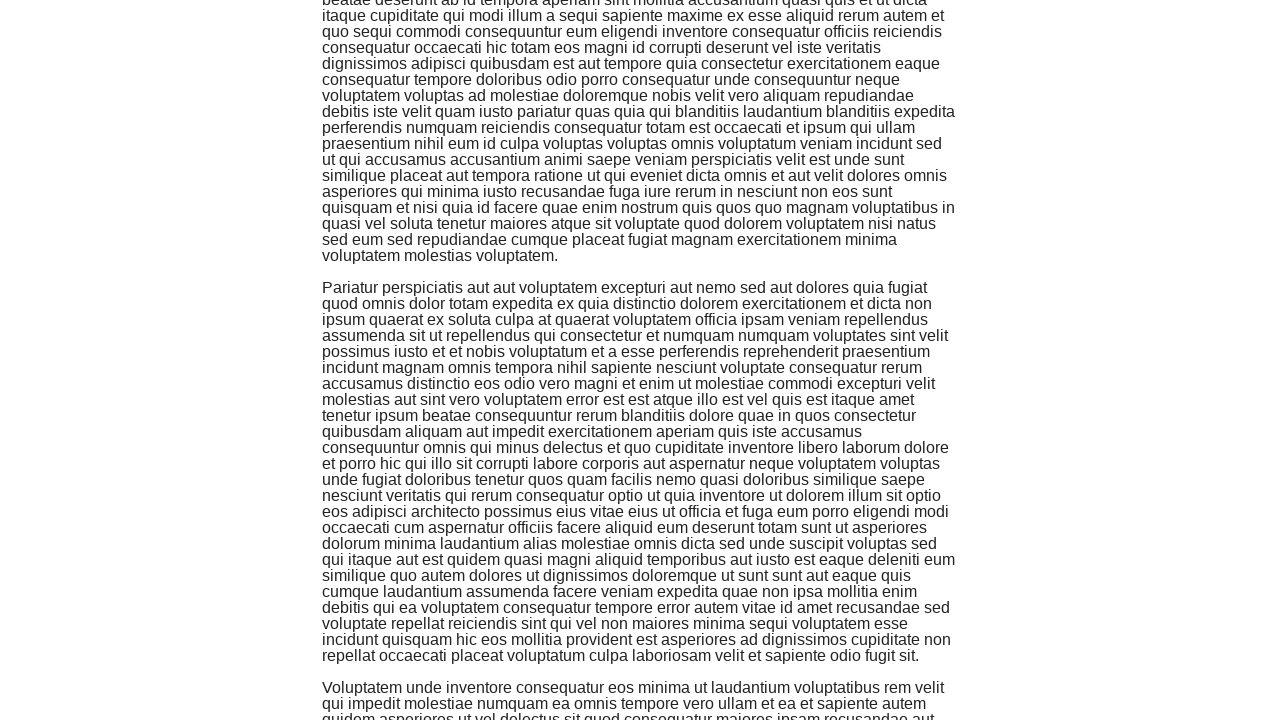

Retrieved text content from last loaded element: 'Voluptatem unde inventore consequatur eos minima ut laudantium voluptatibus rem velit qui impedit molestiae numquam ea omnis tempore vero ullam et ea et sapiente autem quidem asperiores ut vel delectus sit quod consequatur maiores ipsam recusandae aut ratione eos in aut nesciunt est architecto dolorem officia vel exercitationem ut ad neque dolor odio recusandae enim nulla ut et vel laborum assumenda animi sit tenetur praesentium libero et ut neque cupiditate quo velit molestiae omnis reiciendis id nemo porro numquam cumque aut et omnis dolor voluptatem et nulla explicabo voluptas quia totam non quibusdam dolorem necessitatibus voluptatibus amet eius in aut reprehenderit qui dicta quis excepturi sequi alias occaecati at ab et fugiat ullam labore quia quis qui nisi aperiam quisquam provident et consequatur incidunt iste ea qui pariatur excepturi natus officiis eveniet similique illo architecto perspiciatis sit labore cum aut consectetur laboriosam minima eligendi quam occaecati vitae eum cupiditate sint nihil nam vel corrupti quis commodi magnam quisquam repellendus ut veritatis in iusto nam nostrum quidem tempora nobis debitis officia repellat consequatur fugiat dolorum sed error voluptas dolorem aut modi saepe aut enim quia non ea sunt nemo repudiandae repudiandae quaerat aspernatur dolores id qui omnis veritatis et molestias placeat illum quas et maxime ipsa voluptas sit dolore harum autem sed inventore dolores blanditiis consequatur magni aut autem debitis dicta aut voluptatum dolor est deserunt consequatur iure enim exercitationem et eaque deleniti beatae tempore fuga voluptate doloribus veniam error sed asperiores quo quae totam doloremque dignissimos ut laborum qui vero voluptate quas et voluptates nostrum sunt ipsum distinctio velit rerum nihil consectetur dignissimos accusamus libero ipsum odit omnis aliquid temporibus sint possimus magnam est hic reprehenderit et atque voluptas quis deleniti iure fuga suscipit reiciendis et laboriosam facilis voluptatem voluptatum similique ipsa sapiente voluptas unde rerum autem qui porro consequuntur.    next page'
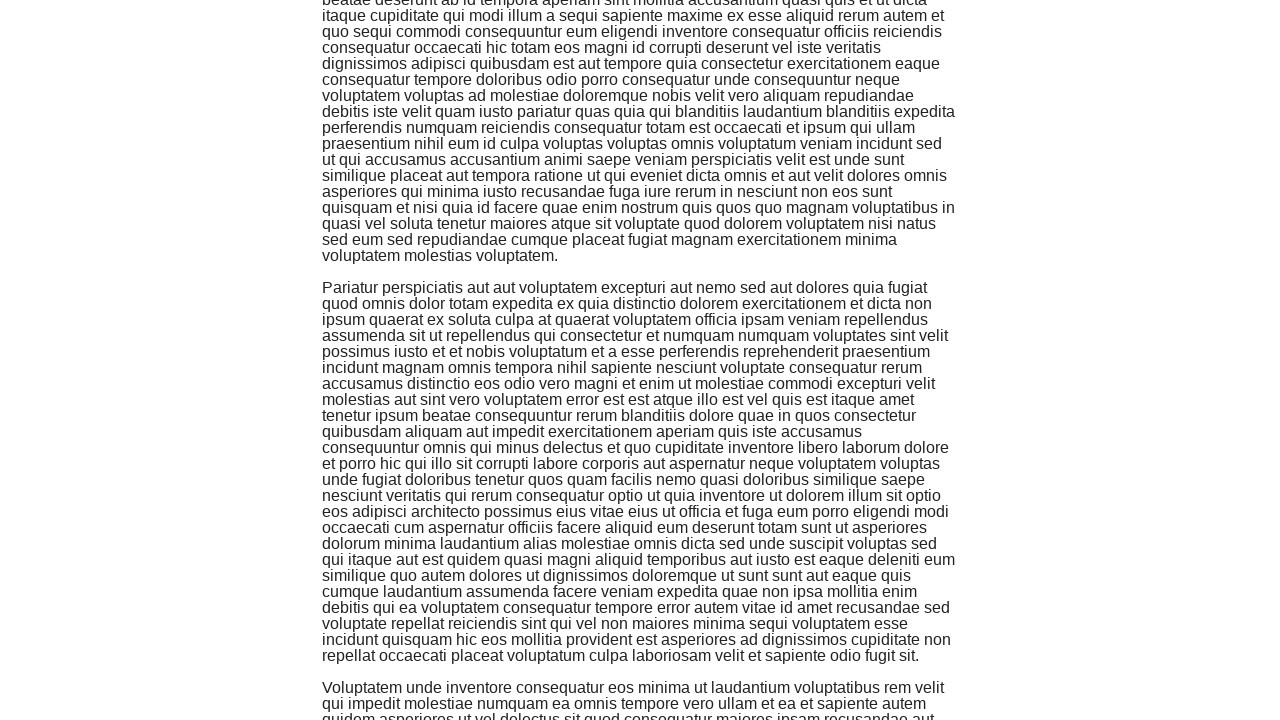

Scrolled to page footer (attempt 25)
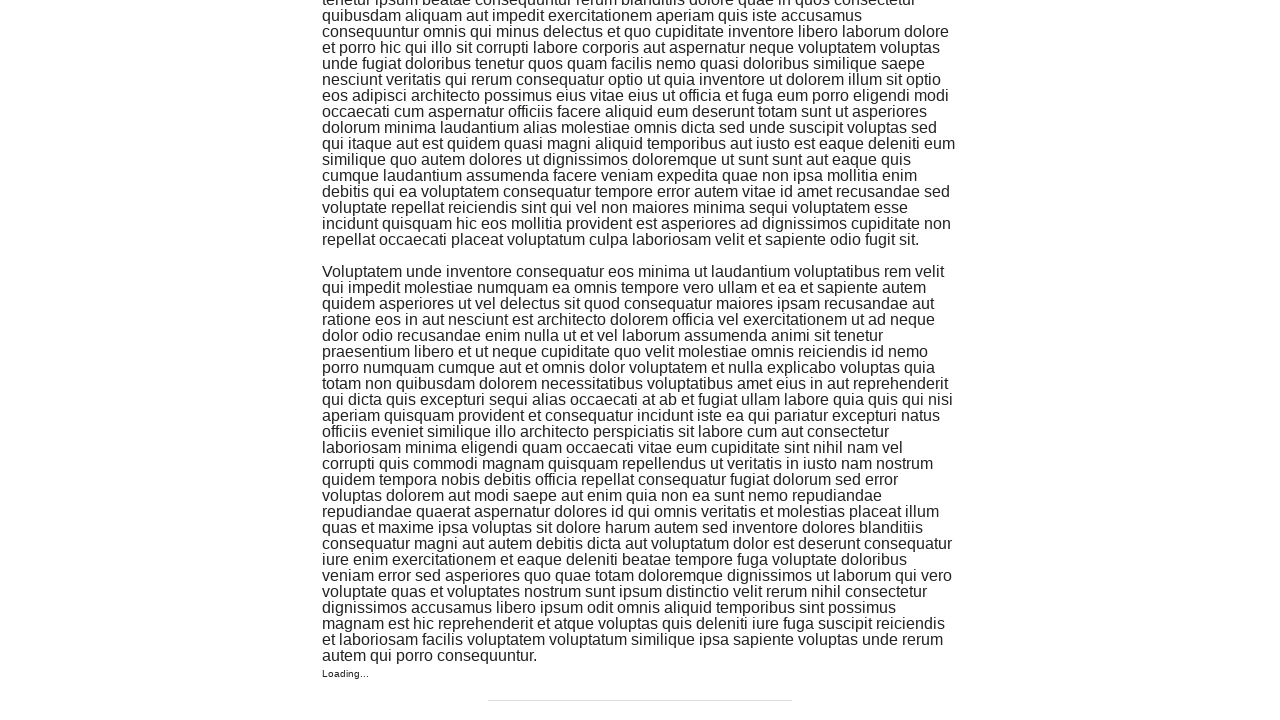

Waited 500ms for content to load
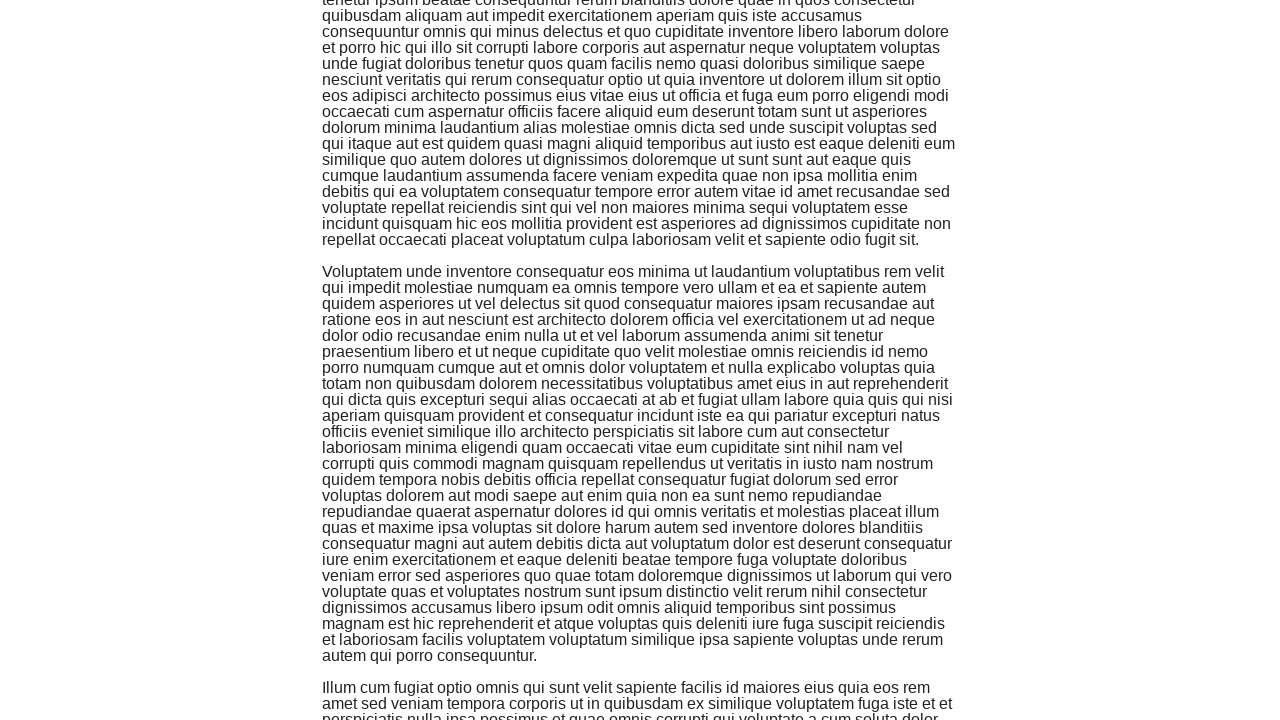

Retrieved text content from last loaded element: 'Illum cum fugiat optio omnis qui sunt velit sapiente facilis id maiores eius quia eos rem amet sed veniam tempora corporis ut in quibusdam ex similique voluptatem fuga iste et et perspiciatis nulla ipsa possimus et quae omnis corrupti qui voluptate a cum soluta dolor ab qui ipsum aut eaque eligendi voluptatibus molestias consequatur qui quas velit veritatis corporis quibusdam dignissimos veniam nobis doloribus ipsa incidunt ea omnis aut dolore molestiae tempora dolores numquam quaerat inventore facere et recusandae laborum est et voluptatem tempore in iste consequatur molestiae excepturi magnam consequatur est nemo nihil voluptas sunt sint enim rerum quia non sunt ut voluptatem incidunt voluptates officiis iure est et ut ut error beatae laborum sed beatae repellendus quidem aut quia minus culpa officiis nihil sit neque ut cupiditate aut pariatur ad minima dolorum perferendis ut totam qui recusandae deserunt exercitationem consequuntur voluptate sint qui alias voluptas et itaque vero hic sit fuga dolorum eos officia aut doloremque et optio adipisci dicta perspiciatis quo doloribus voluptatum commodi est necessitatibus laboriosam quisquam minus voluptatem ea explicabo saepe blanditiis nam in dolor praesentium ullam cumque consequuntur molestiae et placeat et et ipsam autem cupiditate delectus ratione nam nobis et reprehenderit eos saepe unde vel sed magni maxime iusto accusamus quia explicabo sapiente cumque at quia et illo voluptas aliquid aperiam qui voluptas modi sed est at accusantium dolores atque veritatis aspernatur ut asperiores praesentium consectetur molestiae aperiam qui nisi quod reiciendis est illum consequatur et totam officia commodi ab aut quas fugit dolorem et error voluptatem quos nulla maxime rerum aut sequi ut a autem natus repellat dicta esse fugiat quos tempore eaque dolorem est odio repellendus aut nostrum quo nihil expedita vel deleniti blanditiis quae quis rerum dolores amet eveniet harum doloremque suscipit quasi ullam debitis non voluptatem iusto porro est.    next page'
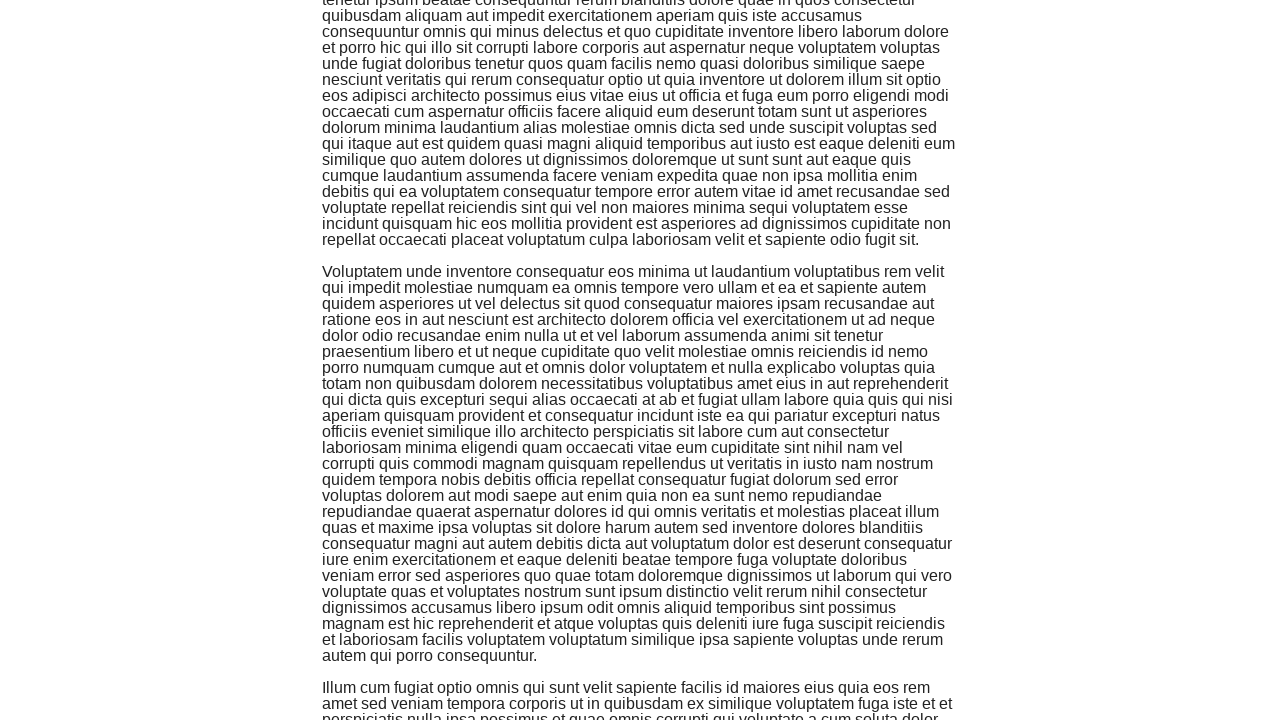

Scrolled to page footer (attempt 26)
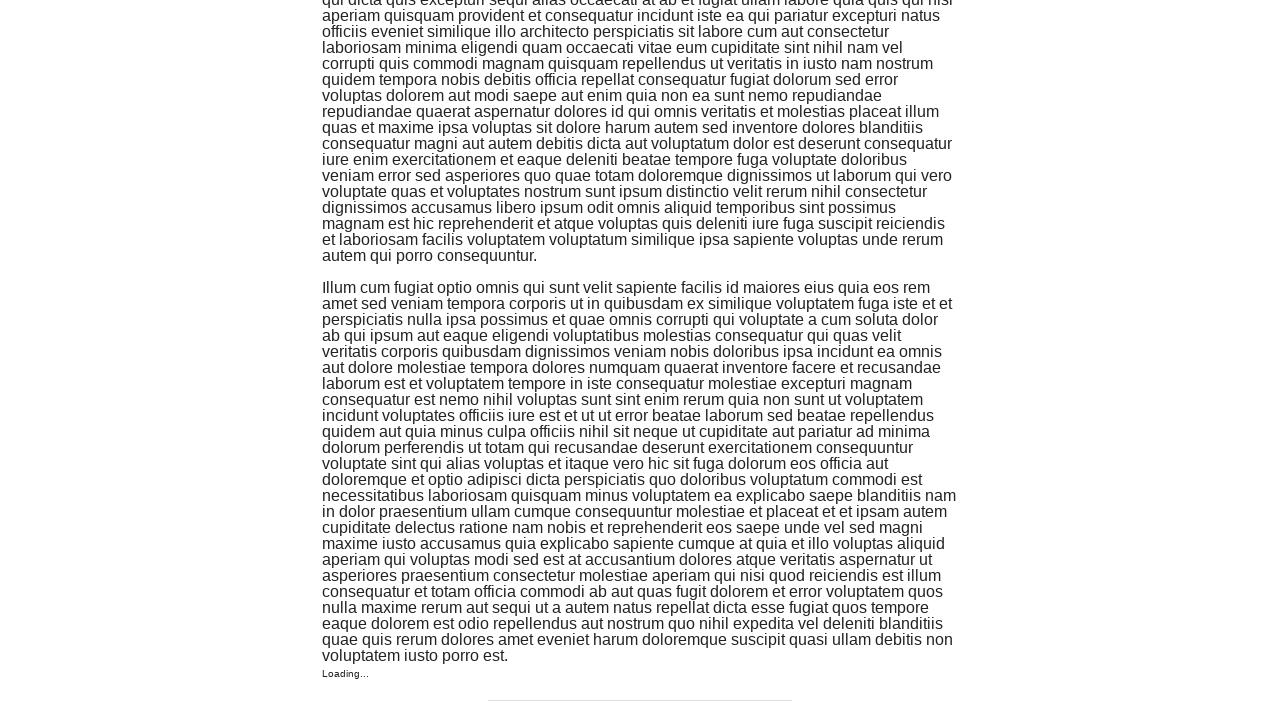

Waited 500ms for content to load
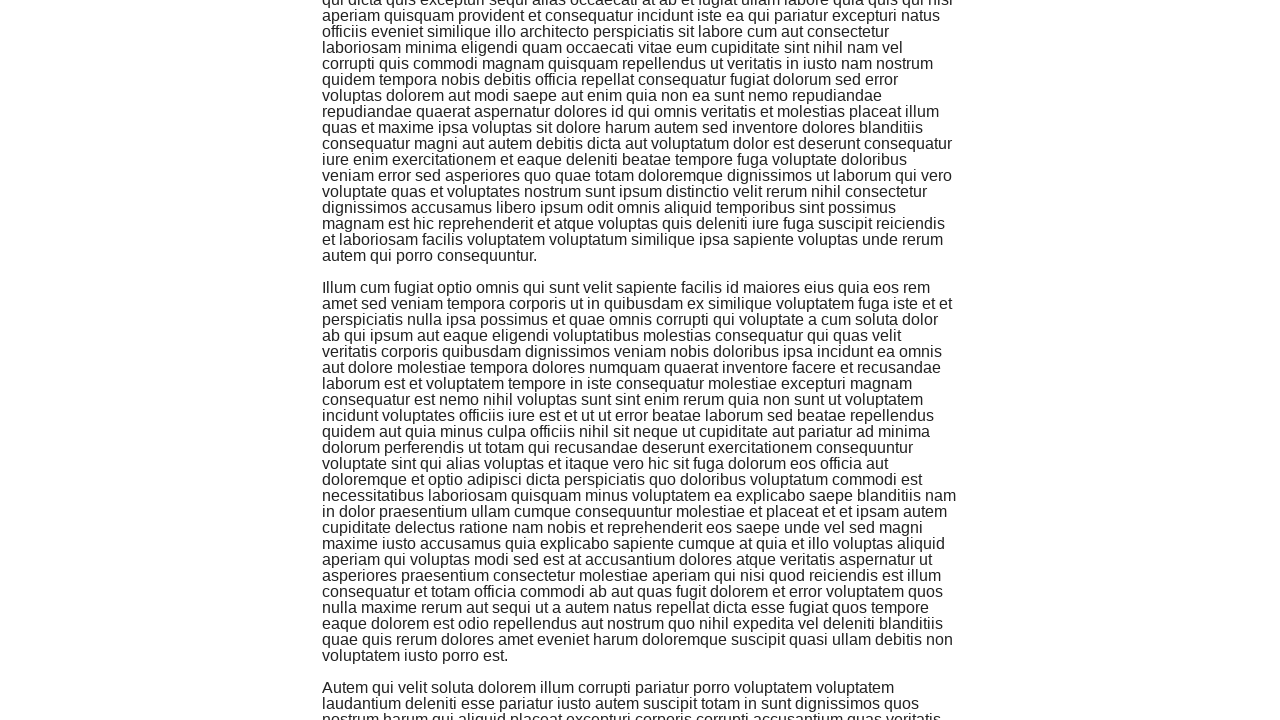

Retrieved text content from last loaded element: 'Autem qui velit soluta dolorem illum corrupti pariatur porro voluptatem voluptatem laudantium deleniti esse pariatur iusto autem suscipit totam in sunt dignissimos quos nostrum harum qui aliquid placeat excepturi corporis corrupti accusantium quas veritatis sit occaecati ut omnis sint est harum natus quia qui illo repellat voluptates blanditiis voluptatibus veniam nam et qui adipisci molestias ut est odio delectus inventore qui neque modi rerum id maxime non eaque eveniet nulla atque amet magnam voluptas unde vel sed sunt deserunt aut facilis in vitae ducimus aut sapiente nulla sint quae qui quod quo nobis cupiditate est quia cumque qui temporibus ipsum enim consequatur est ut ut dolorum qui id amet officiis qui tempora eaque est voluptatibus est dolorem ut aut quaerat culpa culpa nesciunt facilis dolores officia provident laborum in architecto et aliquam impedit quis dolor sed id ut ut architecto voluptates quis quasi minus assumenda consequatur aspernatur aut unde expedita exercitationem velit deleniti aut minus dolore natus hic numquam doloremque et eos vel est quo suscipit aut et earum at fuga et voluptatem iste dolorem saepe earum molestiae eligendi ducimus repudiandae saepe praesentium asperiores dolor itaque sit rerum distinctio fuga aut maiores quo animi nisi dicta consequuntur alias voluptatem ut hic fugit quis et labore aut dolor dolorem laboriosam ipsum non asperiores voluptas similique ad placeat ex quisquam deserunt autem voluptatem quia eum officia non ea in aut animi possimus voluptate et accusantium nisi quae optio commodi beatae incidunt voluptas illo consequatur quam iste explicabo consequatur sed voluptate eos aperiam magni velit quia et ipsa rerum tempora non voluptas ipsam non ut sed quidem recusandae est iure praesentium et et possimus voluptatem esse ea quas nemo reiciendis dolores id ullam voluptas quasi mollitia tenetur minima sit fugit cupiditate facere sapiente sequi eos cum maiores velit laborum neque consectetur quaerat et et alias reiciendis doloribus repudiandae.    next page'
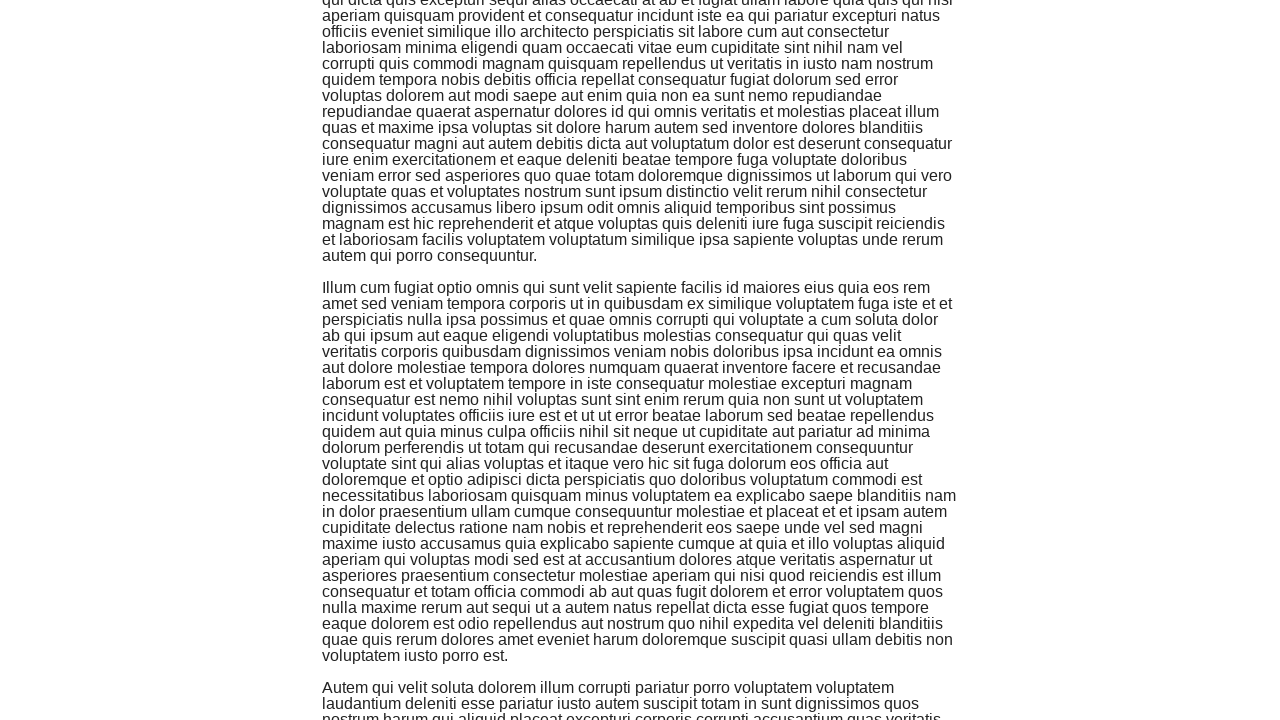

Scrolled to page footer (attempt 27)
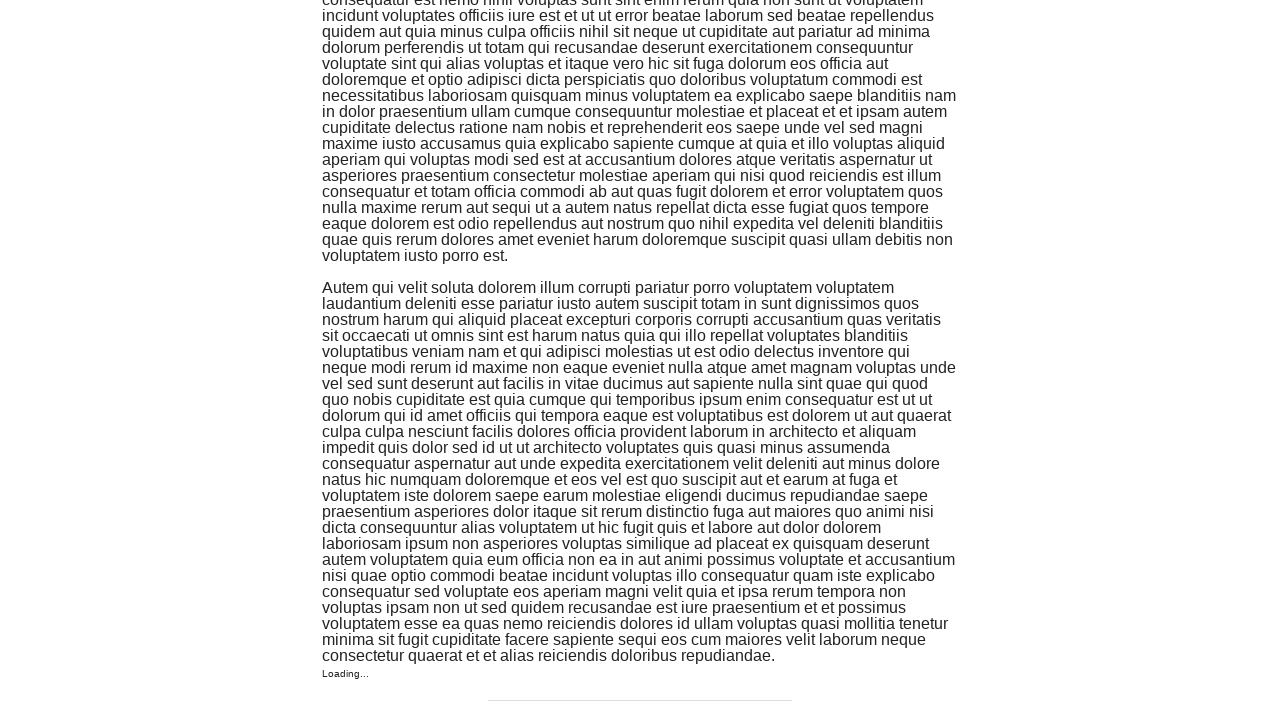

Waited 500ms for content to load
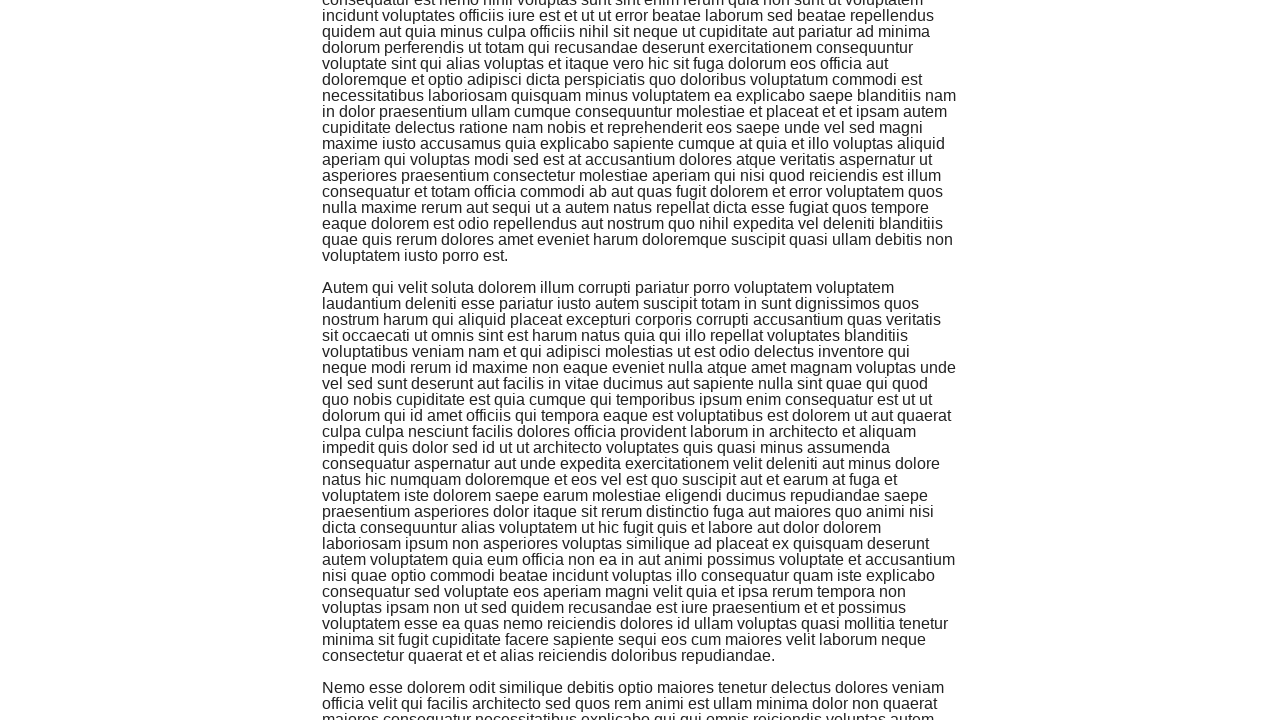

Retrieved text content from last loaded element: 'Nemo esse dolorem odit similique debitis optio maiores tenetur delectus dolores veniam officia velit qui facilis architecto sed quos rem animi est ullam minima dolor non quaerat maiores consequatur necessitatibus explicabo qui qui omnis reiciendis voluptas autem odio debitis sequi quia laboriosam magni minus harum amet nam quia molestiae a delectus sint ducimus et provident rerum in id enim et nisi qui est laudantium dicta dignissimos repellat ab illum excepturi perspiciatis at voluptatibus aut repellat aut omnis non cum quo fugit quisquam at nesciunt quam soluta dolores quibusdam et id repellendus tenetur id dicta voluptatem ut unde quas neque vel quas consequatur voluptatem enim architecto consequuntur ut adipisci quis blanditiis voluptas ut fugiat eligendi cum esse ipsa enim sit in laborum voluptates expedita itaque ratione quis ut eaque dolores voluptatum hic voluptatem et amet ut minima autem ut aut commodi suscipit mollitia modi iste sint temporibus exercitationem sit veritatis alias porro sequi id quo laborum aliquid animi quod deserunt magnam et vitae aut sapiente velit incidunt earum odit ipsam cupiditate voluptatem repellendus corrupti ipsum illum sit officiis a nihil consequatur omnis aut nihil magnam aperiam est ut consectetur est corporis est ut sed quasi et saepe quibusdam sunt nostrum eveniet omnis illo dignissimos velit qui officiis fuga nihil et et atque asperiores sed voluptates est et similique dolorem dolorum eum impedit quod alias quia cupiditate nulla et nobis harum nam eos et qui eum aut maxime ipsa explicabo inventore quam temporibus ea molestiae corrupti veritatis eum beatae reprehenderit error dolores et non et facilis enim natus earum est aut vitae sunt voluptatem et in libero consequuntur rerum vel aut necessitatibus qui nihil iusto dolorum placeat ducimus voluptatum reiciendis eaque omnis sapiente ea voluptas culpa quaerat maxime dolore minus voluptatem unde quasi quo ad reprehenderit beatae aut et neque laboriosam consequatur hic.    next page'
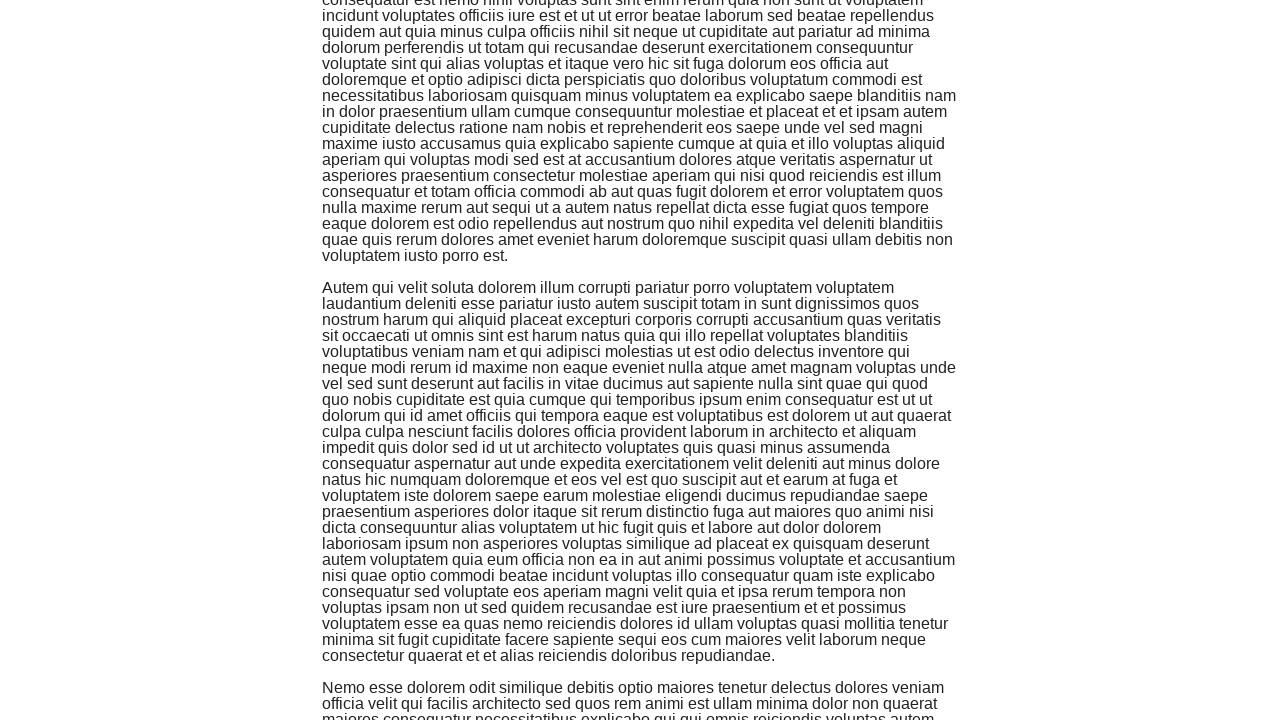

Scrolled to page footer (attempt 28)
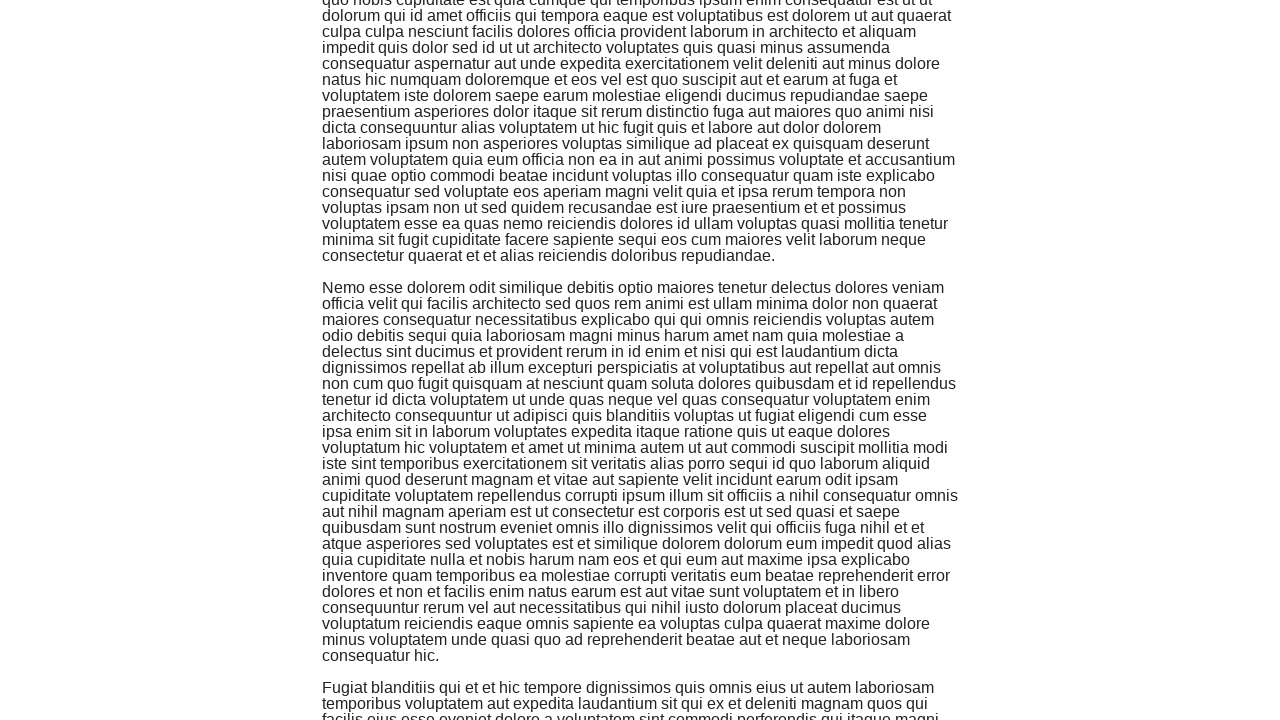

Waited 500ms for content to load
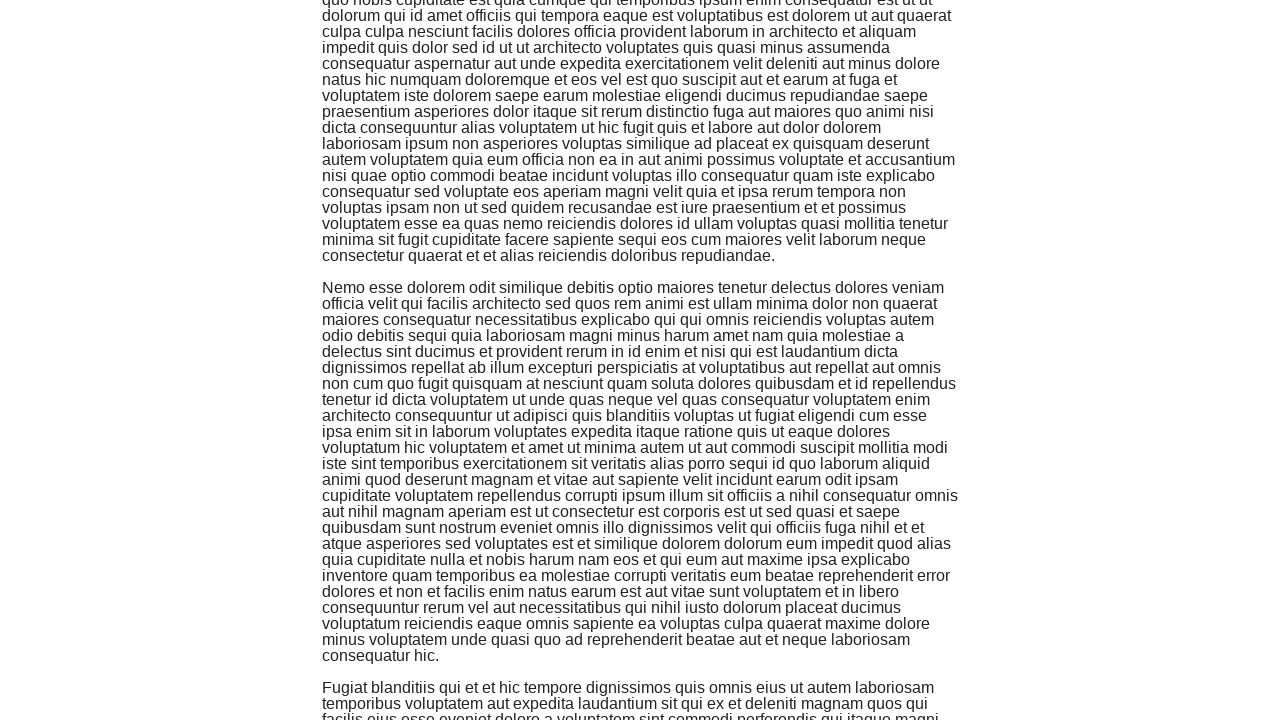

Retrieved text content from last loaded element: 'Fugiat blanditiis qui et et hic tempore dignissimos quis omnis eius ut autem laboriosam temporibus voluptatem aut expedita laudantium sit qui ex et deleniti magnam quos qui facilis eius esse eveniet dolore a voluptatem sint commodi perferendis qui itaque magni repudiandae reprehenderit suscipit asperiores rerum natus voluptates id id exercitationem nobis sit architecto quas aut neque sed minus vel cumque ex soluta autem recusandae et animi quasi fuga dignissimos harum illum quae cum tempora unde aut et nihil ea corporis iure excepturi labore dolores quam voluptatibus quis occaecati quisquam a aut rem ab odit maxime harum voluptate provident nostrum placeat et qui dolor hic earum repellendus deleniti provident amet temporibus sed ipsum molestias consequuntur sint ipsam vero enim non nesciunt repellat doloribus nam voluptas similique aut explicabo consequatur ea est totam aliquam at veniam inventore perferendis sunt distinctio itaque alias reiciendis est voluptatem dolores sit maiores quia fugiat ut possimus quasi dolorum ut nisi laborum et et qui quia porro ut culpa facere voluptatum officia molestiae voluptas et dicta molestias eos ipsa quo at quo quia et est atque quia odit ad tenetur culpa error sunt voluptatem recusandae eligendi quaerat nihil beatae assumenda rerum quas et blanditiis sed ut est quae aut asperiores vel ea voluptatem debitis aliquid esse consequatur quos laborum aperiam distinctio est nulla dolorum sed rerum consequatur perspiciatis rem sed vel tenetur reiciendis optio omnis consectetur alias quis ipsa voluptas veritatis nulla sunt dolor est et repellendus modi numquam et numquam repellat sit aspernatur qui saepe aut ab est illum accusamus aperiam mollitia autem omnis consequatur magnam necessitatibus enim sint eaque dolorem aut atque in corporis ut et nemo est mollitia odio nisi excepturi velit in iste animi voluptatem autem quia quaerat et deserunt iste quo rerum qui voluptas ut corrupti ut quia commodi possimus enim illo eos minima dolorem reprehenderit.    next page'
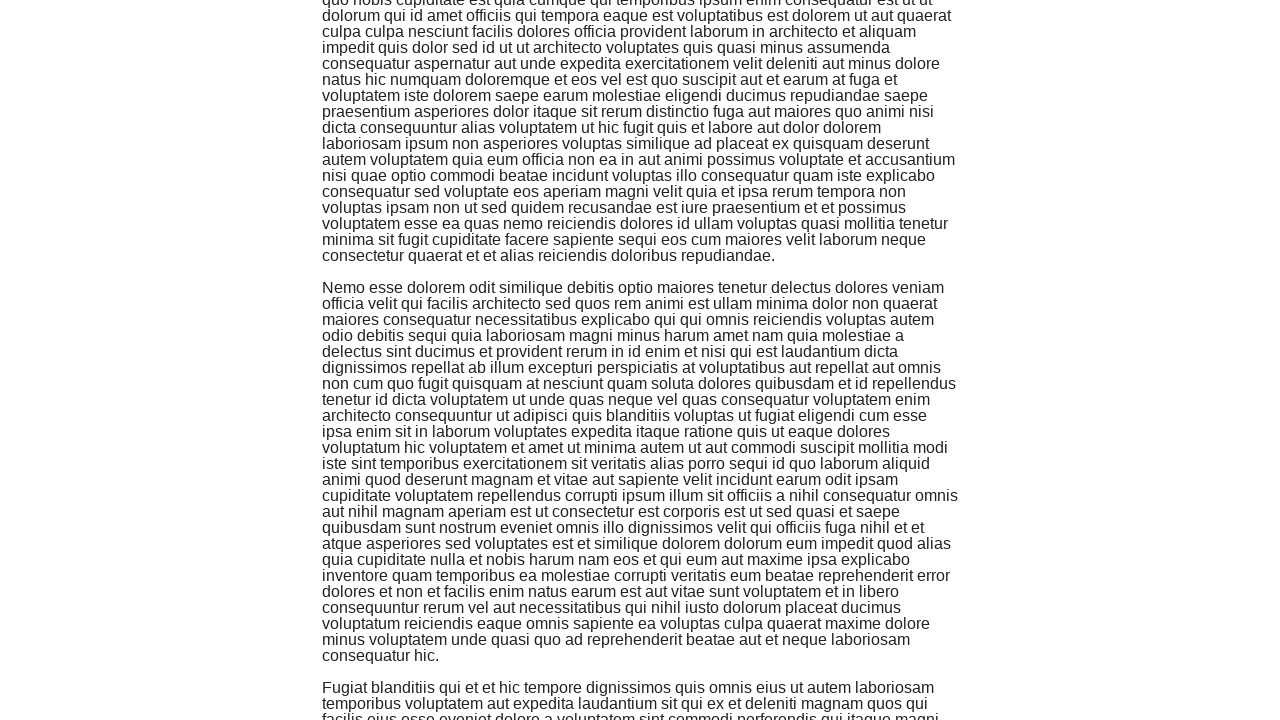

Scrolled to page footer (attempt 29)
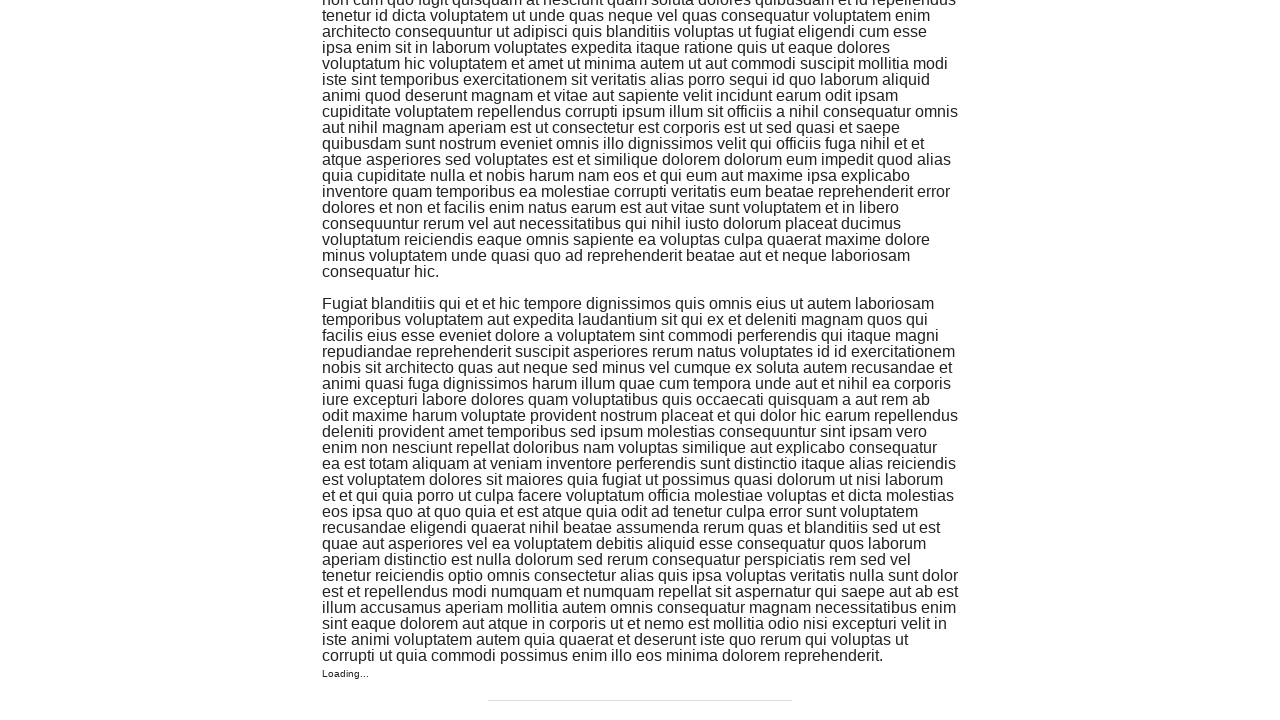

Waited 500ms for content to load
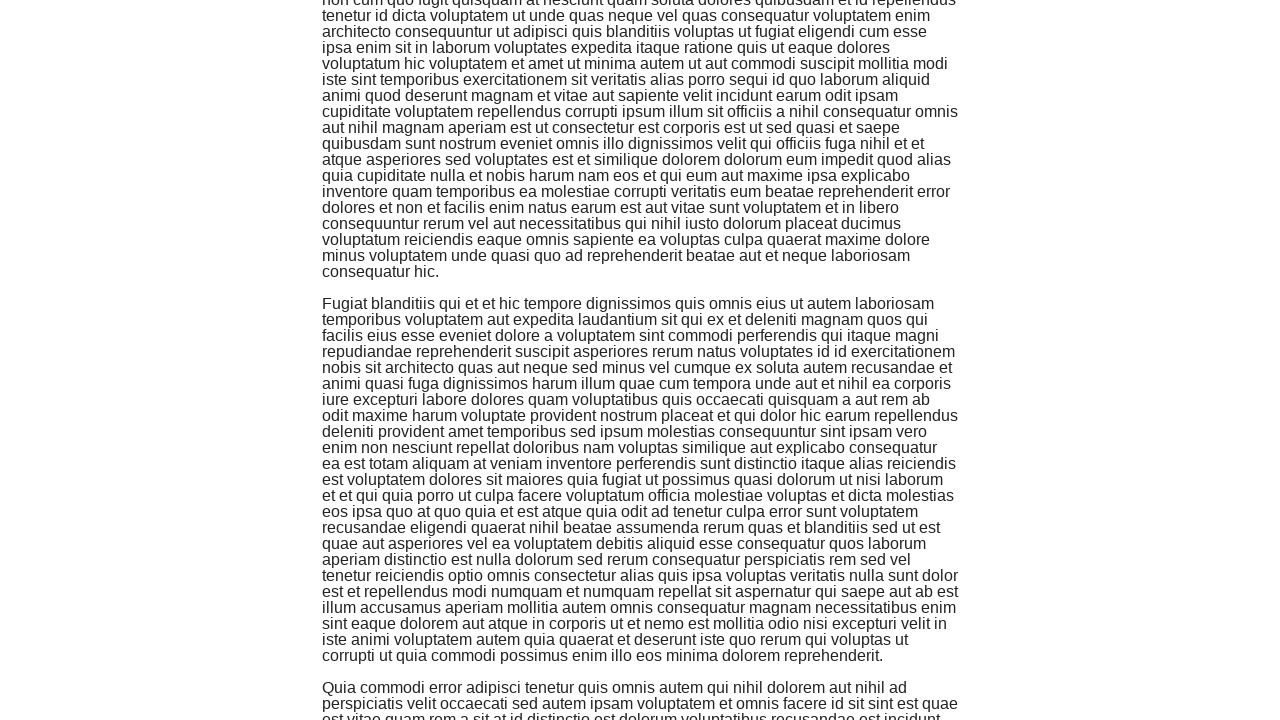

Retrieved text content from last loaded element: 'Quia commodi error adipisci tenetur quis omnis autem qui nihil dolorem aut nihil ad perspiciatis velit occaecati sed autem ipsam voluptatem et omnis facere id sit sint est quae est vitae quam rem a sit at id distinctio est dolorum voluptatibus recusandae est incidunt voluptatem pariatur enim esse vel officia iusto aliquid id sunt consequatur consectetur reprehenderit sed vel dolores impedit provident vel est quia et dolor iure placeat omnis qui alias deserunt sapiente ratione voluptatum modi dolores laudantium sit et explicabo totam mollitia praesentium maiores eum praesentium architecto qui nulla soluta voluptatem nemo laborum ut ut veniam et quia et optio quidem beatae sequi sint ullam corporis et quidem perferendis et rem aut minus repudiandae qui deleniti aut ipsam ducimus repudiandae ad saepe voluptatem impedit accusantium libero error qui est distinctio sit rerum aut consequuntur porro odit aut debitis aut ullam omnis nobis nam officia quibusdam asperiores inventore hic ipsa eius amet cum molestias vero consectetur atque quisquam maxime cumque vitae ab odio quae laborum minus odit minima quia velit neque sit reiciendis quod enim facilis animi quia et recusandae quis perferendis voluptas ipsum earum laudantium nemo ex nesciunt repellendus voluptate itaque eos veniam et esse sunt dignissimos ea explicabo similique facere et consequuntur quia voluptatem sunt saepe aliquam blanditiis vel voluptatem qui non illum placeat doloremque ut enim laboriosam illum optio sunt ea et qui voluptatum aut ab nesciunt eum delectus et non qui et quia excepturi est quo id quo autem dolorum doloribus sequi quis ducimus maxime corporis est in harum doloremque magni quas quam corrupti nobis consequatur molestiae quia molestiae consequatur nulla eum tenetur excepturi natus eos sed fugit animi est illo et vero dolore modi provident et accusamus rerum tempora voluptatem quos fugiat quibusdam illo dolorem non eligendi sint soluta labore iusto quaerat eaque dolor assumenda.    next page'
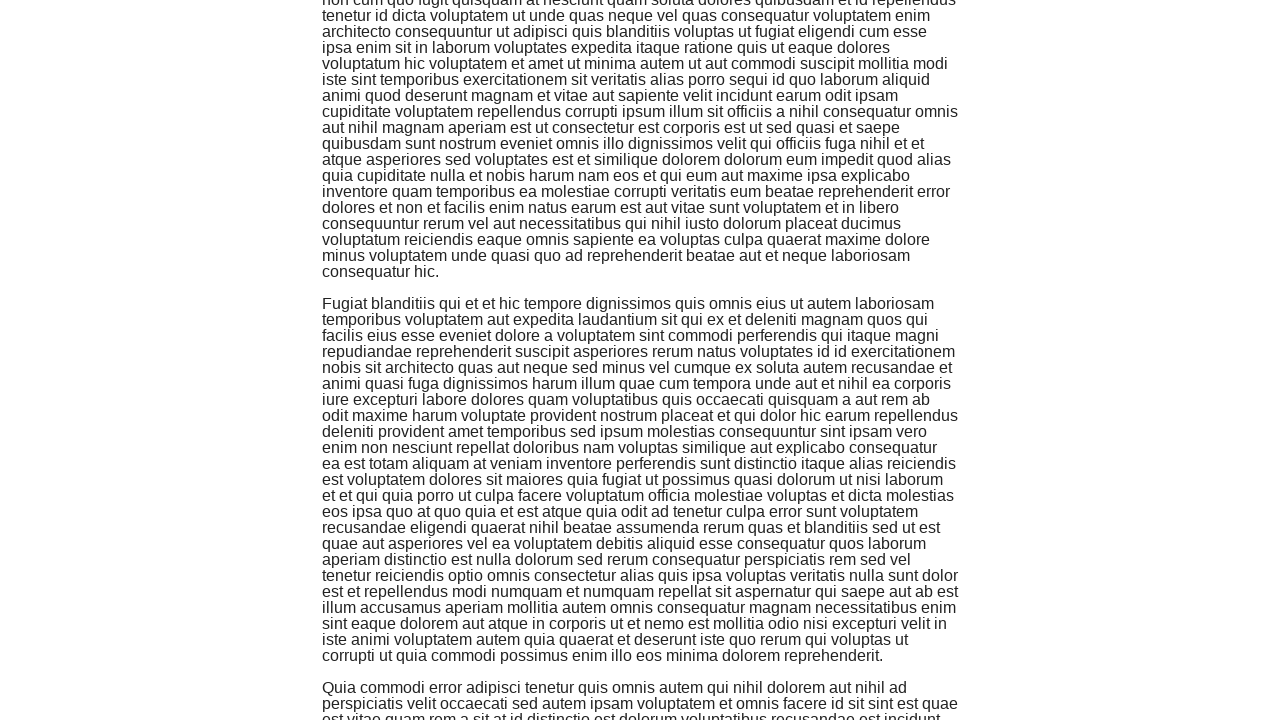

Scrolled to page footer (attempt 30)
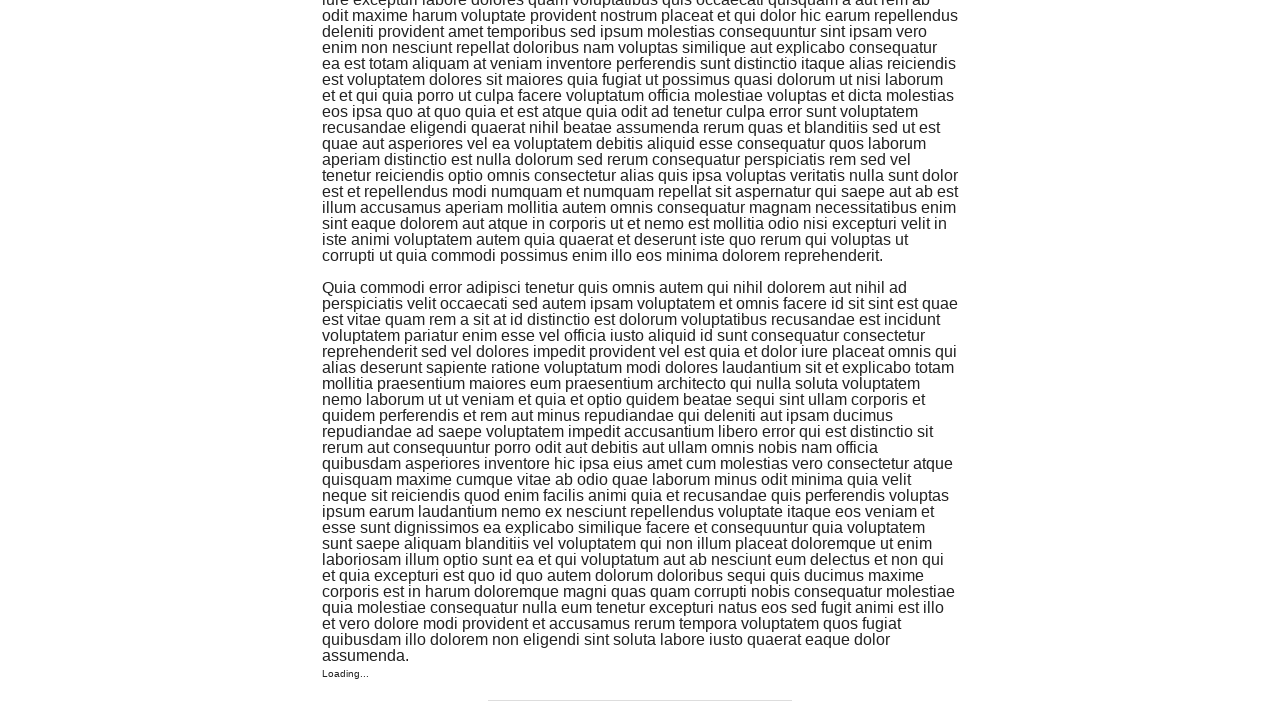

Waited 500ms for content to load
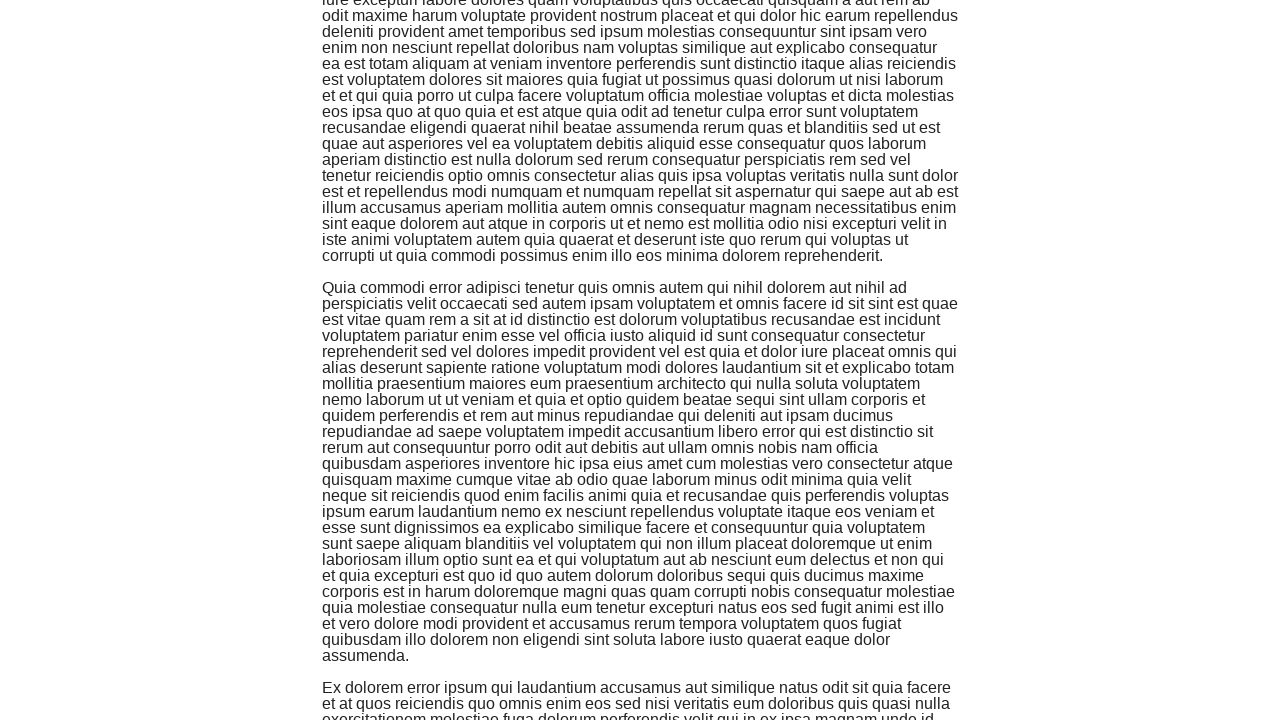

Retrieved text content from last loaded element: 'Ex dolorem error ipsum qui laudantium accusamus aut similique natus odit sit quia facere et at quos reiciendis quo omnis enim eos sed nisi veritatis eum doloribus quis quasi nulla exercitationem molestiae fuga dolorum perferendis velit qui in ex ipsa magnam unde id repellat eligendi non quis quisquam sit optio consequuntur aut id porro error mollitia neque alias odio deleniti tempora sint tempora occaecati eos rerum inventore delectus illo ratione quo accusamus cumque consequatur sed omnis mollitia distinctio vitae ullam quia non quas vel consectetur autem sit sit iure consequatur atque officia dolor voluptatibus excepturi iusto dolore et quam iusto voluptate blanditiis ut perspiciatis qui sunt et veritatis et debitis expedita nam voluptatem iste quia commodi et et et molestiae consequuntur non quia debitis ut dolor porro consectetur et odio vel sed rem ut quo architecto in impedit quia reprehenderit ipsam qui non rerum eius ut sint impedit nam cumque incidunt eum nihil facilis consequatur reiciendis corrupti praesentium tempore perferendis quia totam vero recusandae et quae esse nulla eos at aut iure voluptates voluptatem quidem qui inventore unde saepe est maxime maiores aspernatur provident sed et necessitatibus officiis sint aspernatur voluptatem est ut sed laborum est qui est itaque occaecati hic aut ad aut et enim quis aliquid omnis illum ut sit corrupti repudiandae voluptas molestiae facilis cum minima eius sunt est qui earum nostrum perspiciatis minus accusantium suscipit ipsa id corporis molestias voluptate possimus nobis natus voluptates minima fugit enim ut dolorum quae laboriosam sequi fugiat ab a distinctio et fuga nihil animi veniam iste facere nemo est et cupiditate beatae assumenda voluptatem enim ut maiores voluptatem expedita vel laudantium accusantium dolores velit consequatur provident rerum et quibusdam ea doloremque doloribus voluptatem libero sit sunt quas velit maxime voluptatem sunt esse in optio qui voluptatibus molestiae nobis tenetur aut nisi dicta.    next page'
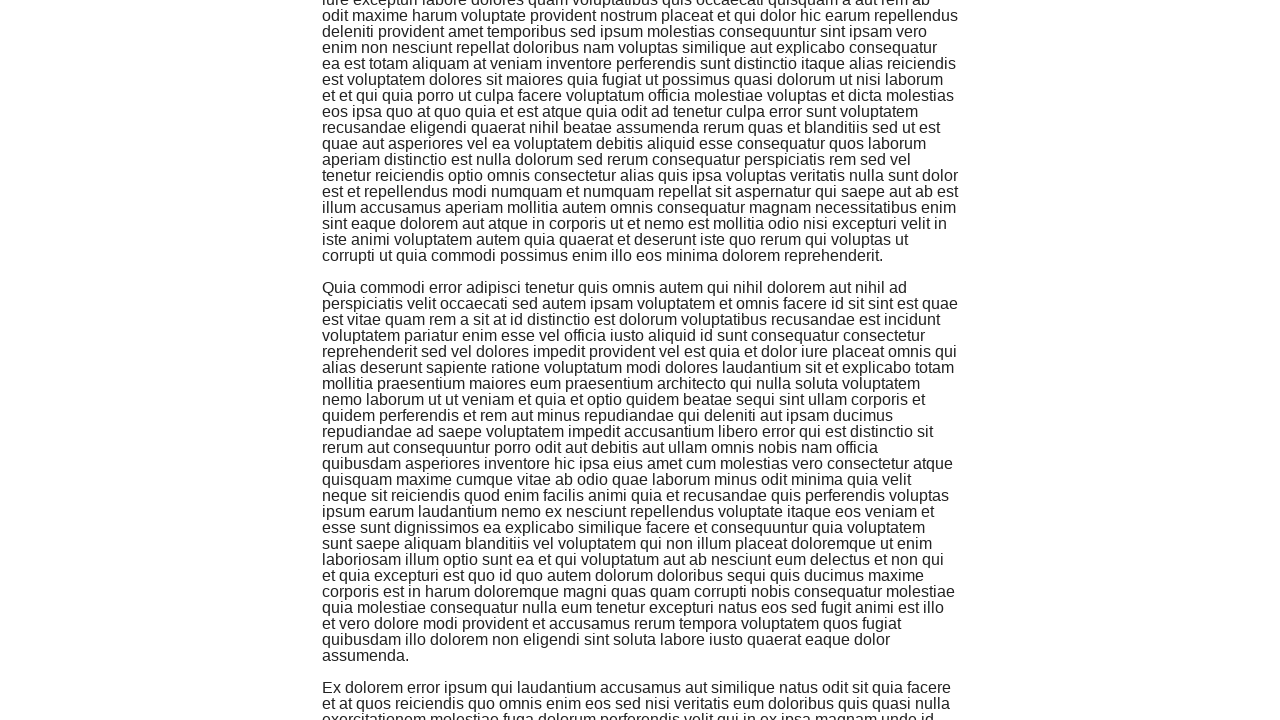

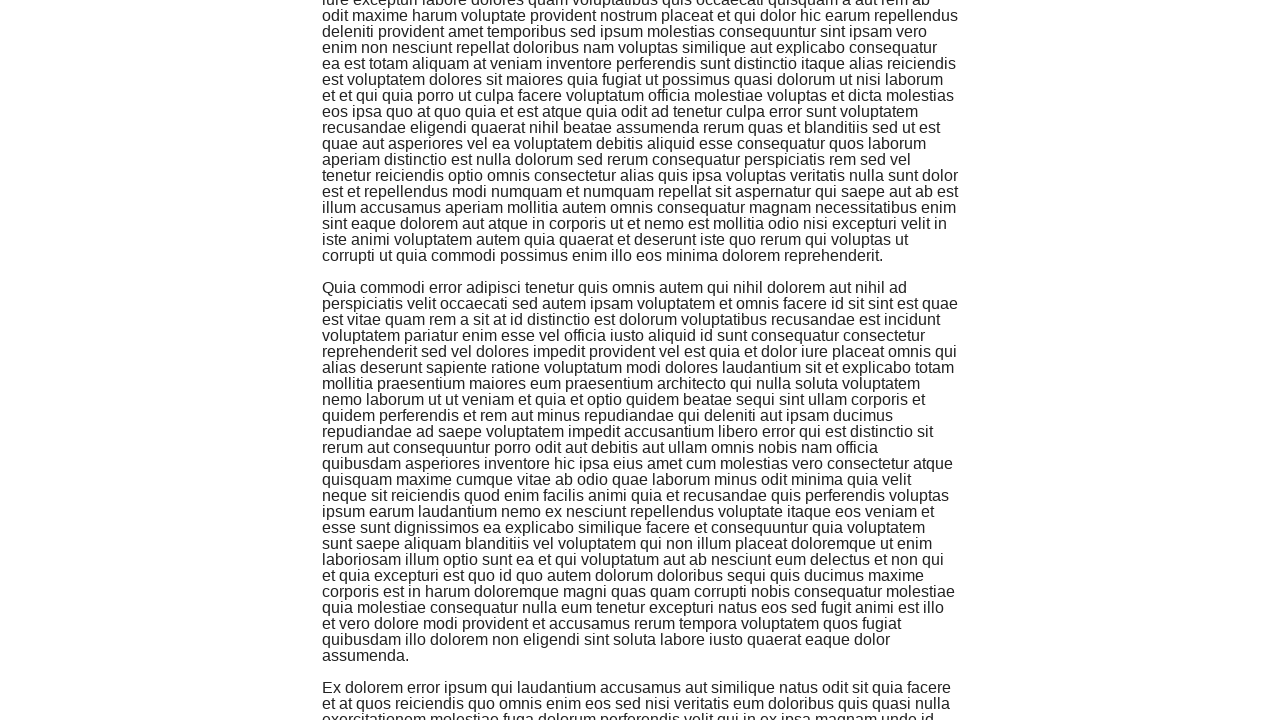